Opens all external links on the Selenium website that open in new tabs (excluding mailto links), switches between tabs, and then closes them one by one

Starting URL: https://www.selenium.dev/

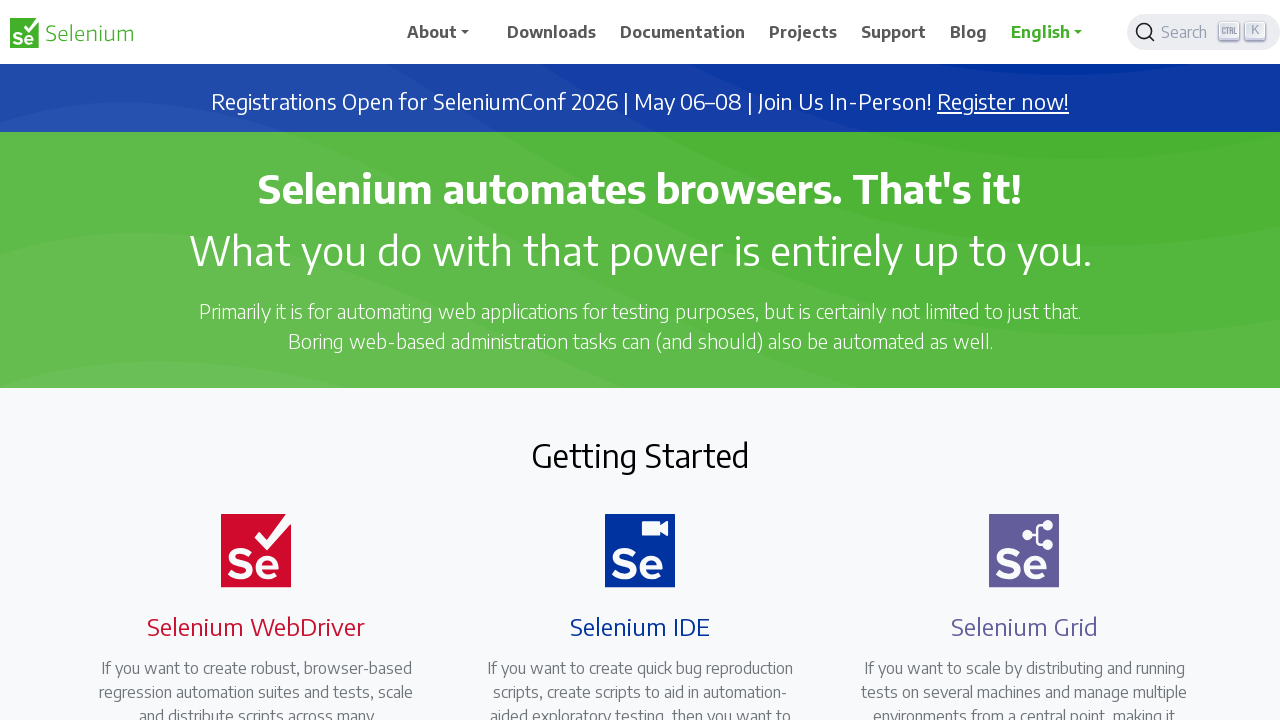

Stored reference to main tab
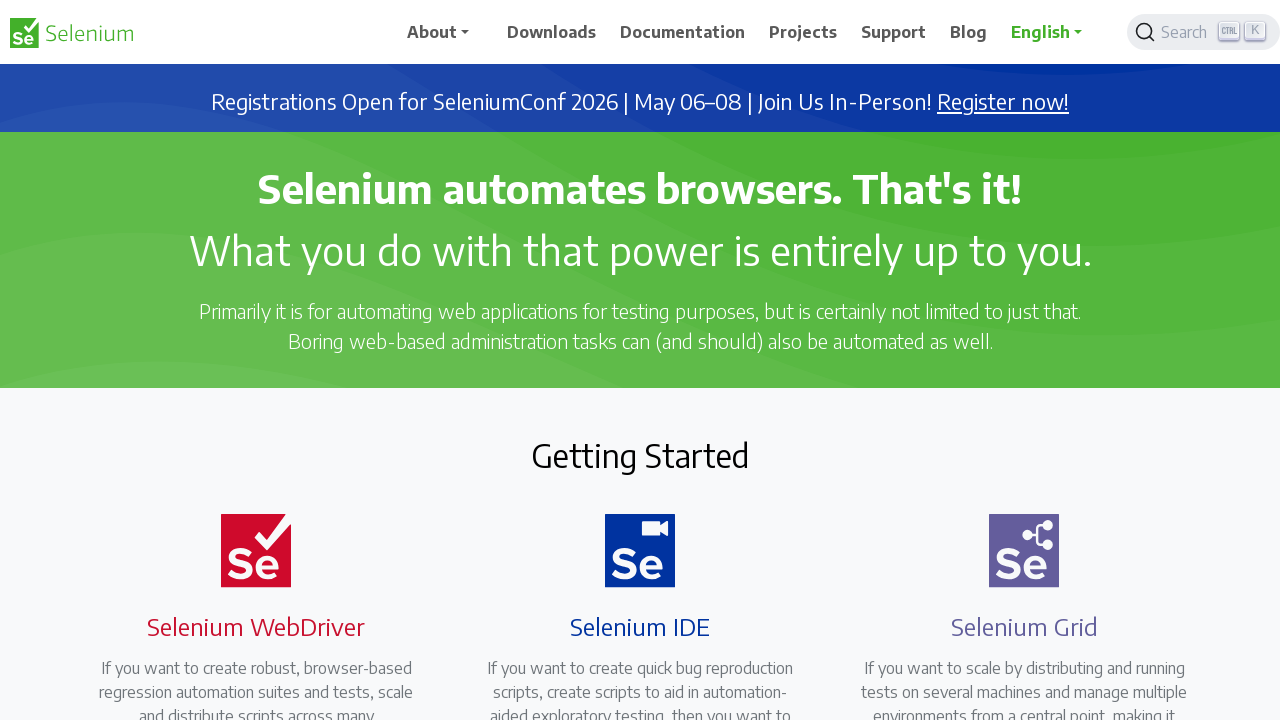

Found all external links with target='_blank'
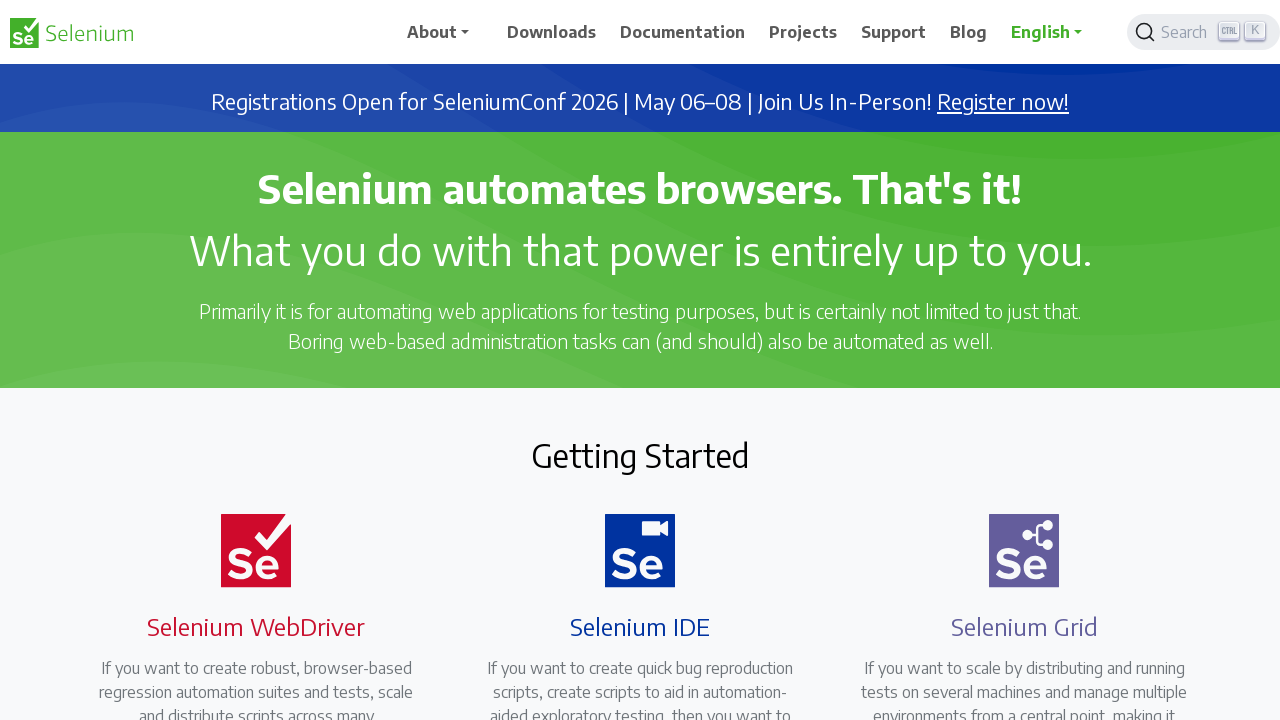

Retrieved href attribute from link: https://seleniumconf.com/register/?utm_medium=Referral&utm_source=selenium.dev&utm_campaign=register
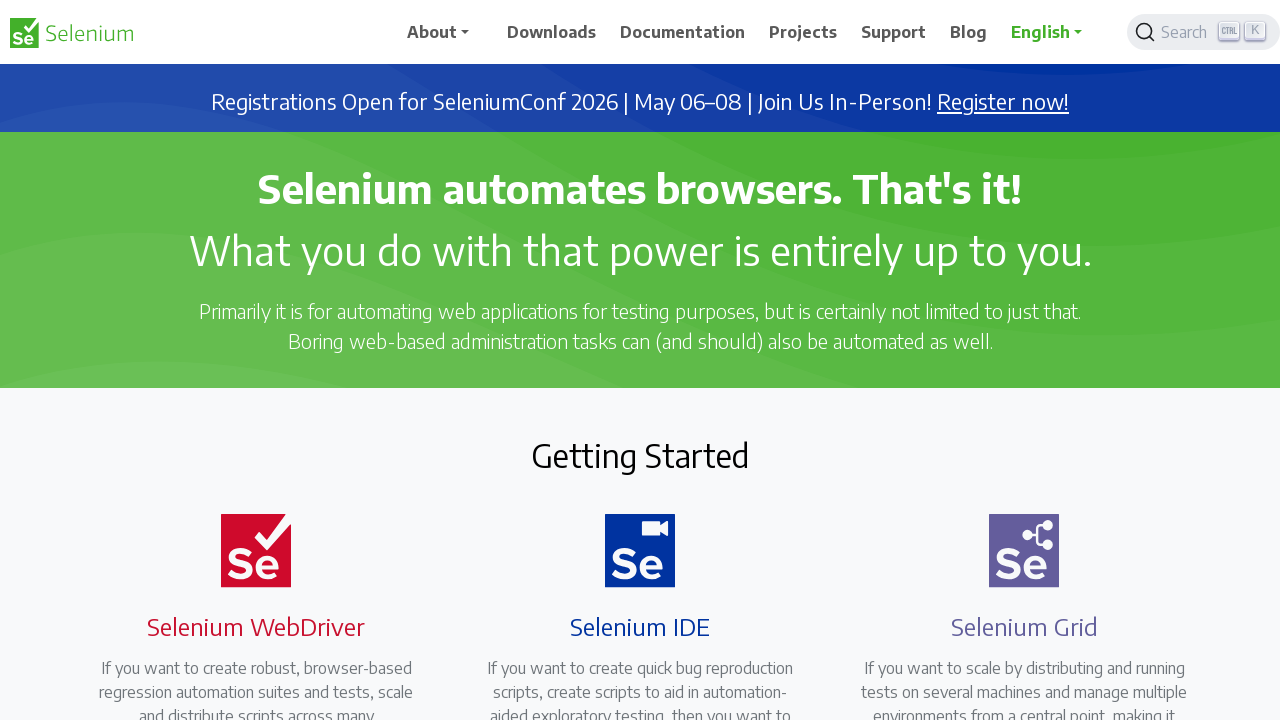

Clicked external link and opened new tab: https://seleniumconf.com/register/?utm_medium=Referral&utm_source=selenium.dev&utm_campaign=register at (1003, 102) on a[target='_blank'] >> nth=0
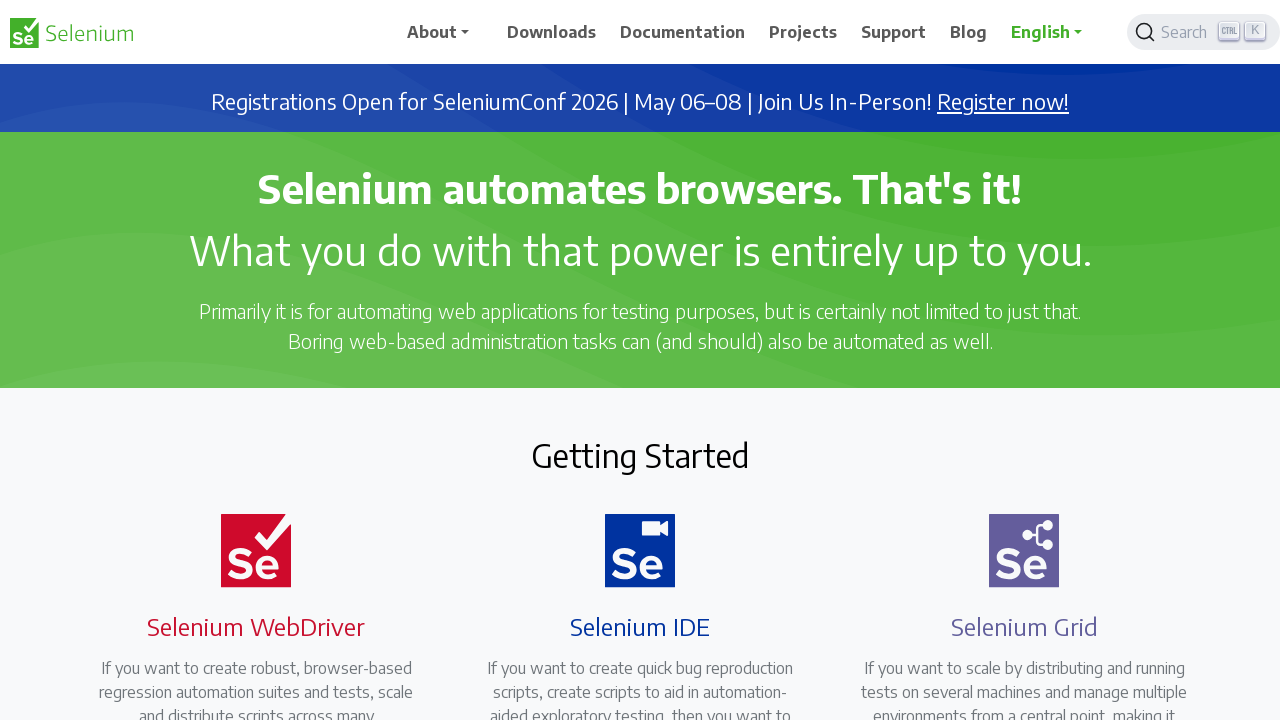

Added new tab to clicked_links list
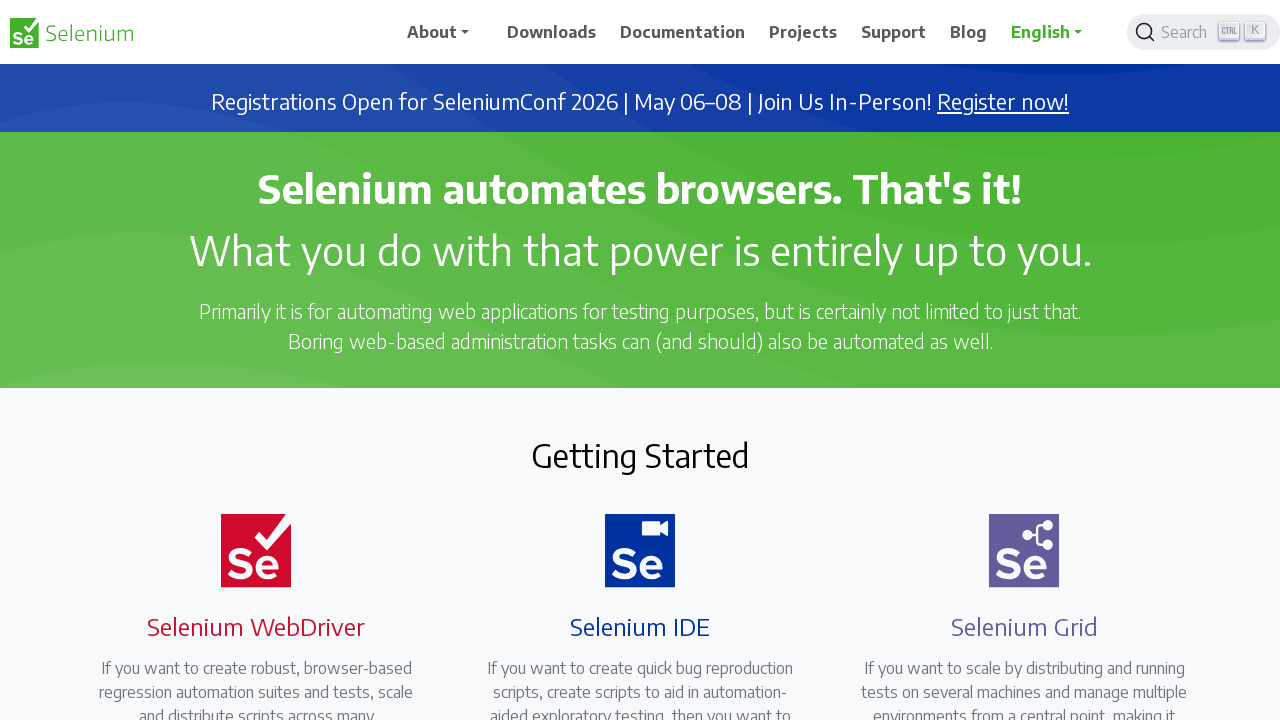

Retrieved href attribute from link: https://opencollective.com/selenium
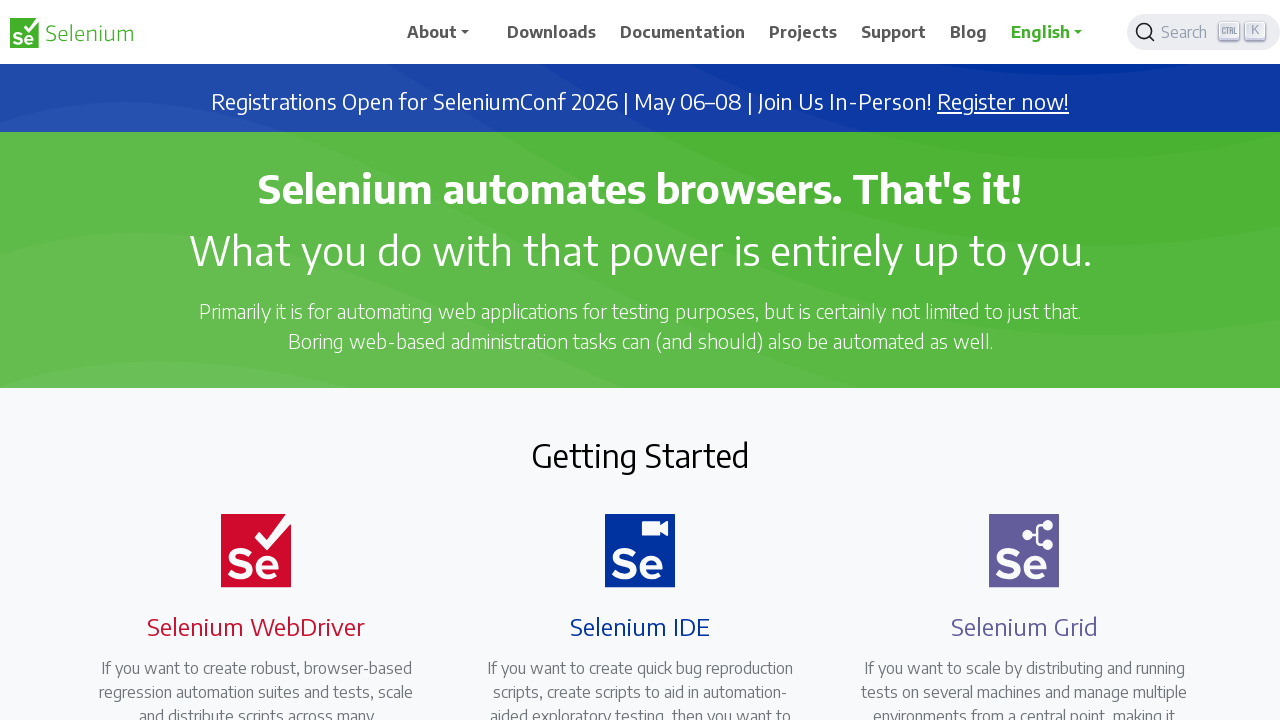

Clicked external link and opened new tab: https://opencollective.com/selenium at (687, 409) on a[target='_blank'] >> nth=1
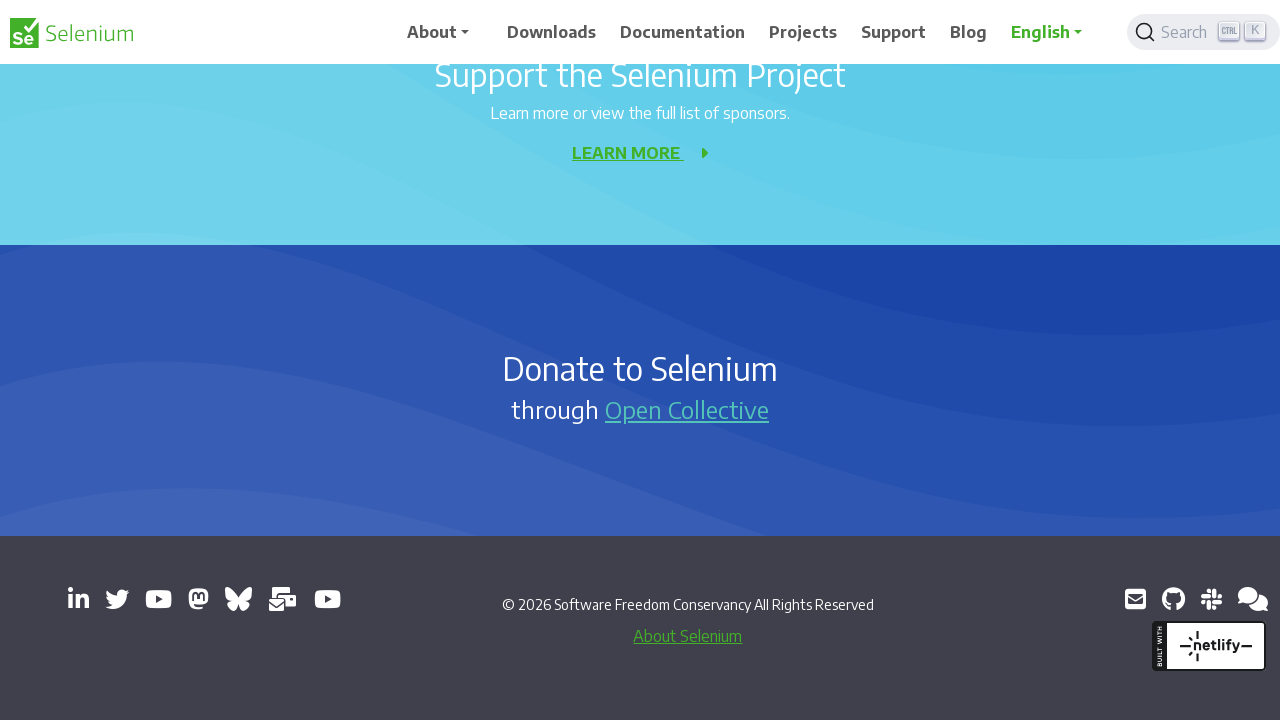

Added new tab to clicked_links list
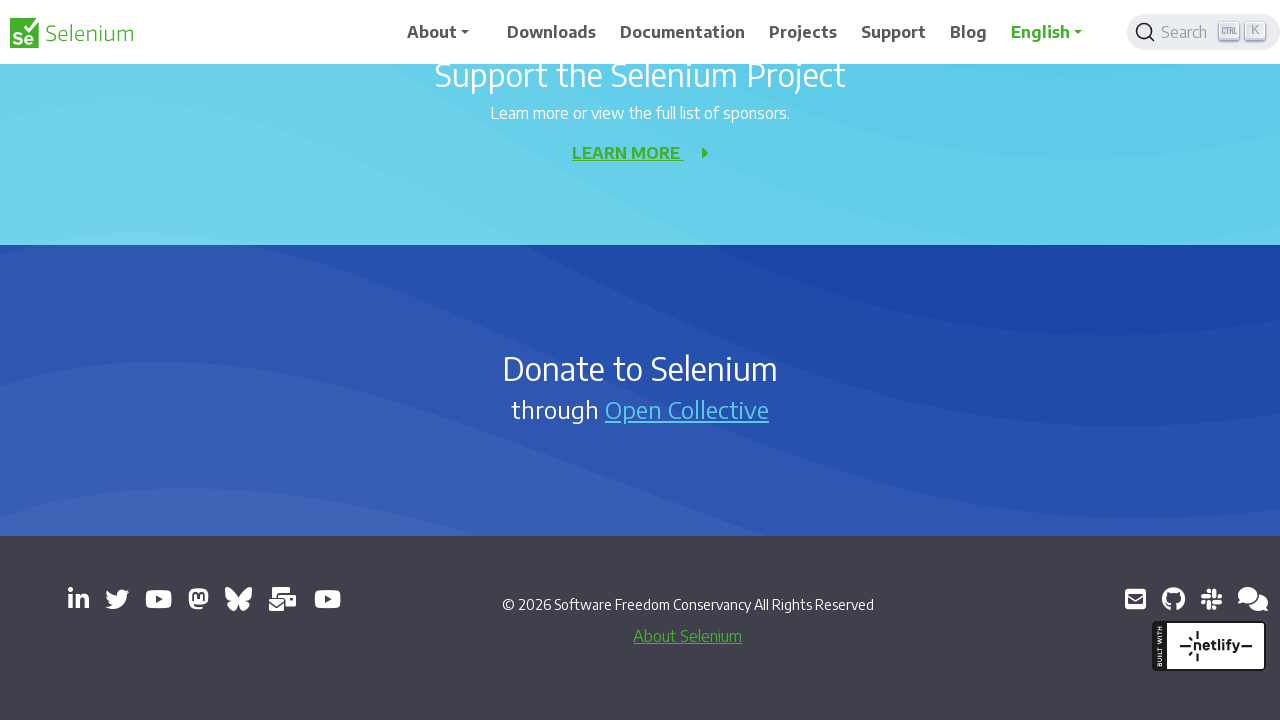

Retrieved href attribute from link: https://www.linkedin.com/company/4826427/
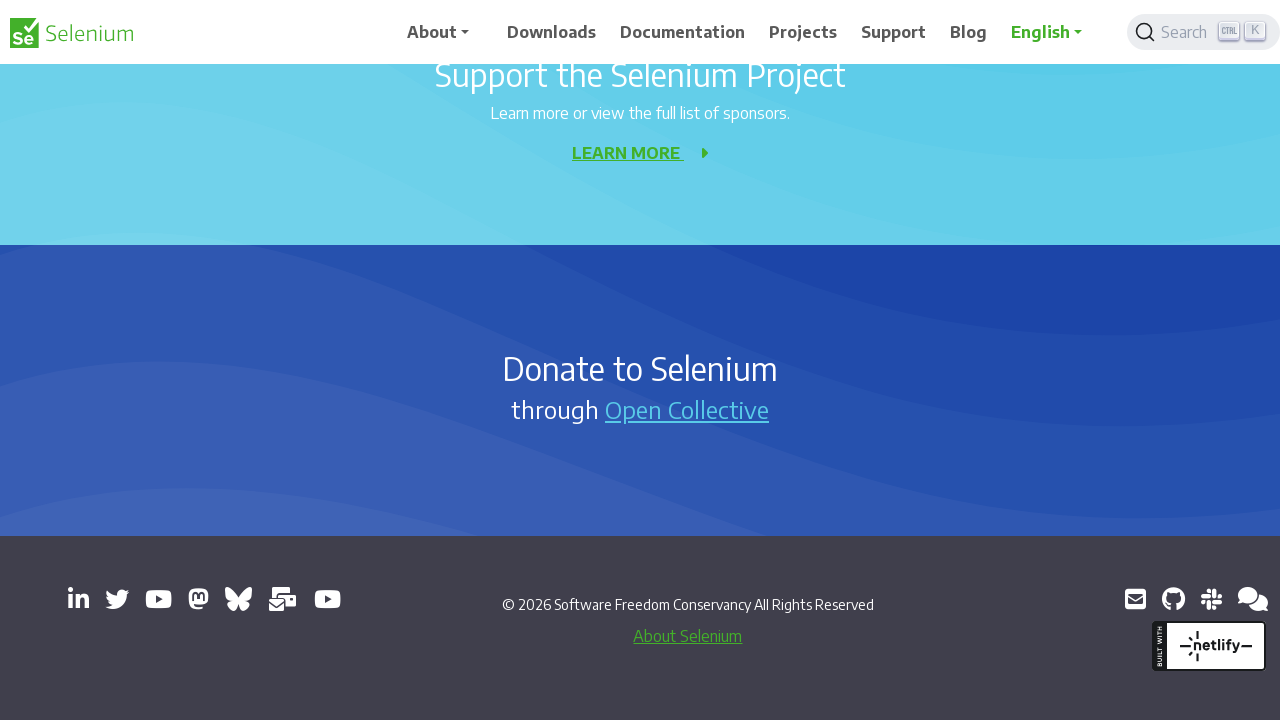

Clicked external link and opened new tab: https://www.linkedin.com/company/4826427/ at (78, 599) on a[target='_blank'] >> nth=2
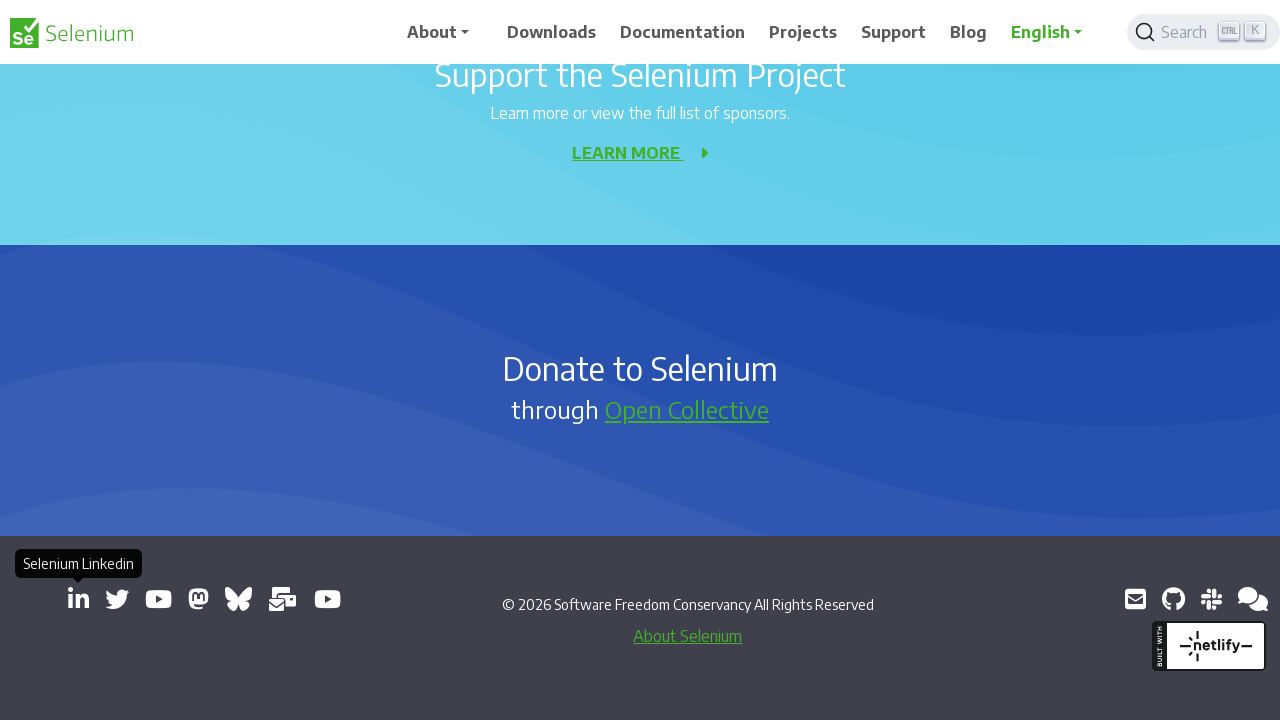

Added new tab to clicked_links list
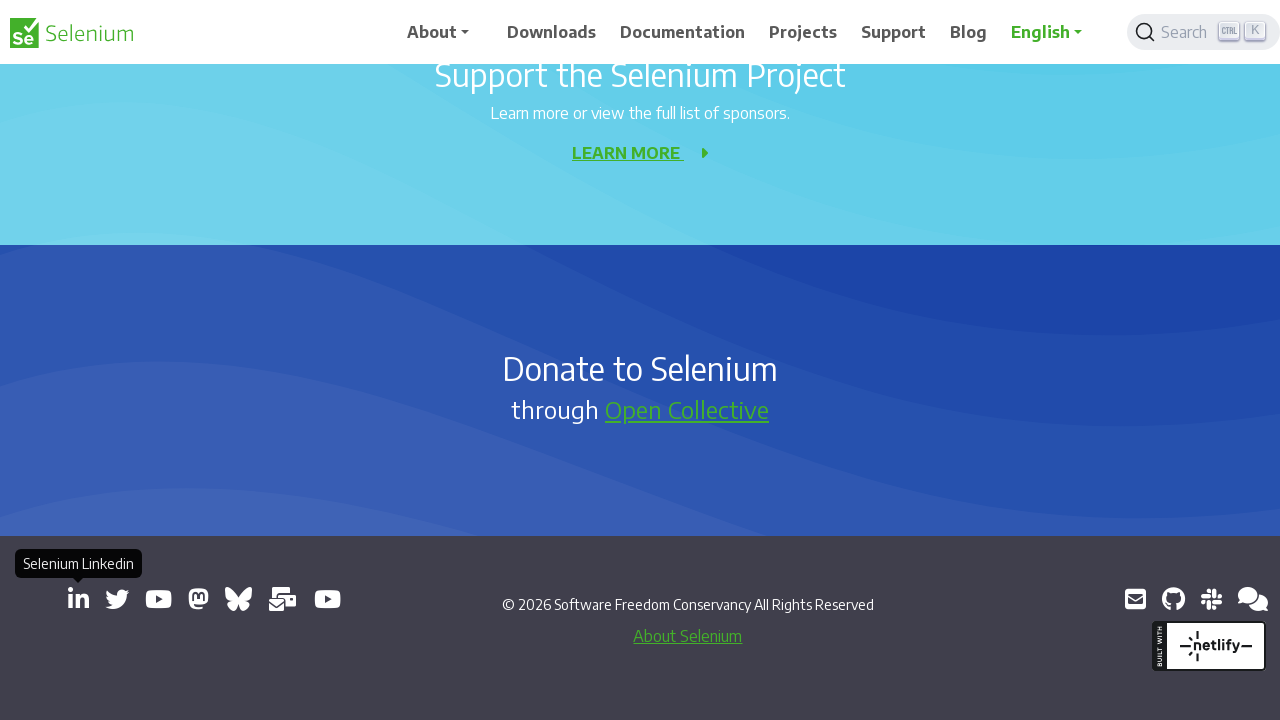

Retrieved href attribute from link: https://x.com/SeleniumHQ
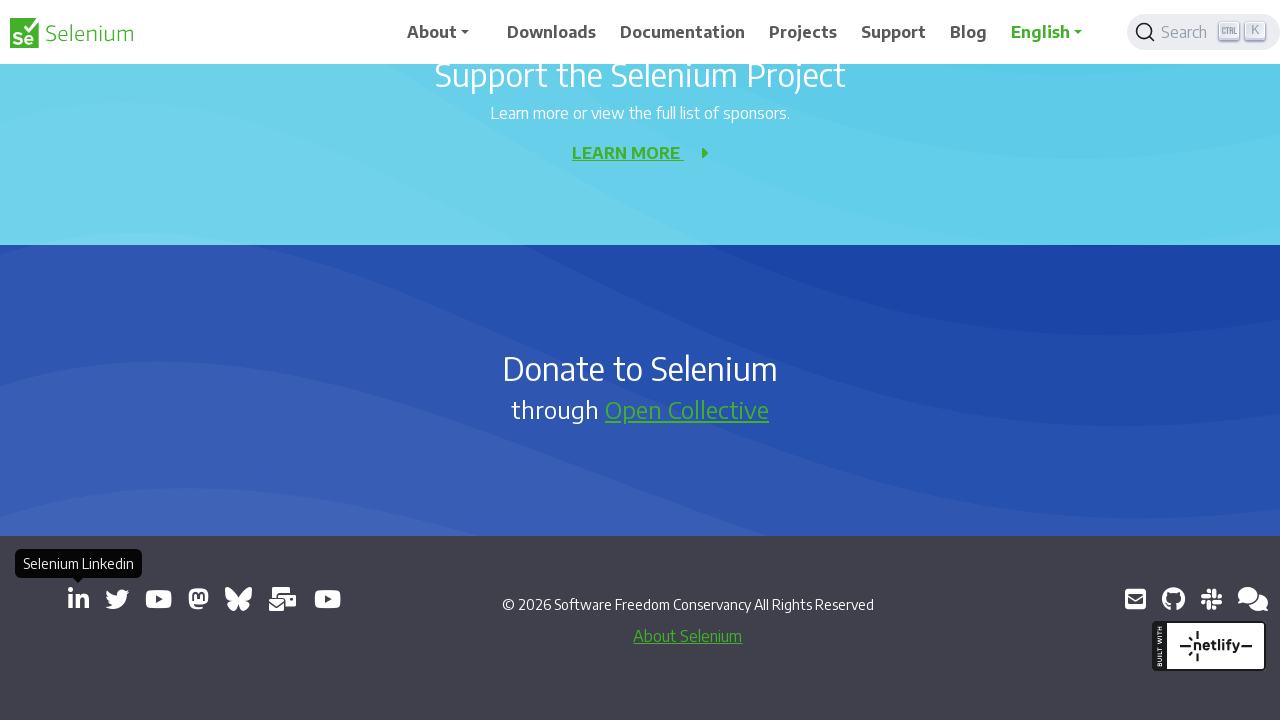

Clicked external link and opened new tab: https://x.com/SeleniumHQ at (117, 599) on a[target='_blank'] >> nth=3
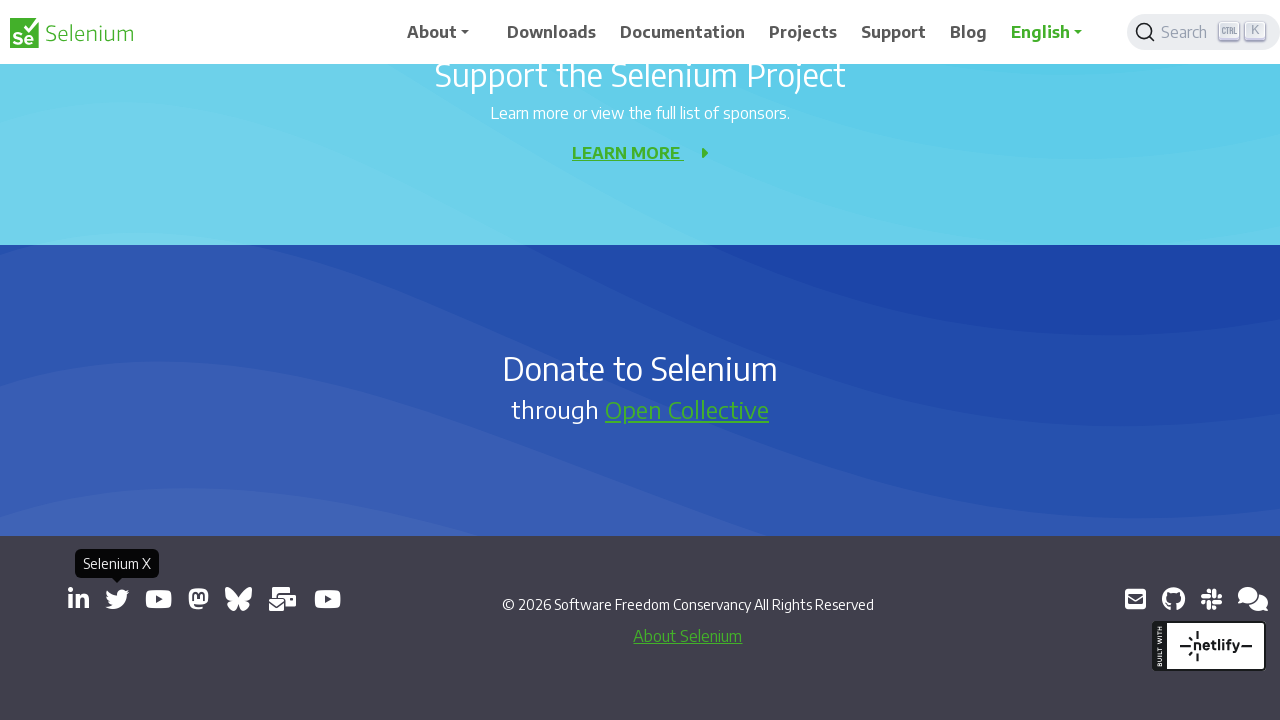

Added new tab to clicked_links list
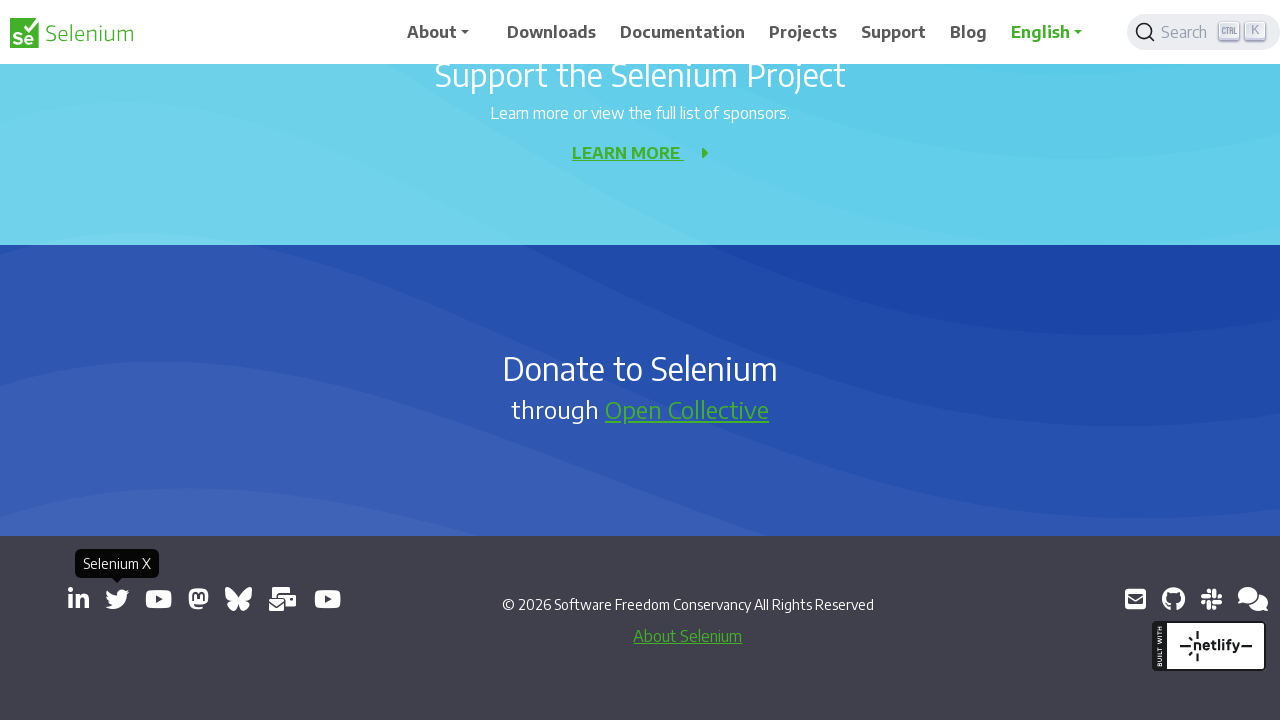

Retrieved href attribute from link: https://www.youtube.com/@SeleniumHQProject/
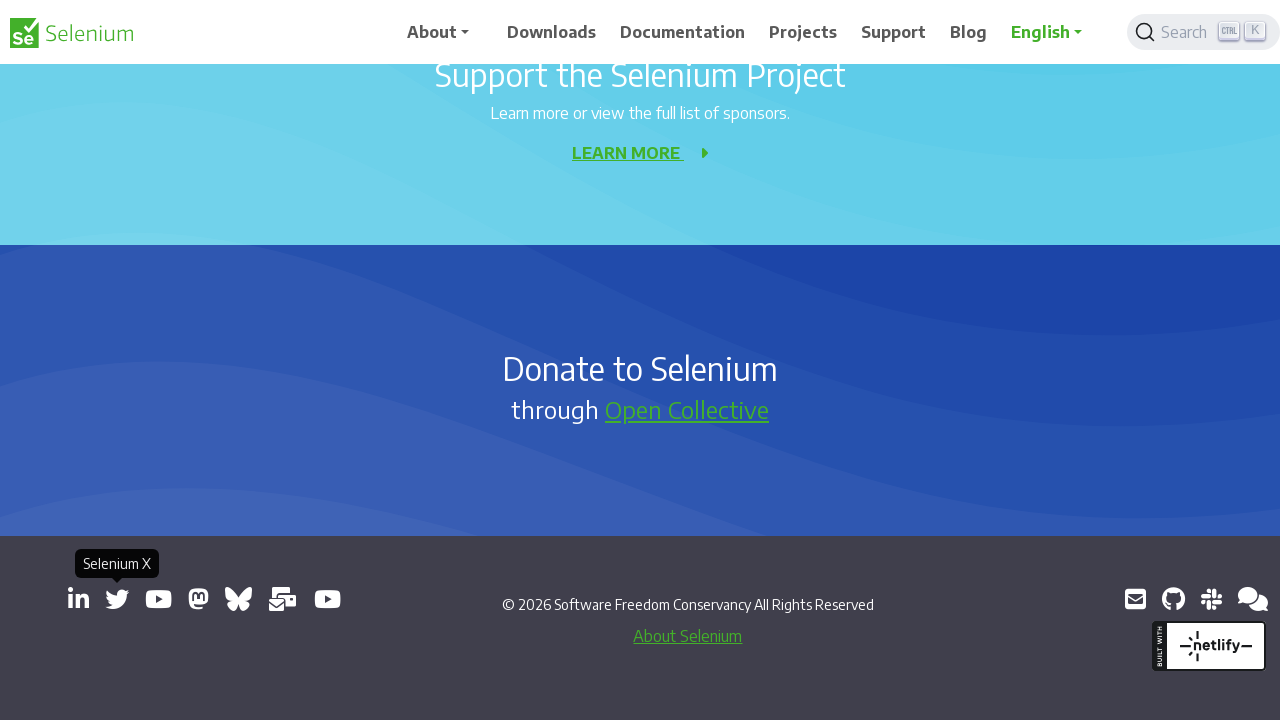

Clicked external link and opened new tab: https://www.youtube.com/@SeleniumHQProject/ at (158, 599) on a[target='_blank'] >> nth=4
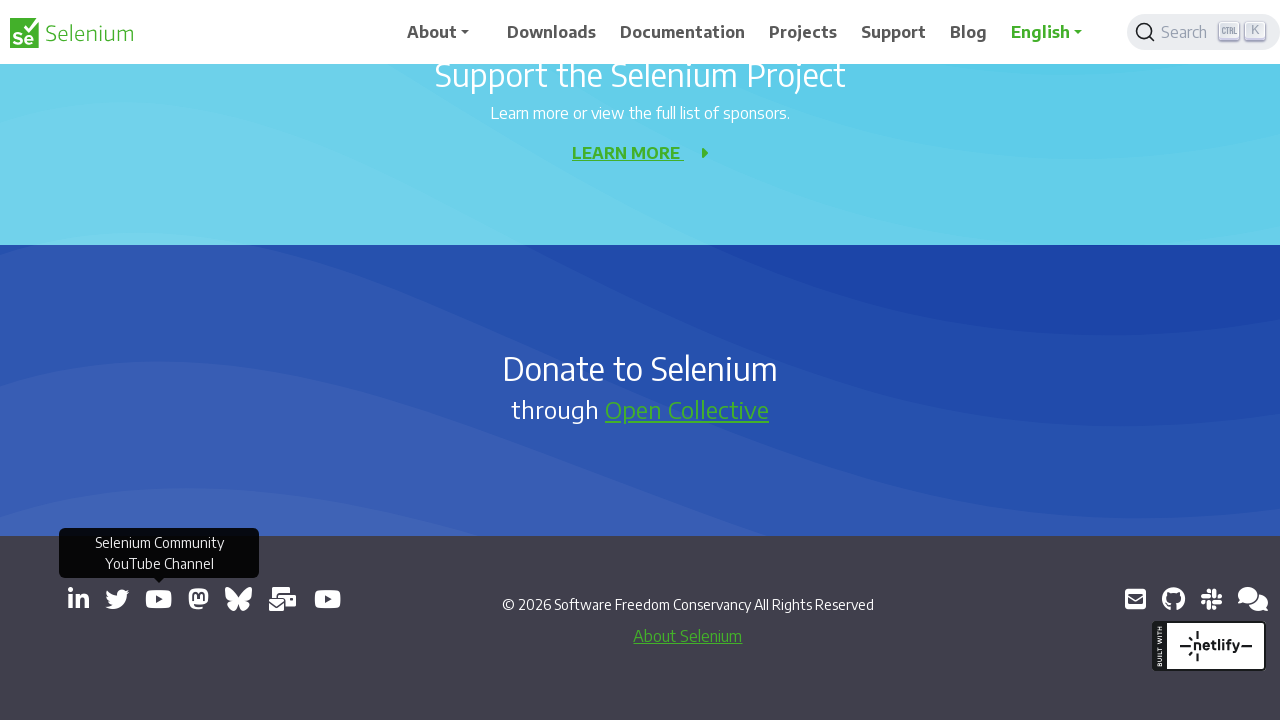

Added new tab to clicked_links list
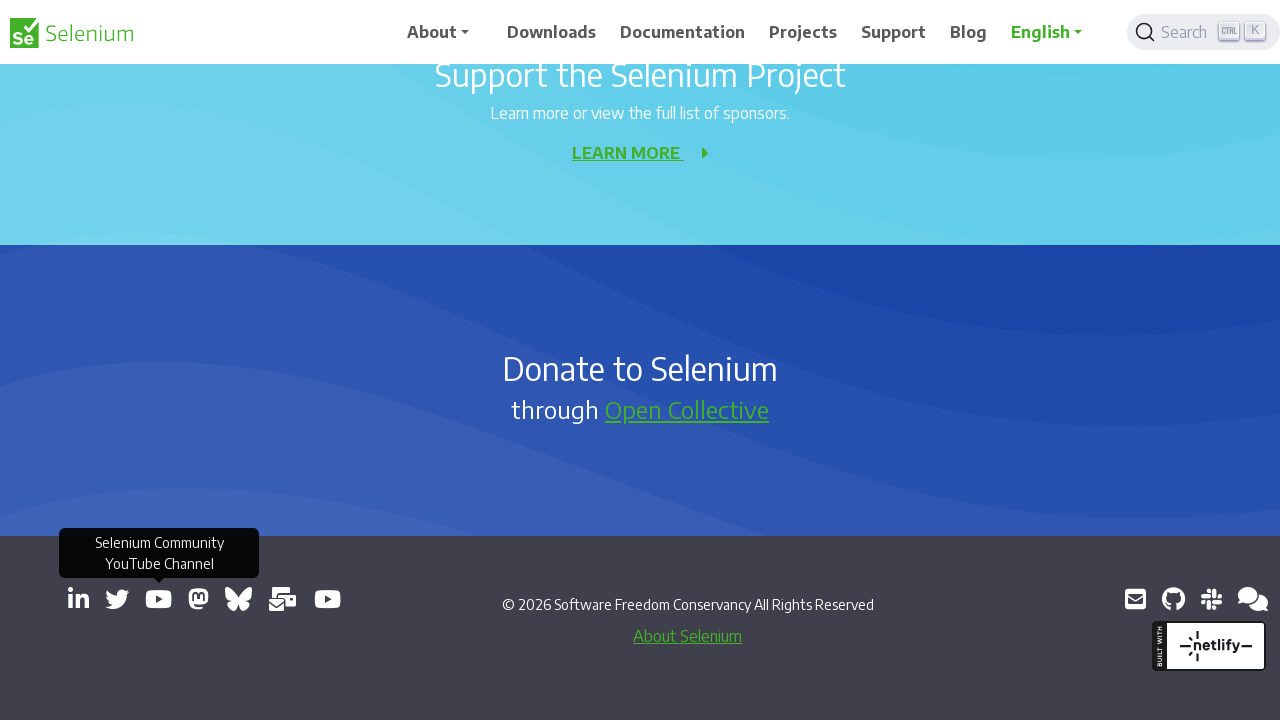

Retrieved href attribute from link: https://mastodon.social/@seleniumHQ@fosstodon.org
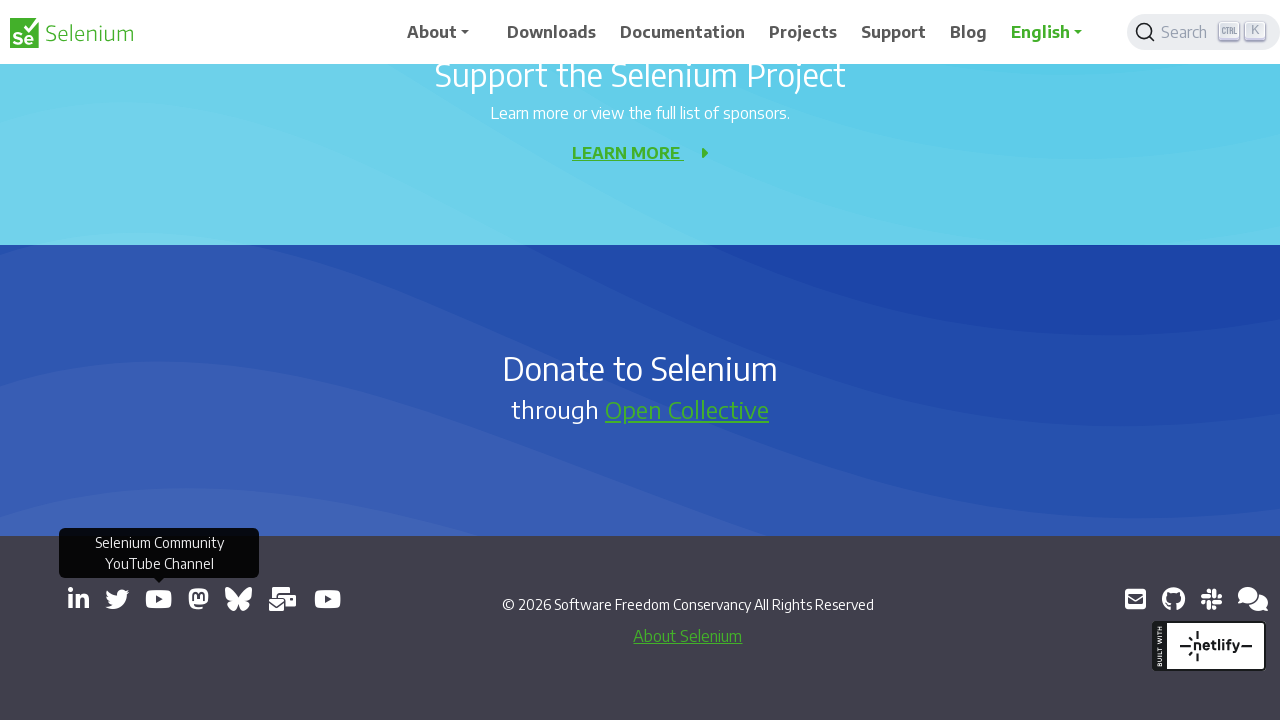

Clicked external link and opened new tab: https://mastodon.social/@seleniumHQ@fosstodon.org at (198, 599) on a[target='_blank'] >> nth=5
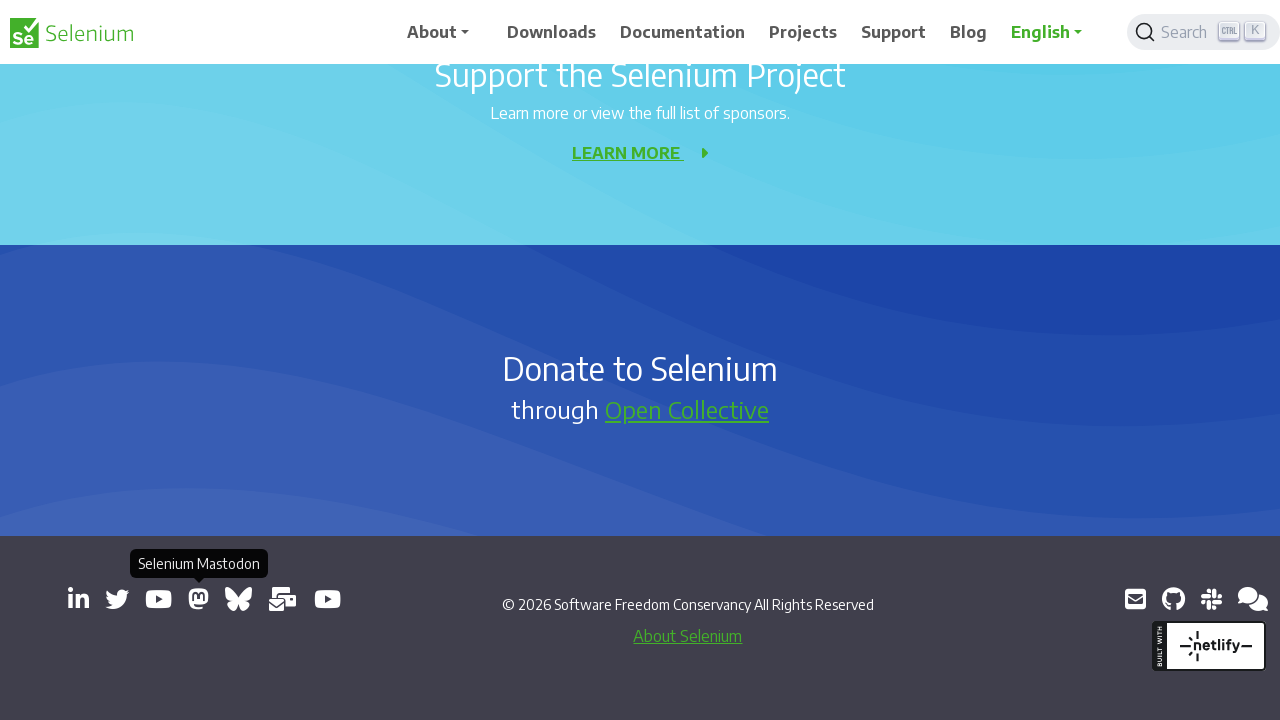

Added new tab to clicked_links list
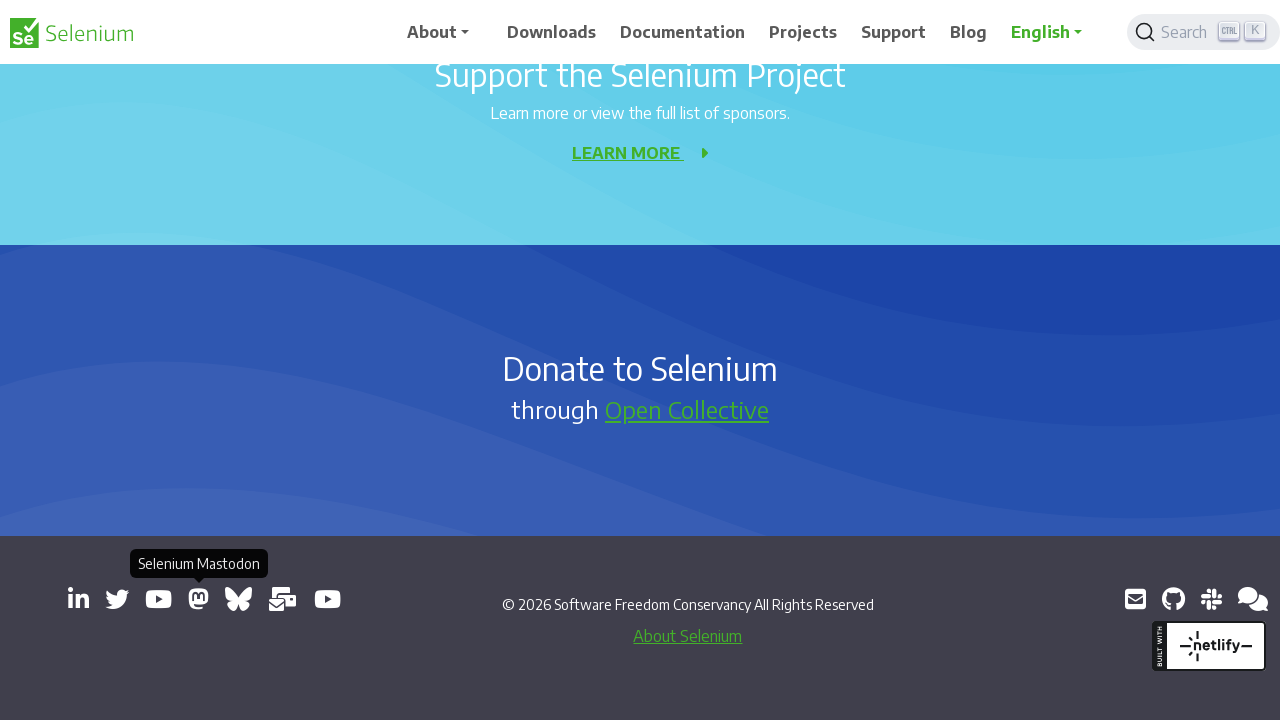

Retrieved href attribute from link: https://bsky.app/profile/seleniumconf.bsky.social
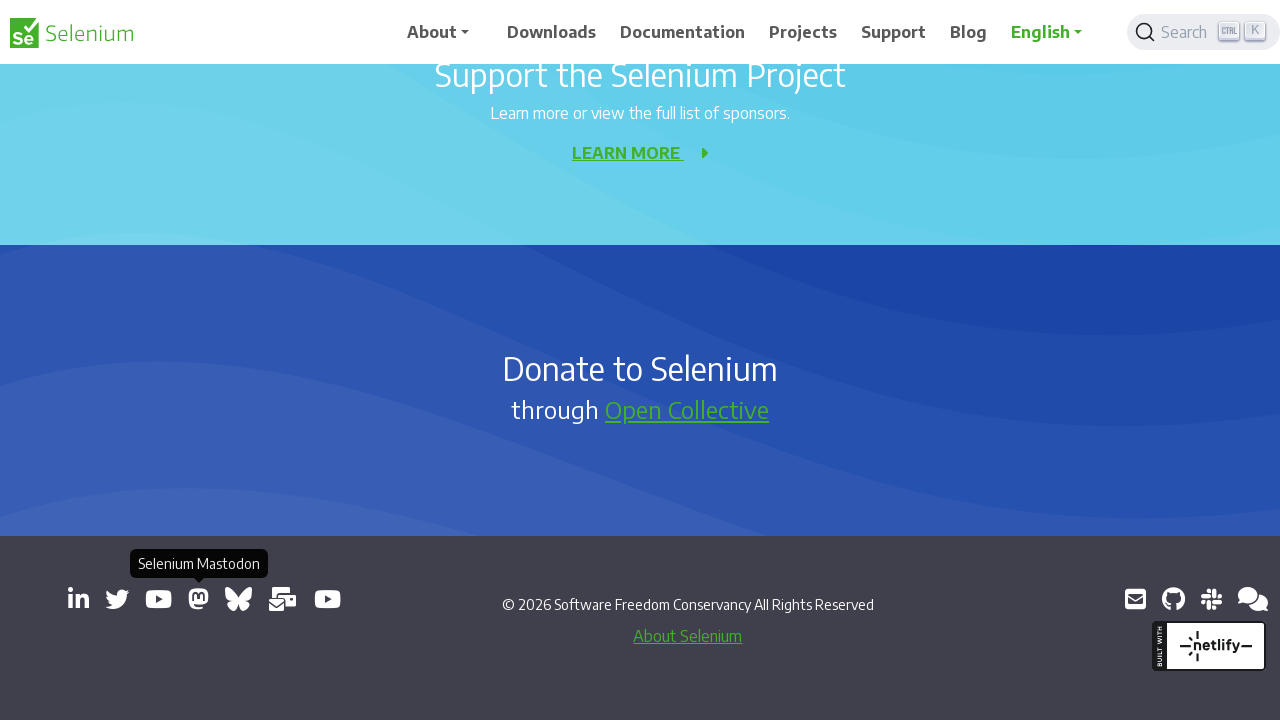

Clicked external link and opened new tab: https://bsky.app/profile/seleniumconf.bsky.social at (238, 599) on a[target='_blank'] >> nth=6
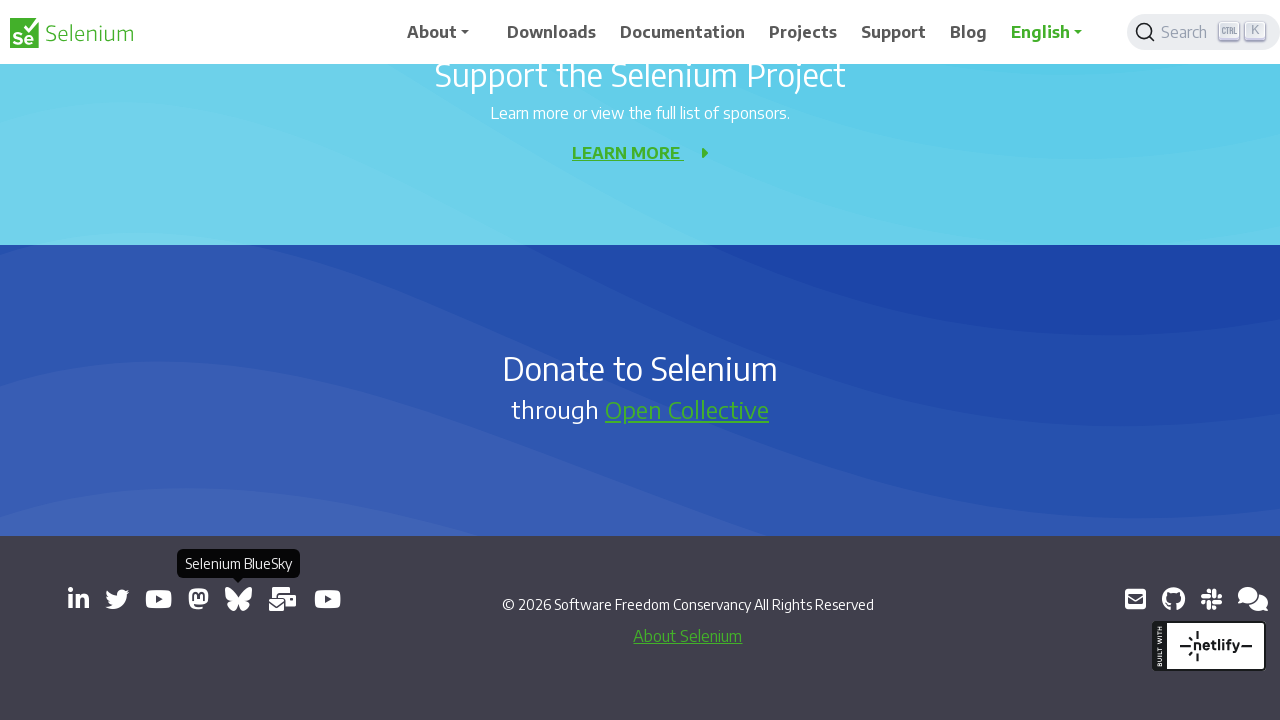

Added new tab to clicked_links list
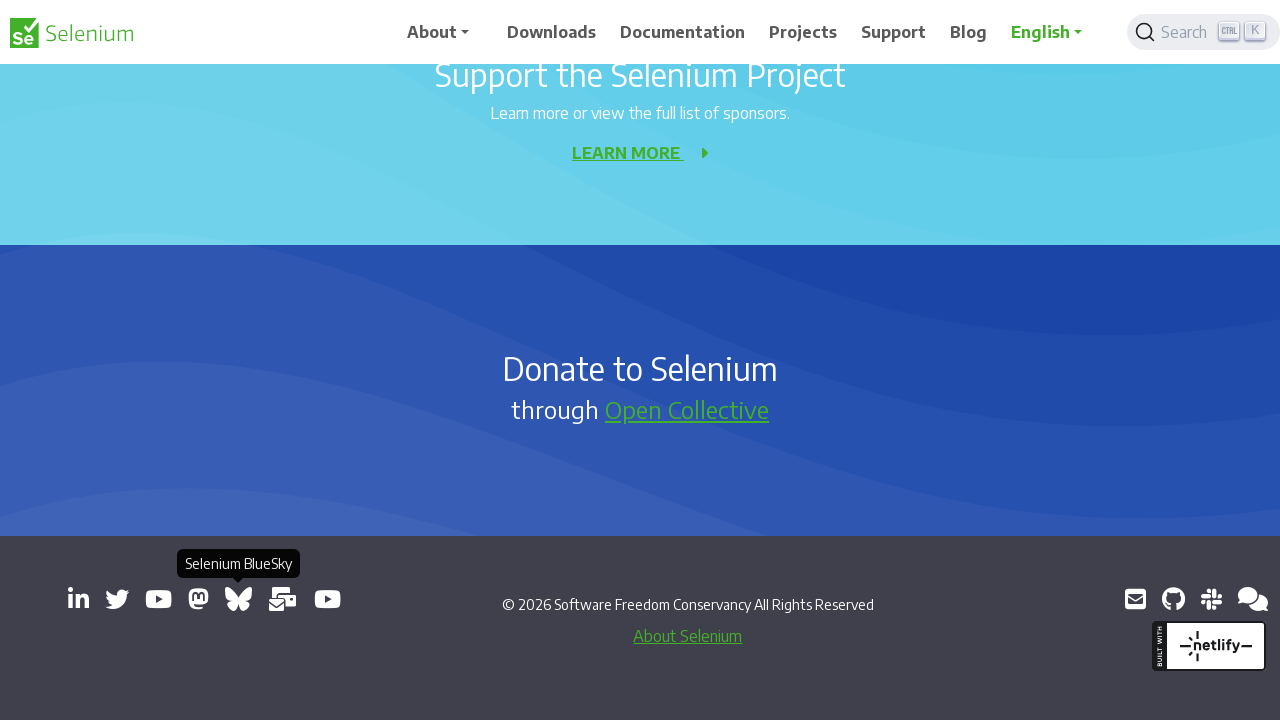

Retrieved href attribute from link: https://groups.google.com/group/selenium-users
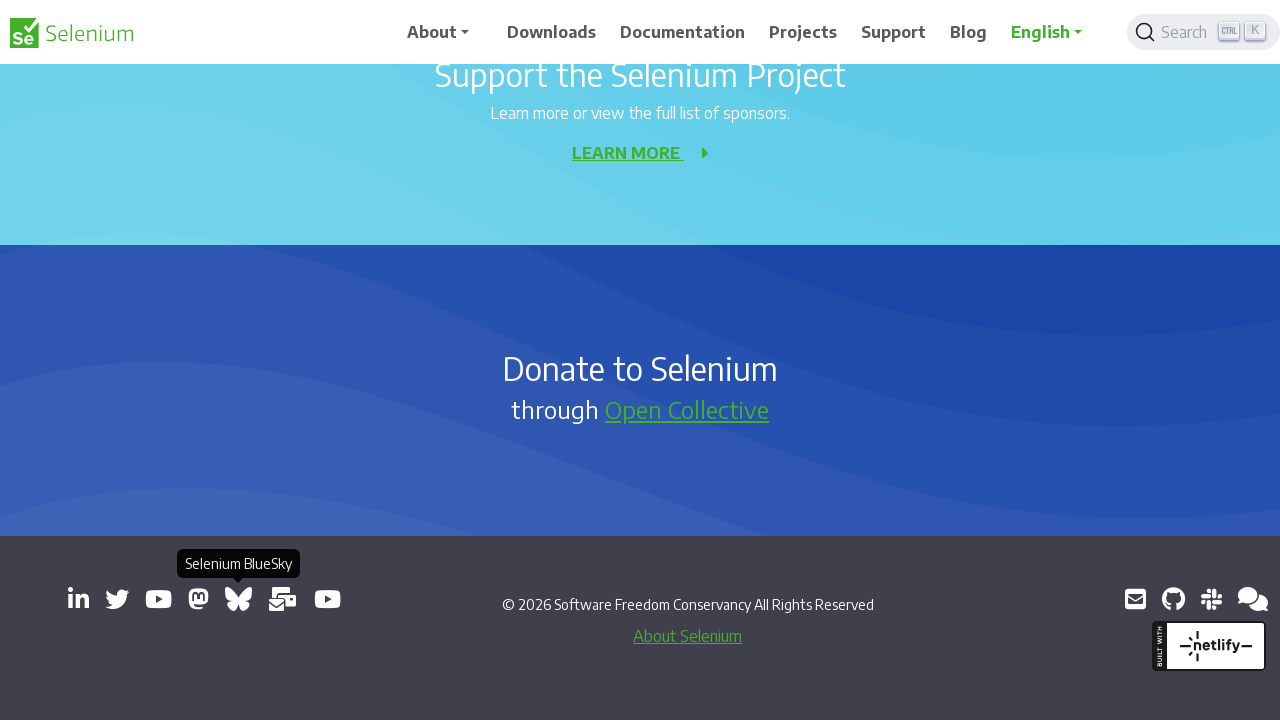

Clicked external link and opened new tab: https://groups.google.com/group/selenium-users at (283, 599) on a[target='_blank'] >> nth=7
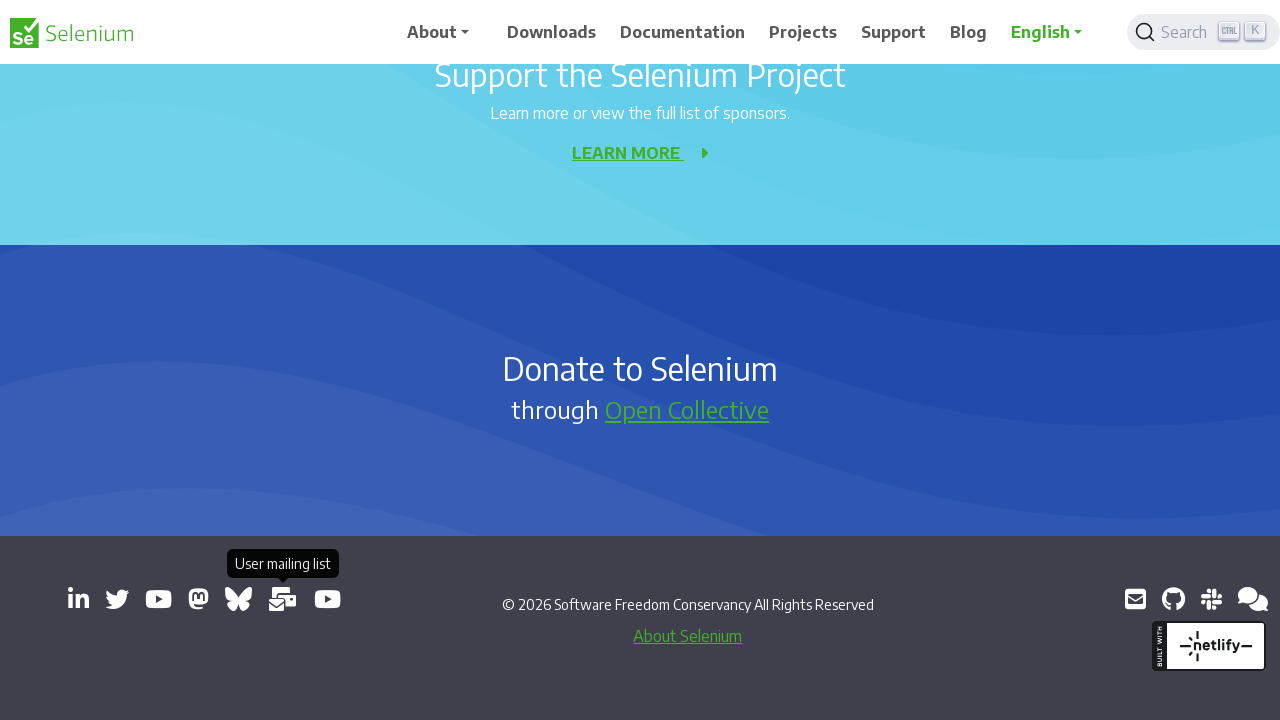

Added new tab to clicked_links list
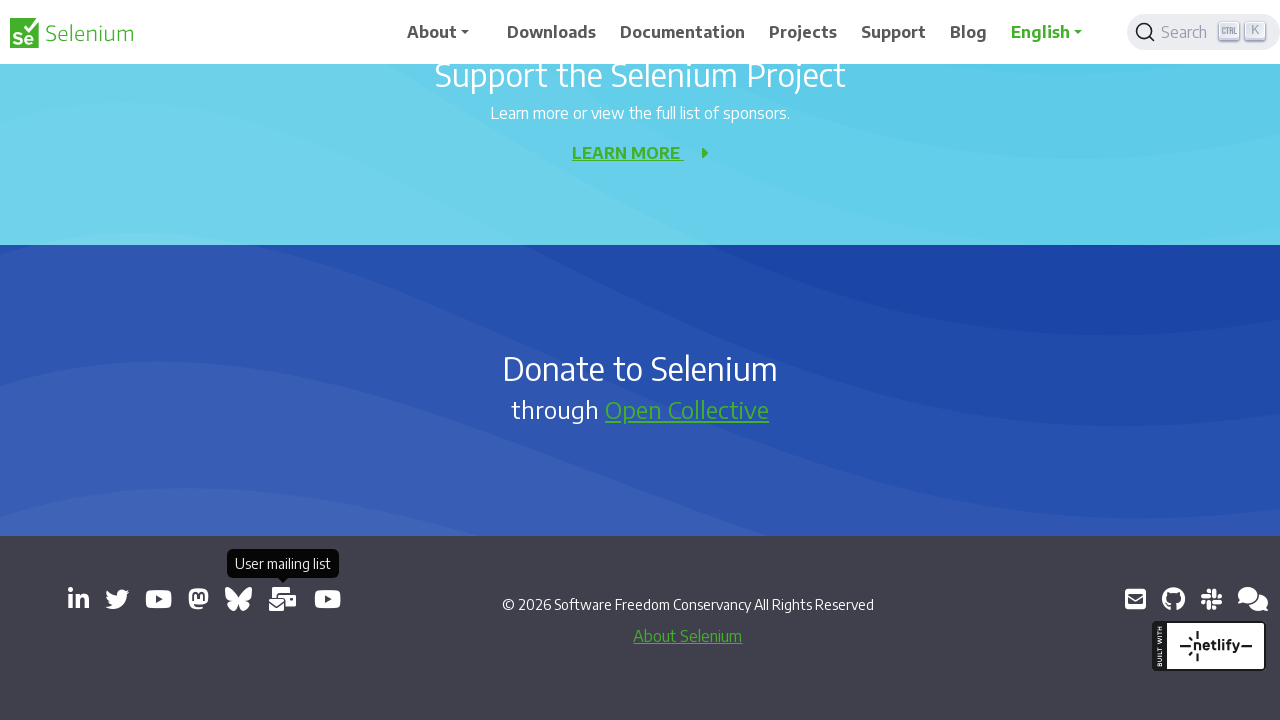

Retrieved href attribute from link: https://www.youtube.com/channel/UCbDlgX_613xNMrDqCe3QNEw
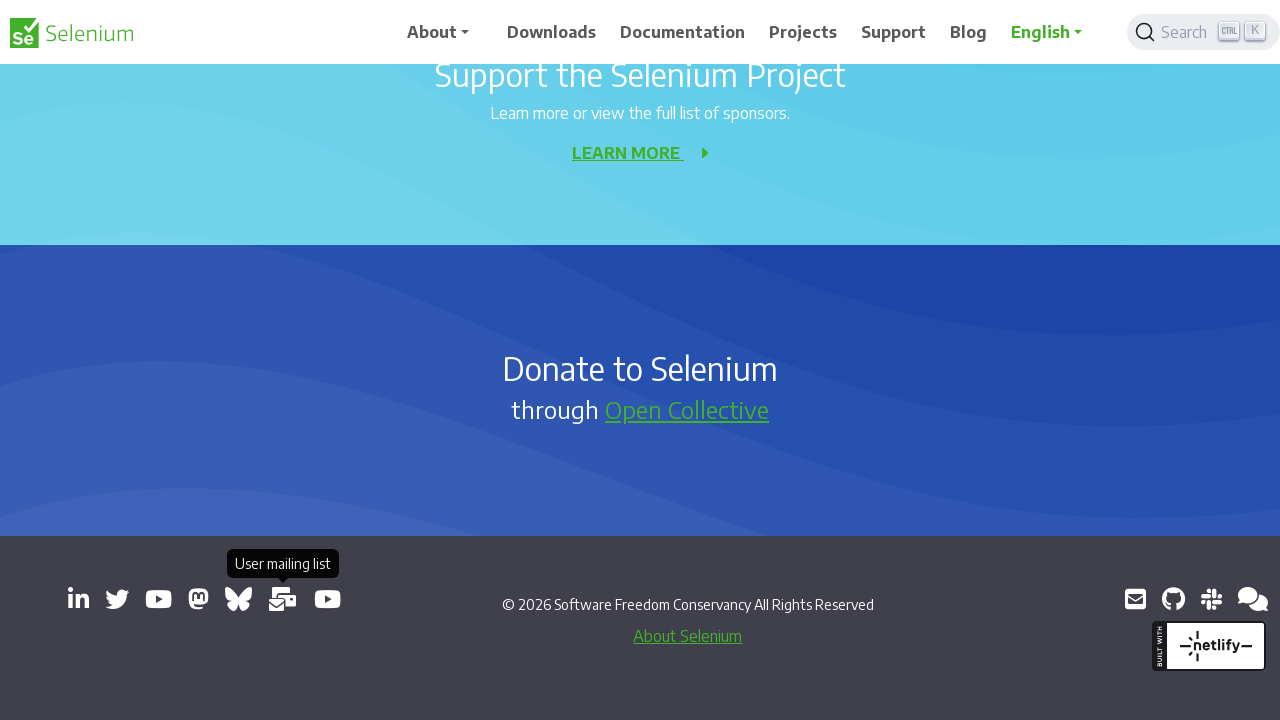

Clicked external link and opened new tab: https://www.youtube.com/channel/UCbDlgX_613xNMrDqCe3QNEw at (328, 599) on a[target='_blank'] >> nth=8
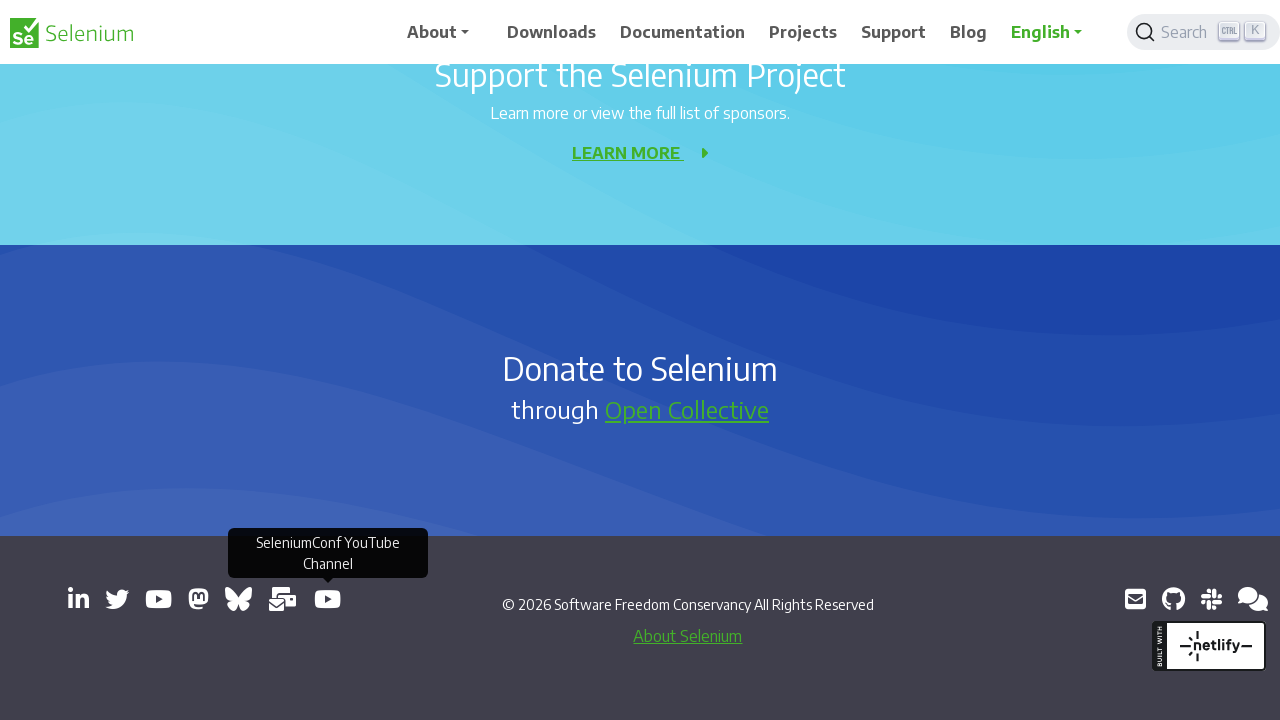

Added new tab to clicked_links list
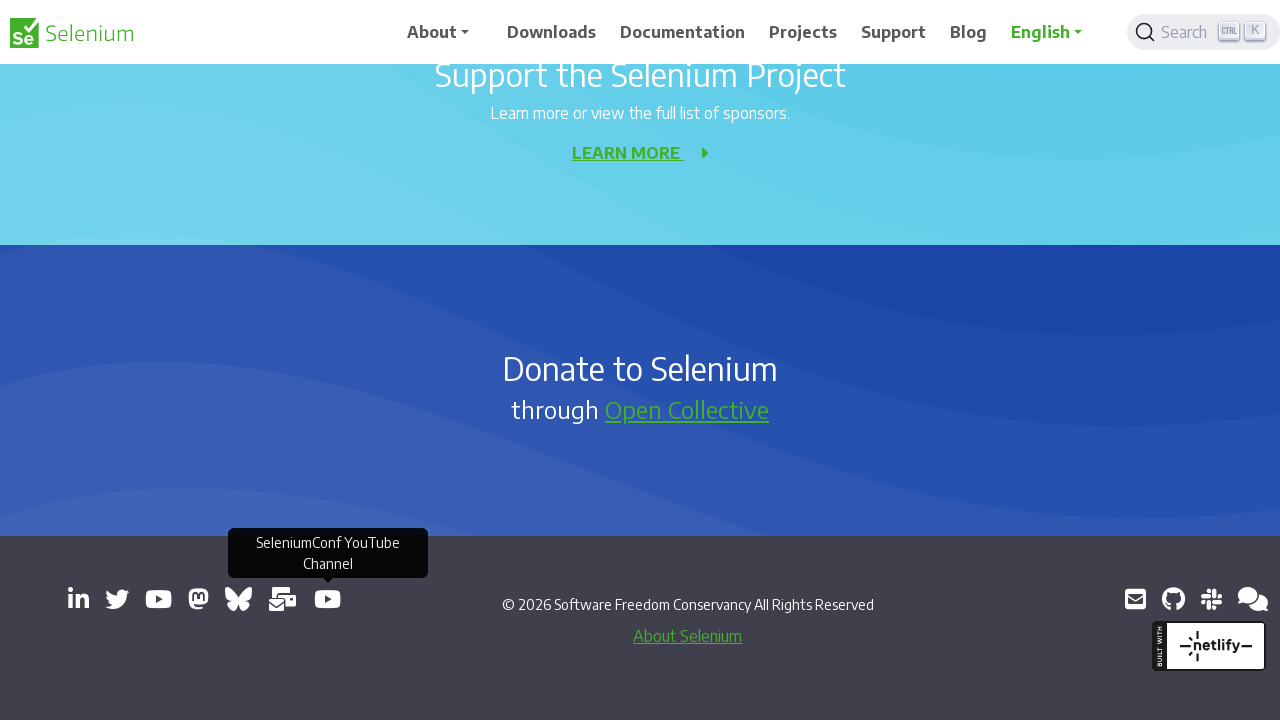

Retrieved href attribute from link: mailto:selenium@sfconservancy.org
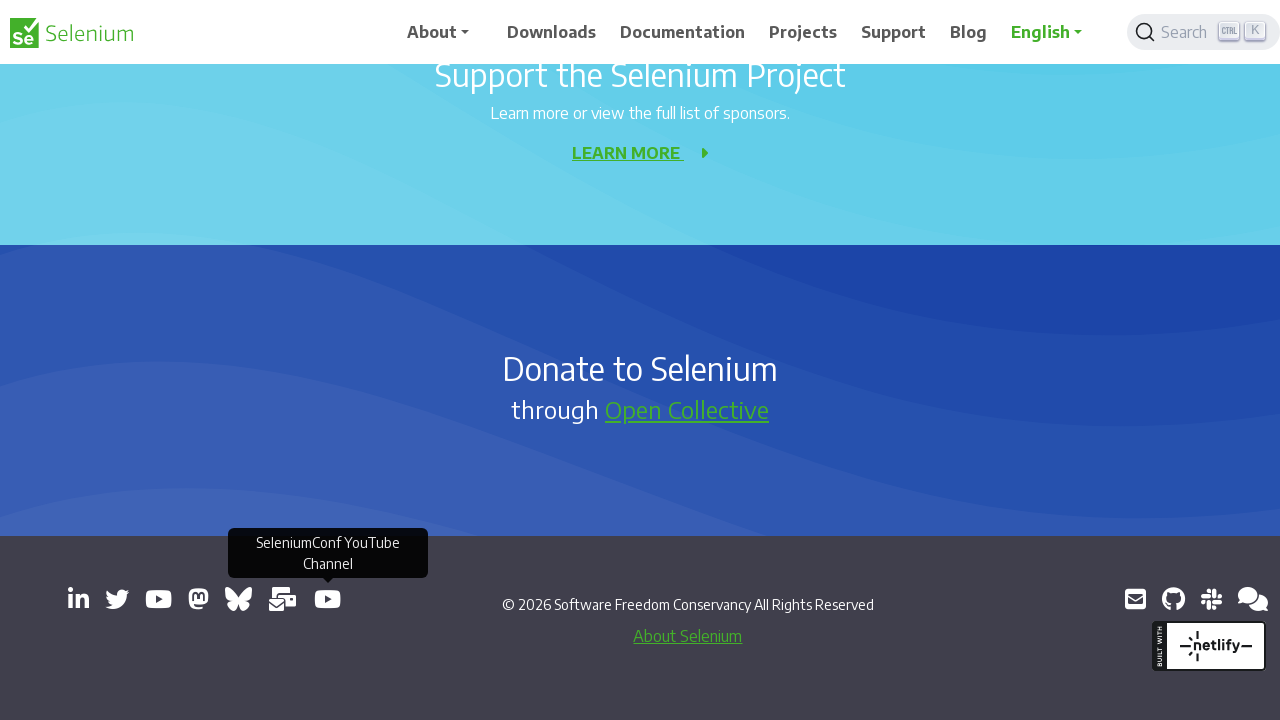

Retrieved href attribute from link: https://github.com/seleniumhq/selenium
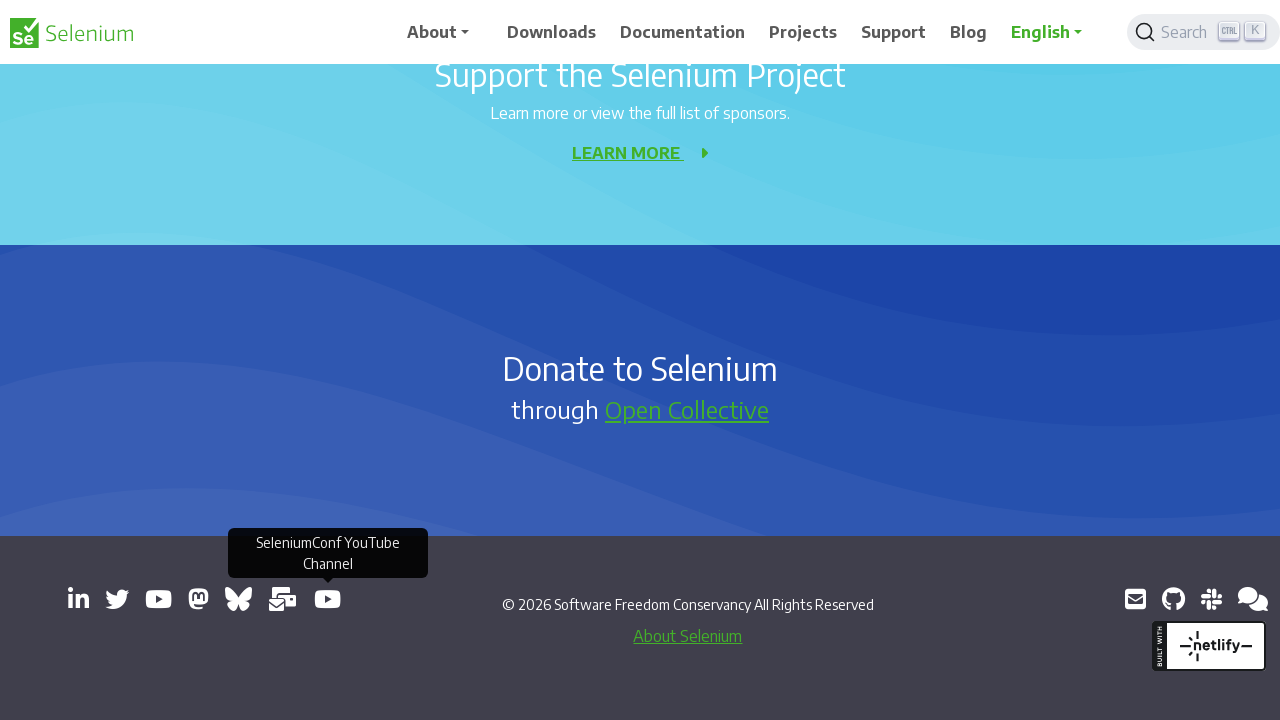

Clicked external link and opened new tab: https://github.com/seleniumhq/selenium at (1173, 599) on a[target='_blank'] >> nth=10
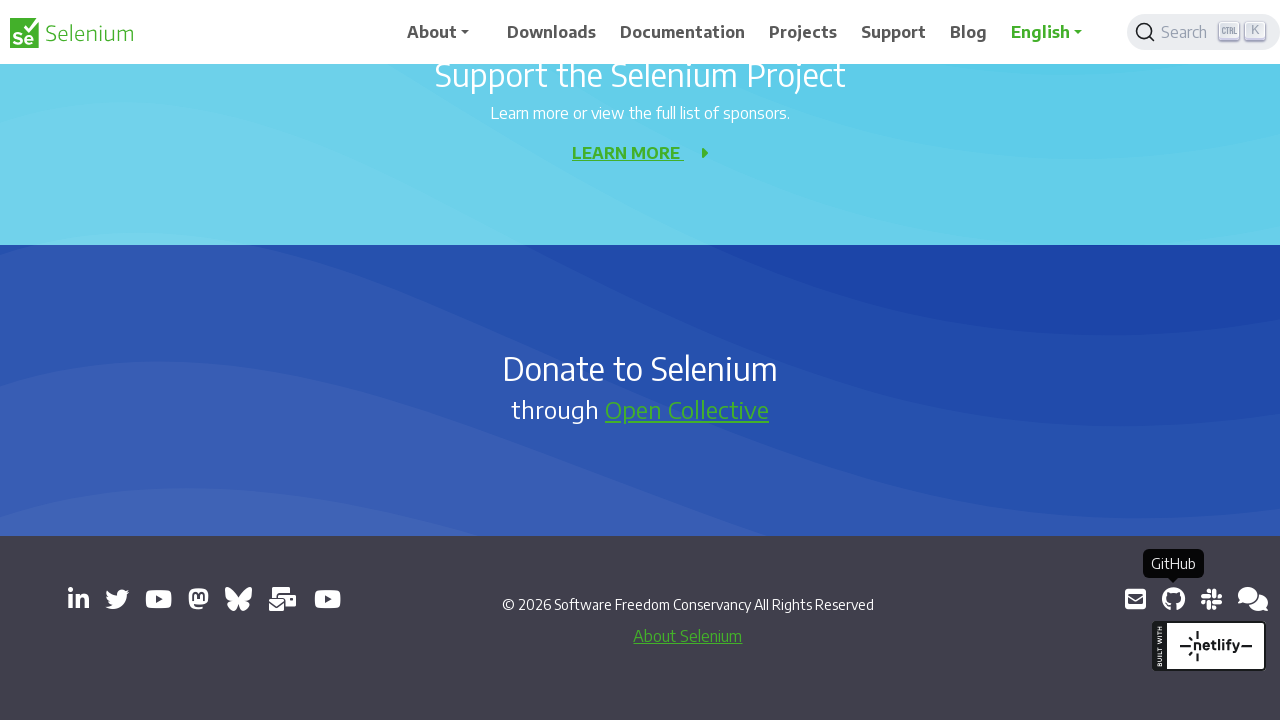

Added new tab to clicked_links list
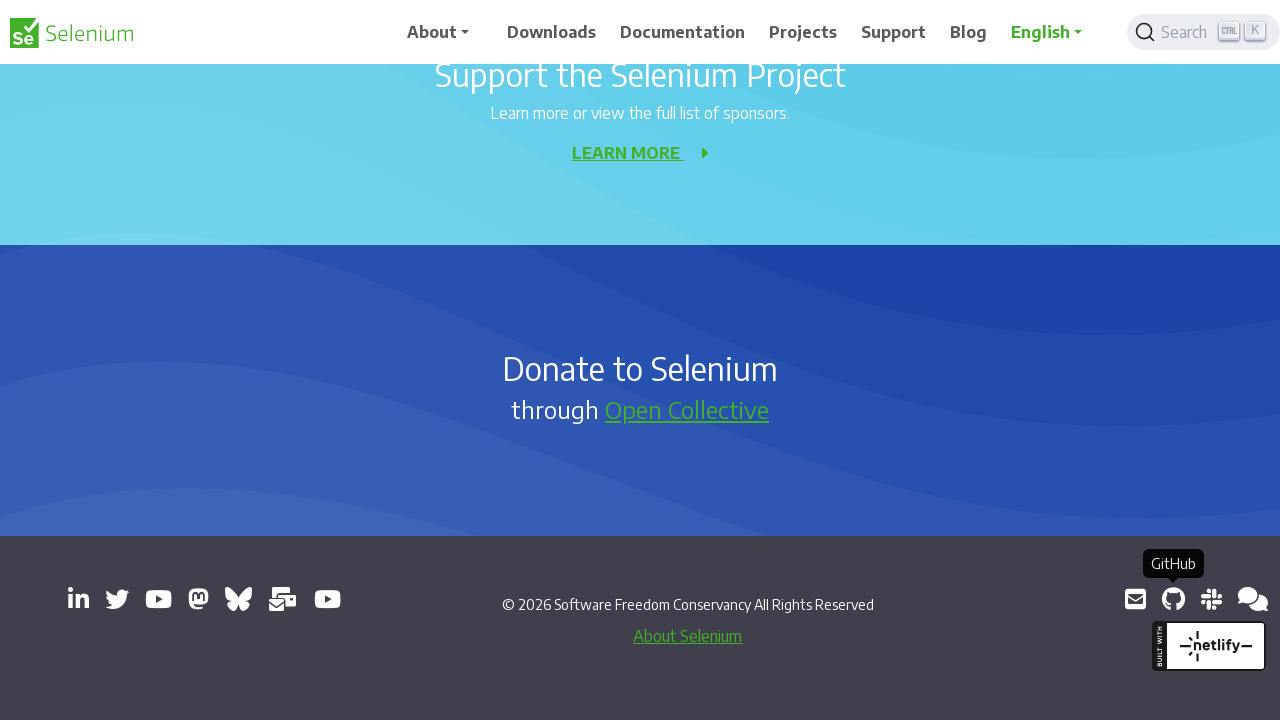

Retrieved href attribute from link: https://inviter.co/seleniumhq
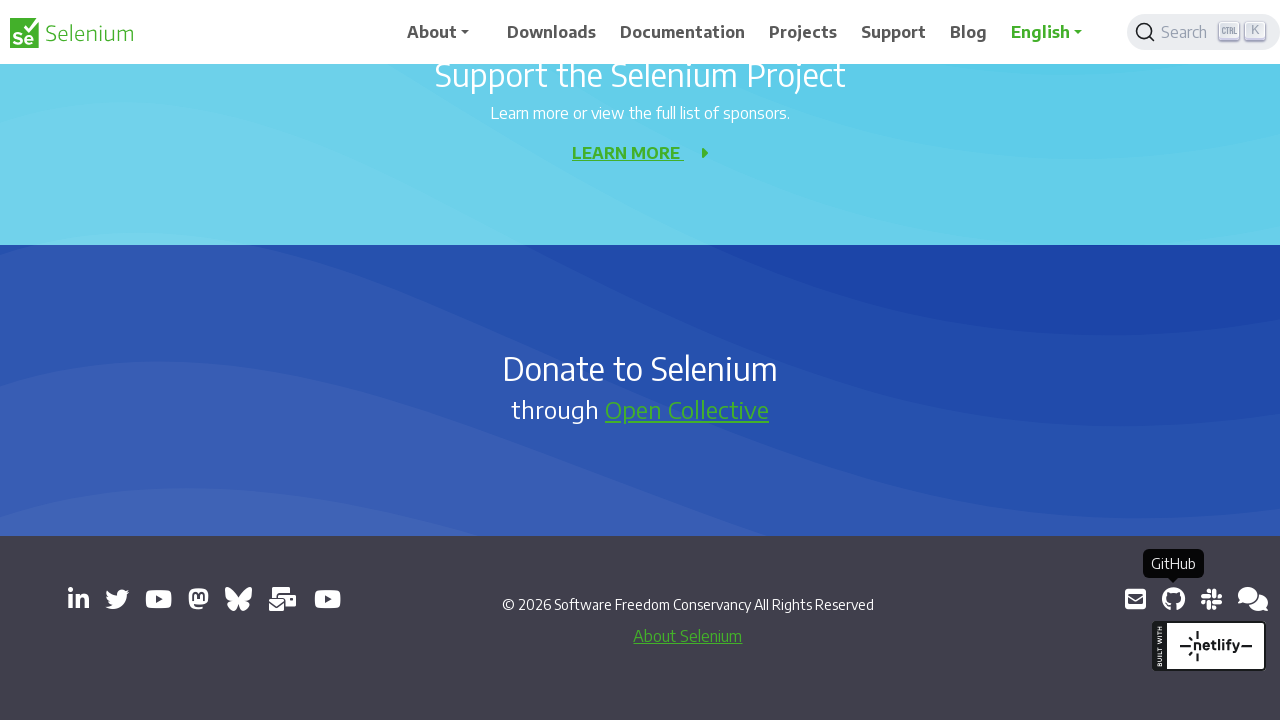

Clicked external link and opened new tab: https://inviter.co/seleniumhq at (1211, 599) on a[target='_blank'] >> nth=11
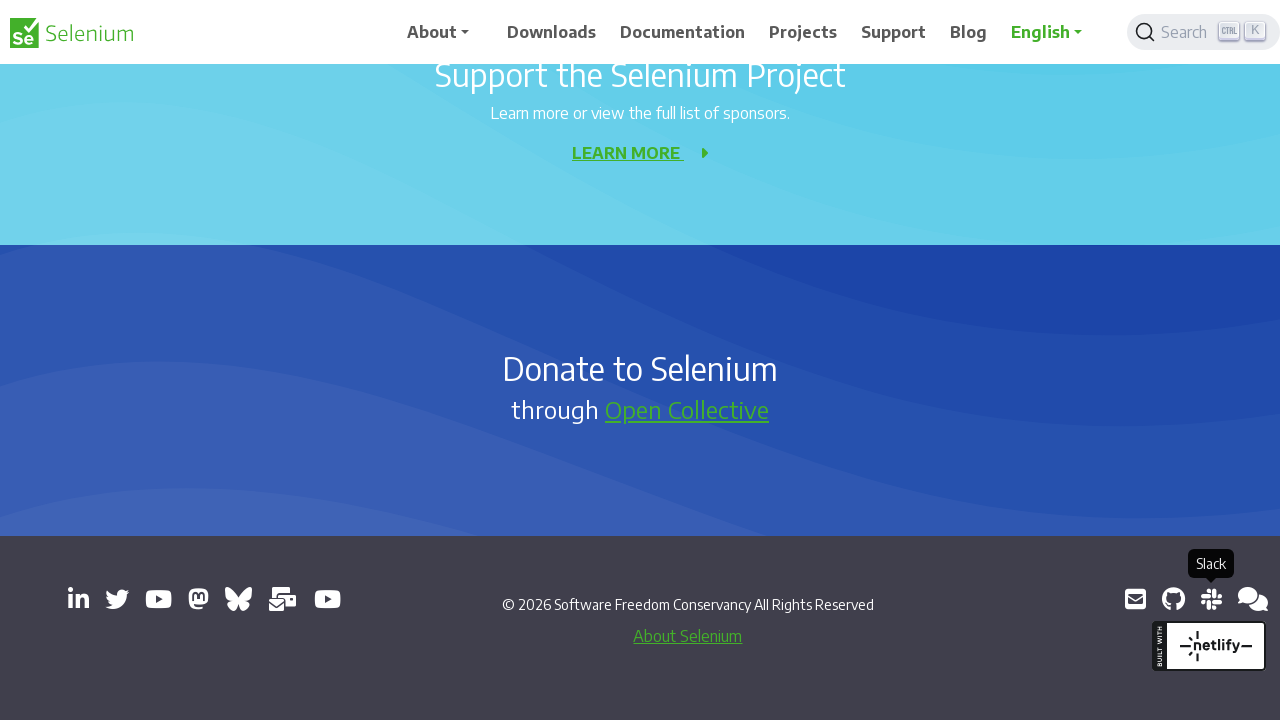

Added new tab to clicked_links list
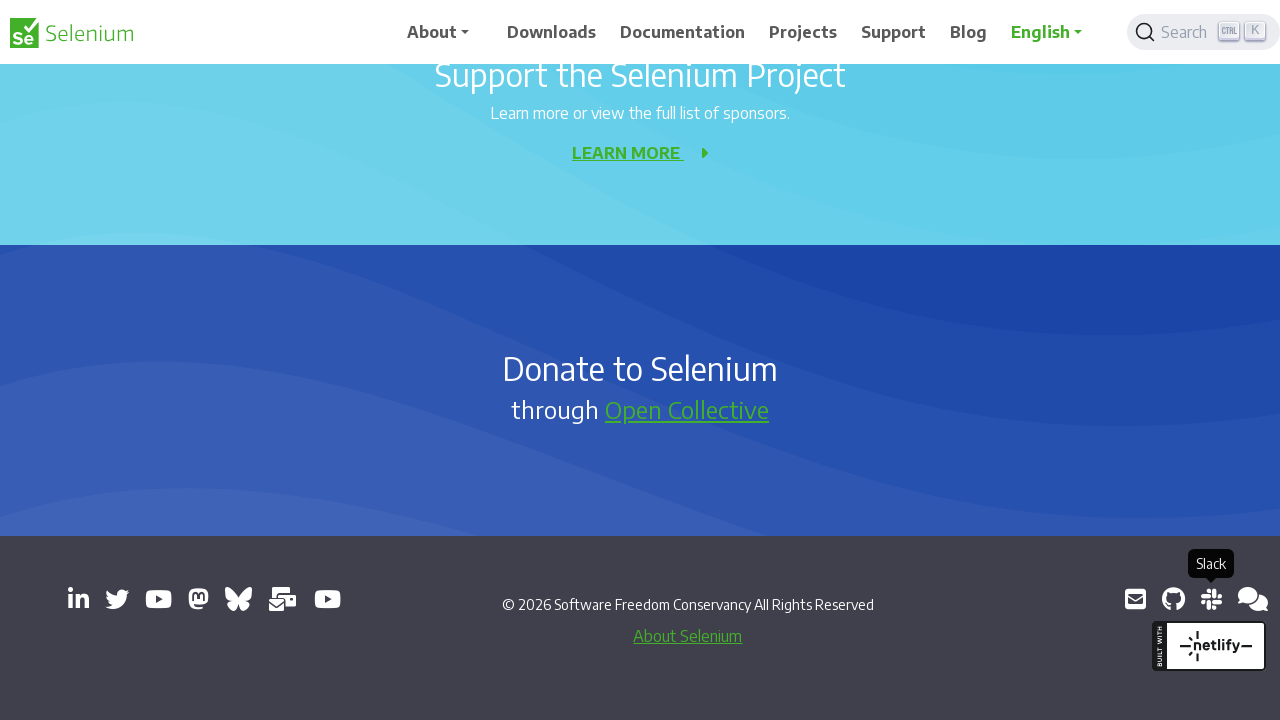

Retrieved href attribute from link: https://web.libera.chat/#selenium
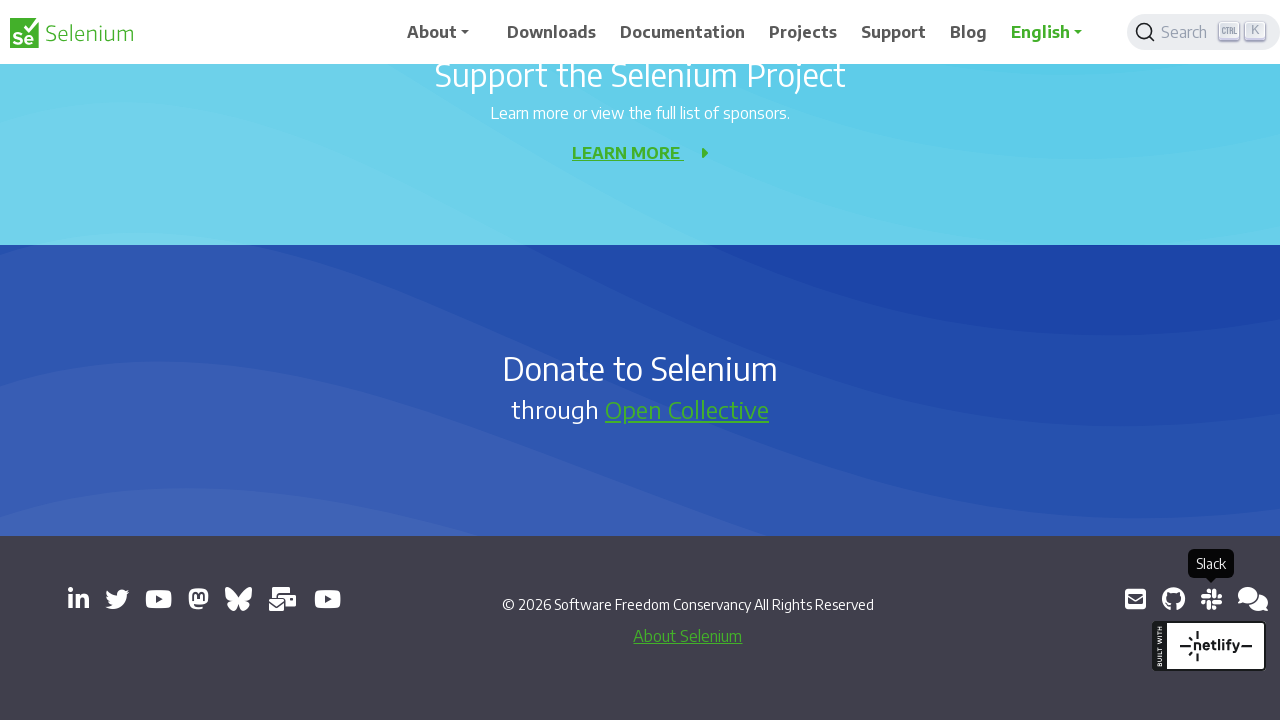

Clicked external link and opened new tab: https://web.libera.chat/#selenium at (1253, 599) on a[target='_blank'] >> nth=12
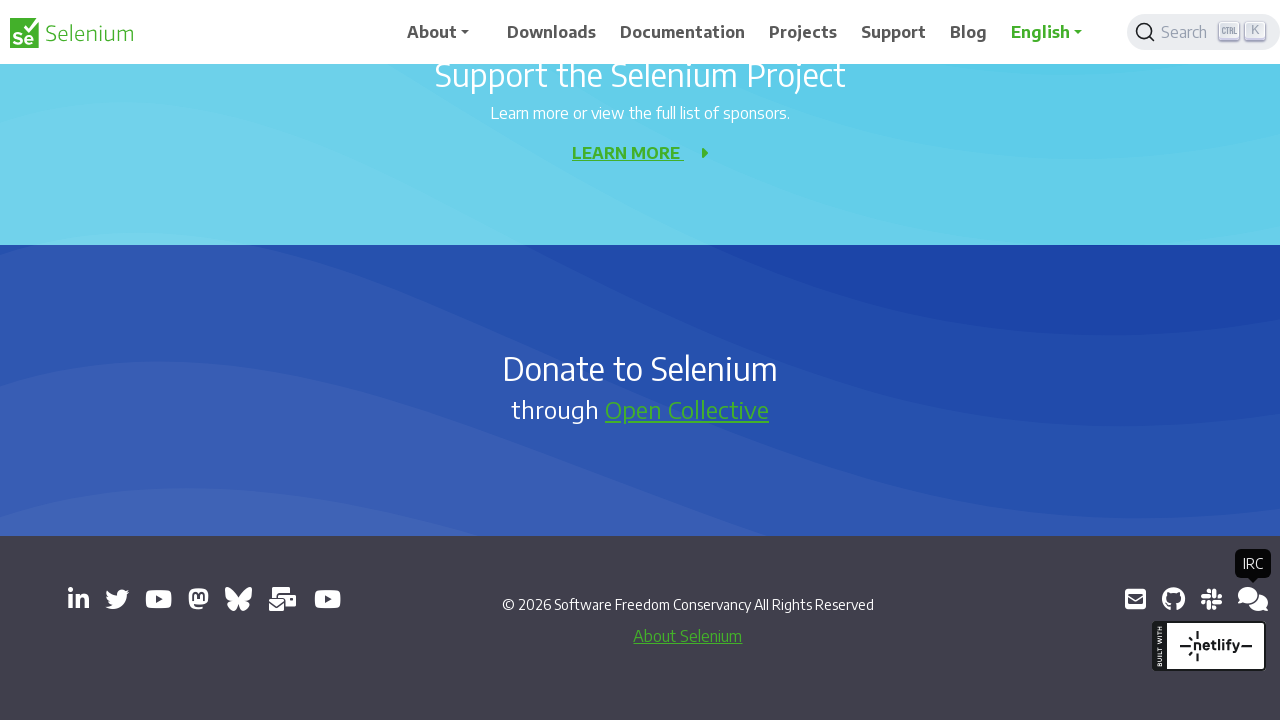

Added new tab to clicked_links list
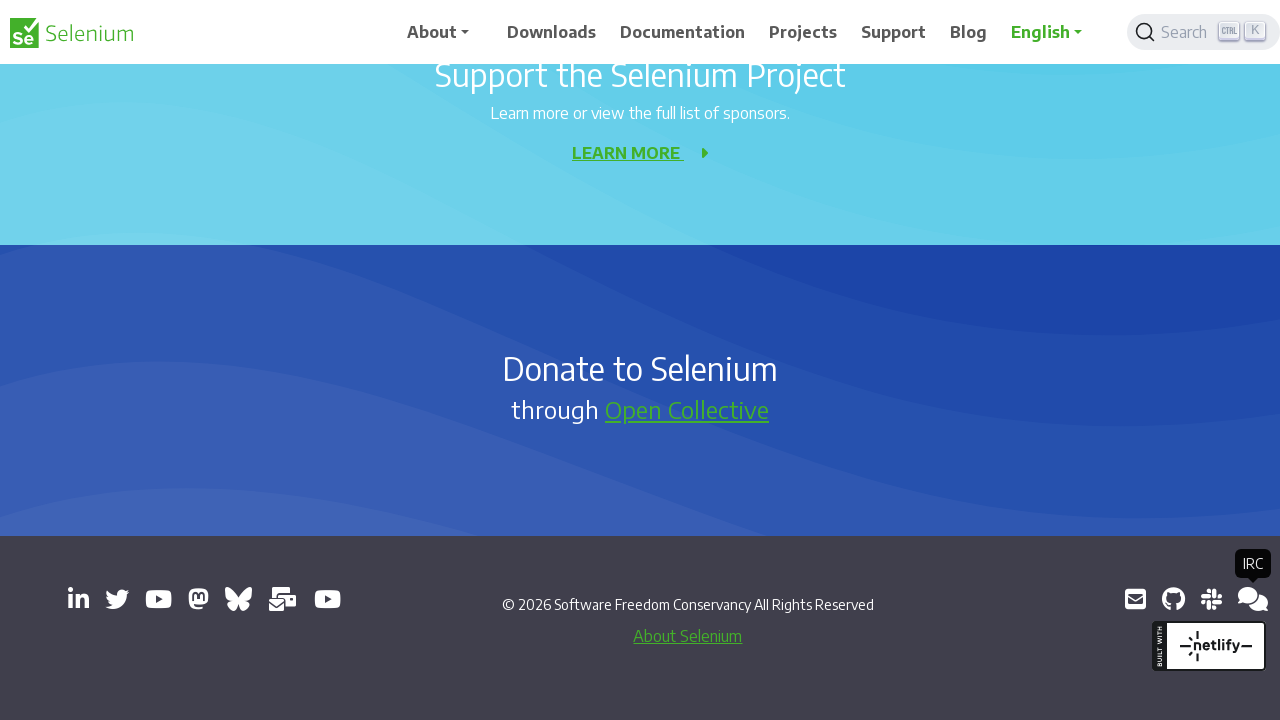

Retrieved href attribute from link: https://groups.google.com/g/selenium-developers
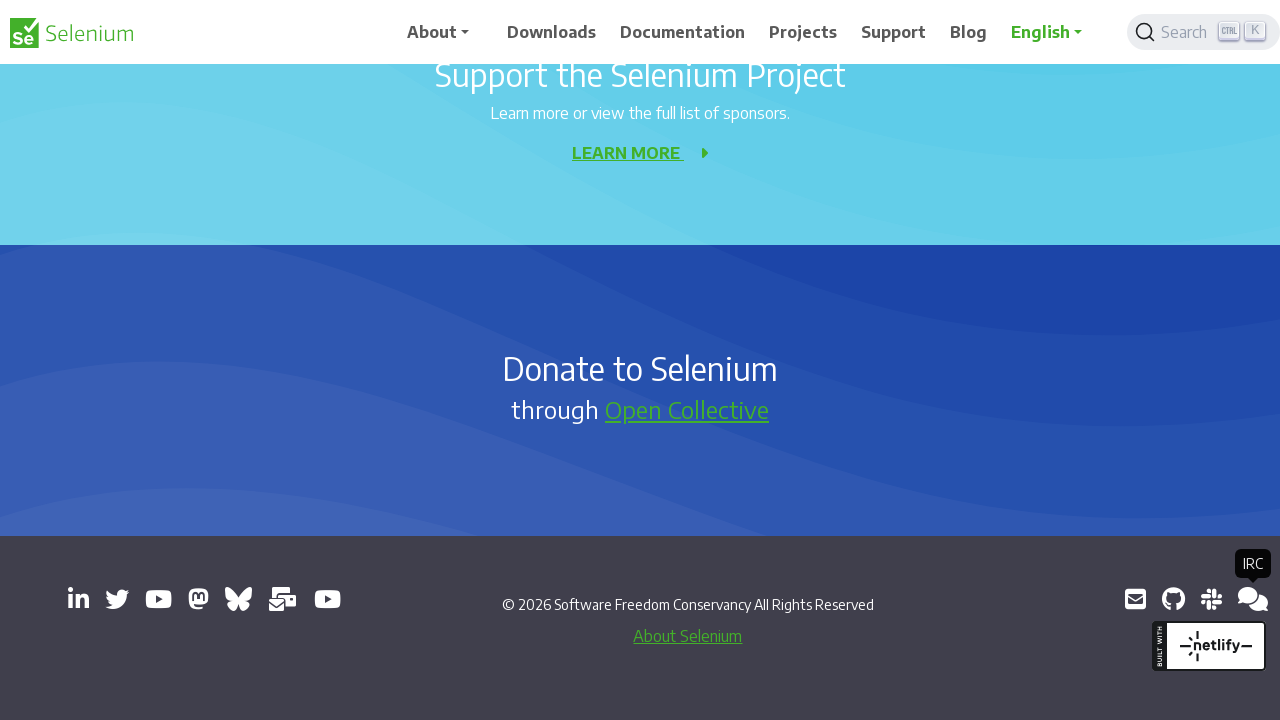

Clicked external link and opened new tab: https://groups.google.com/g/selenium-developers at (1248, 599) on a[target='_blank'] >> nth=13
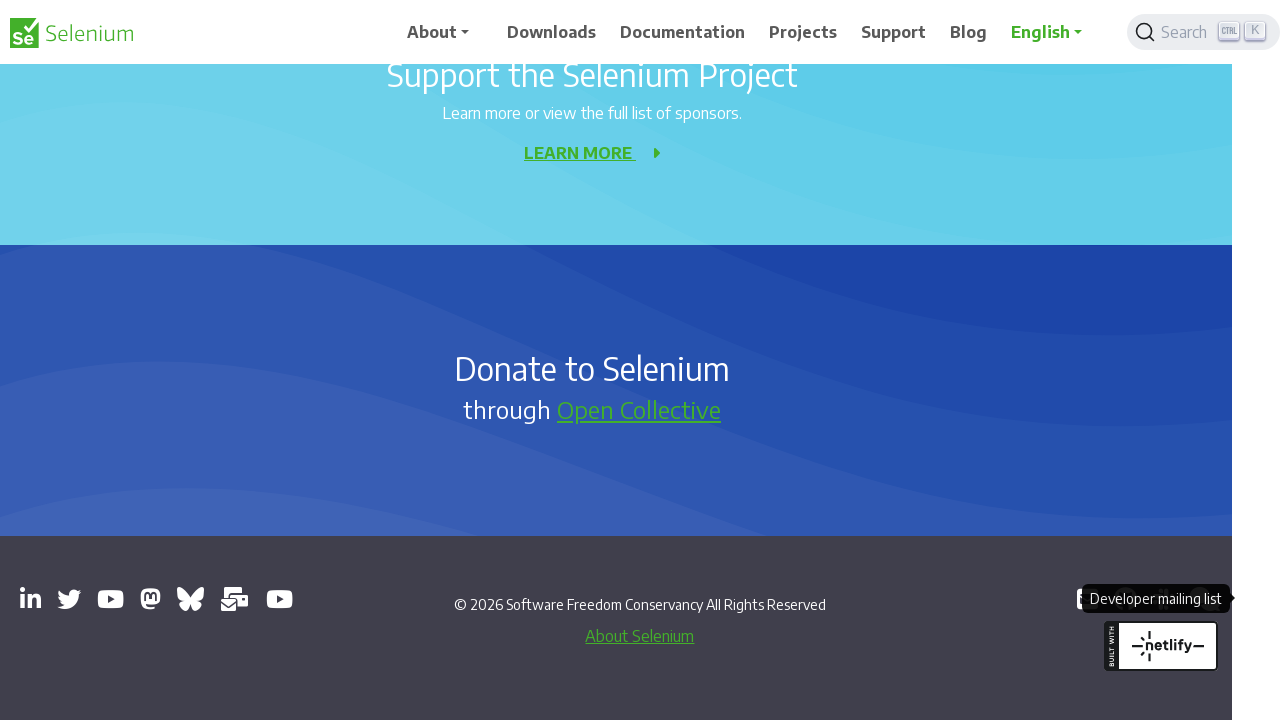

Added new tab to clicked_links list
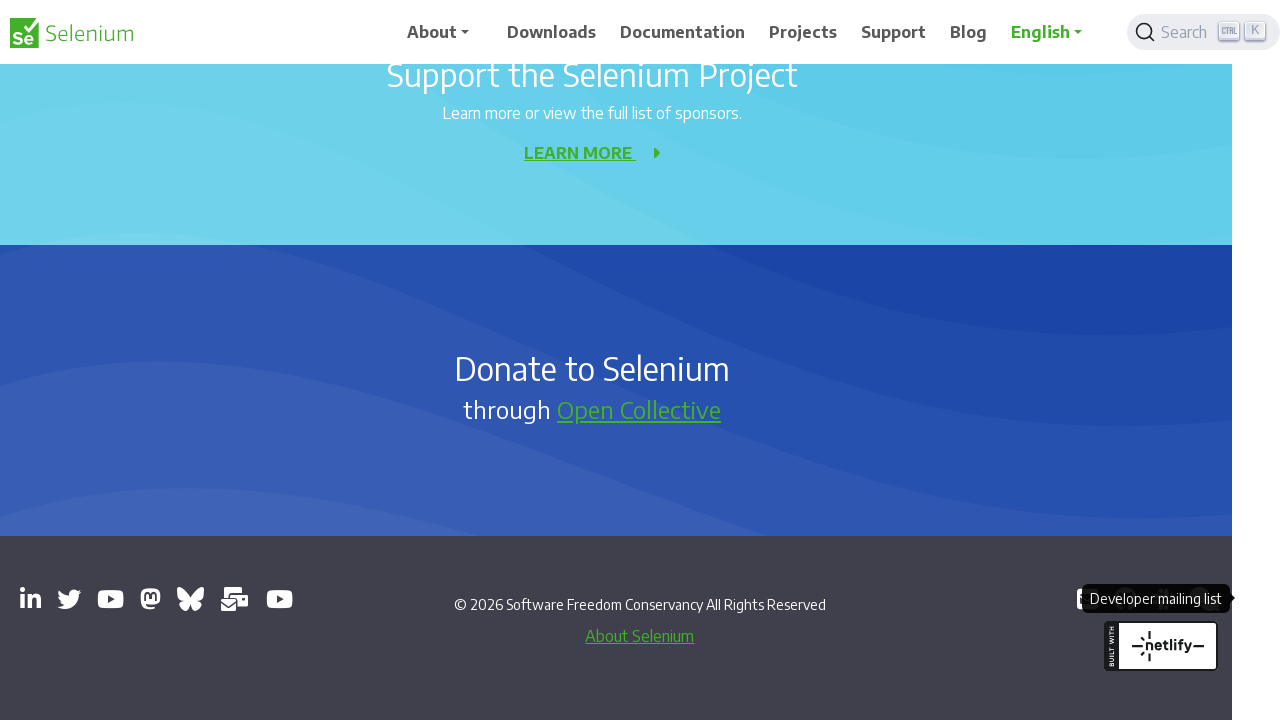

Waited for page load: https://seleniumconf.com/register/?utm_medium=Referral&utm_source=selenium.dev&utm_campaign=register
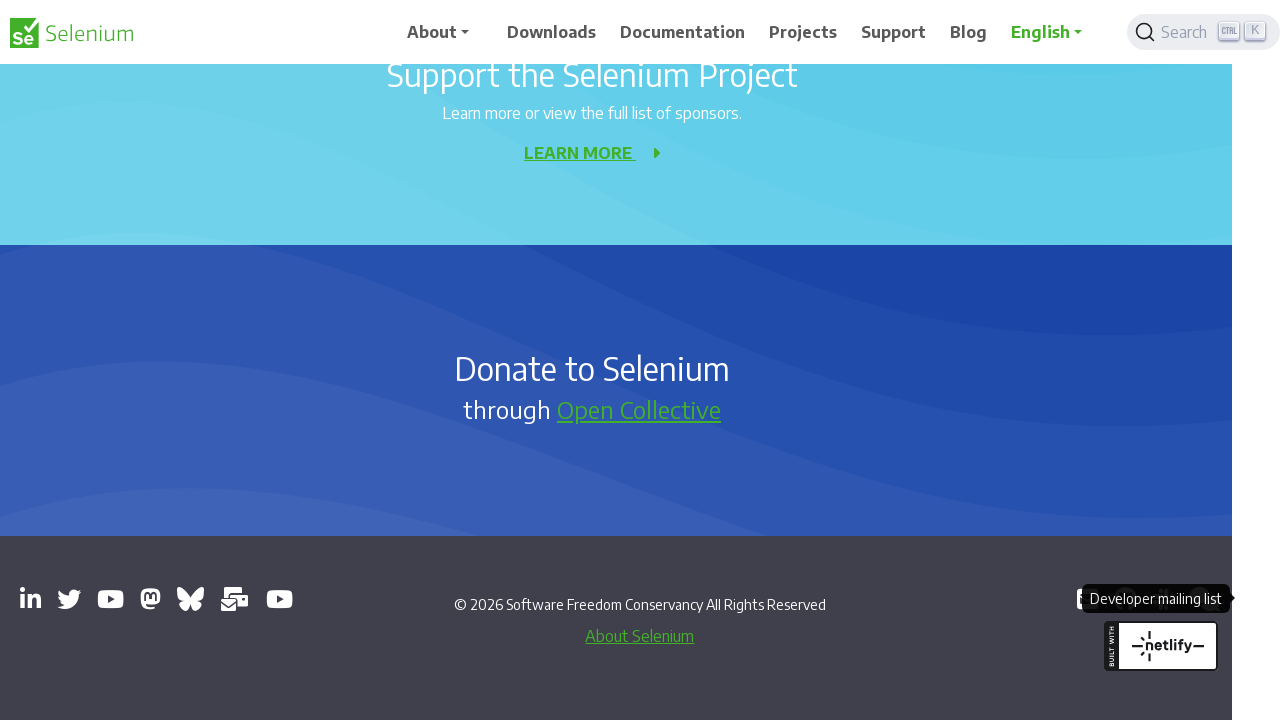

Retrieved title and URL from opened tab: Title=Register - SeleniumConf, URL=https://seleniumconf.com/register/?utm_medium=Referral&utm_source=selenium.dev&utm_campaign=register
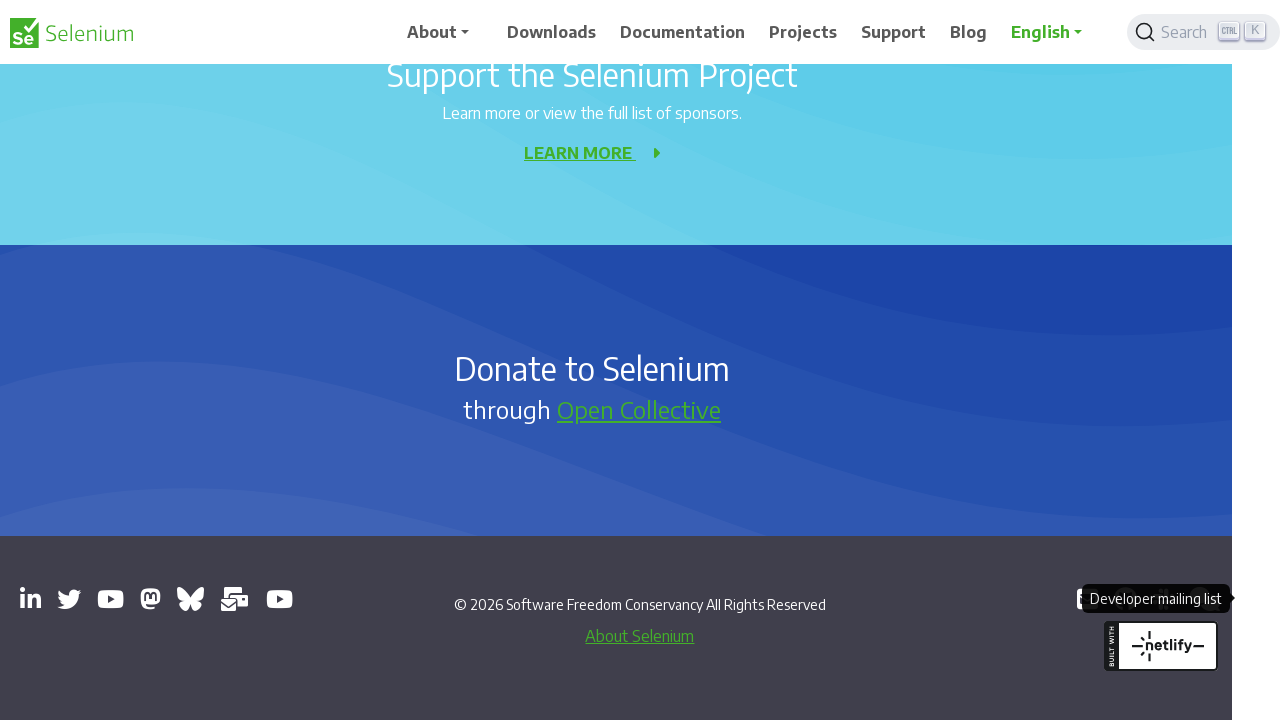

Waited for page load: chrome-error://chromewebdata/
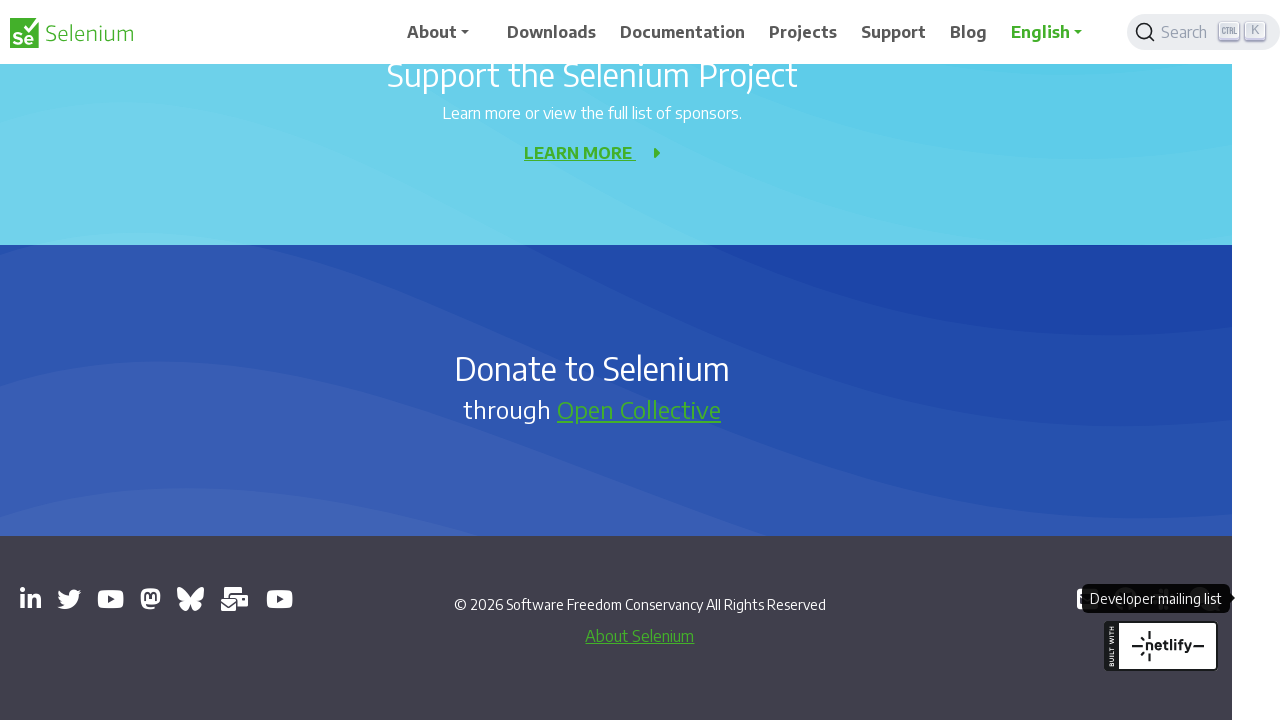

Retrieved title and URL from opened tab: Title=, URL=chrome-error://chromewebdata/
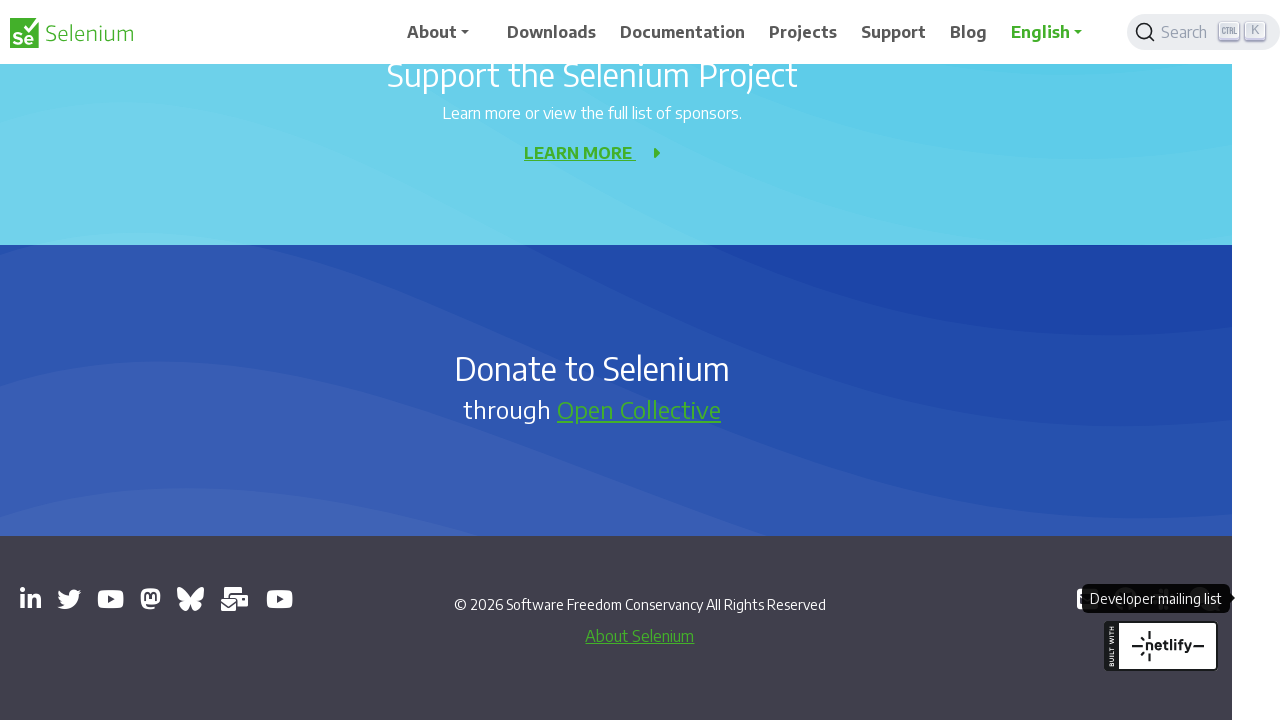

Waited for page load: chrome-error://chromewebdata/
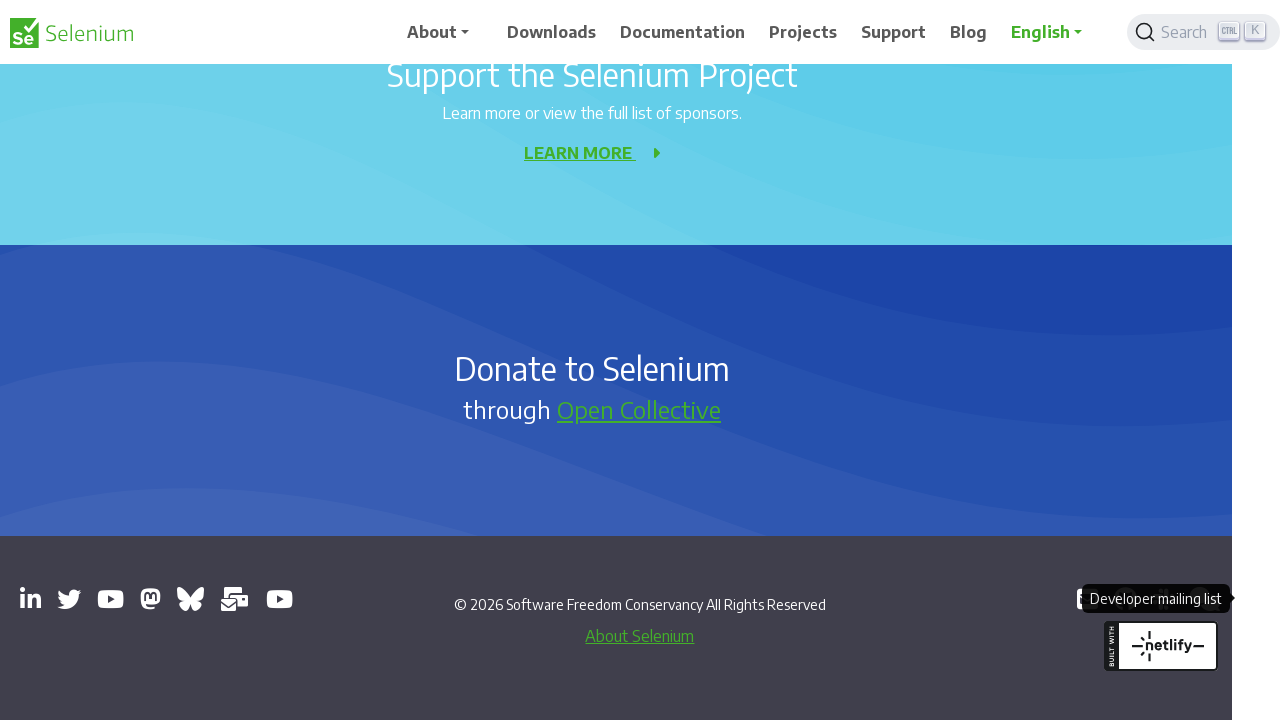

Retrieved title and URL from opened tab: Title=, URL=chrome-error://chromewebdata/
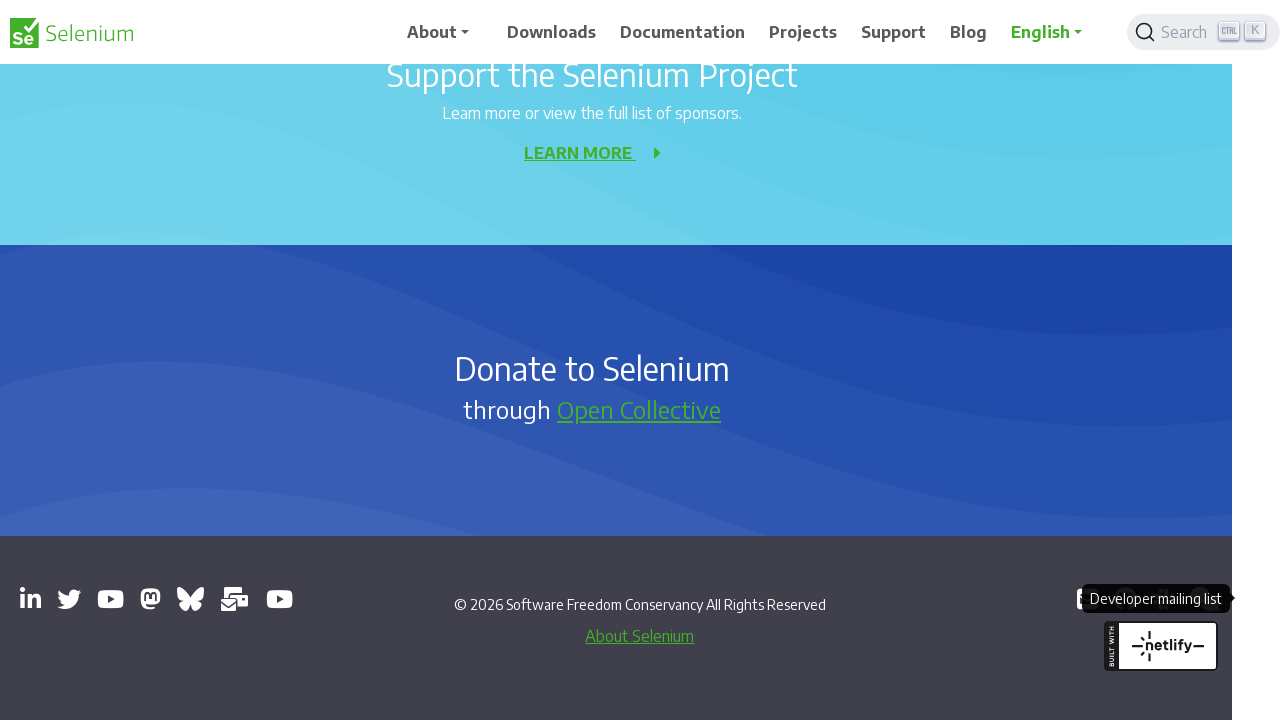

Waited for page load: chrome-error://chromewebdata/
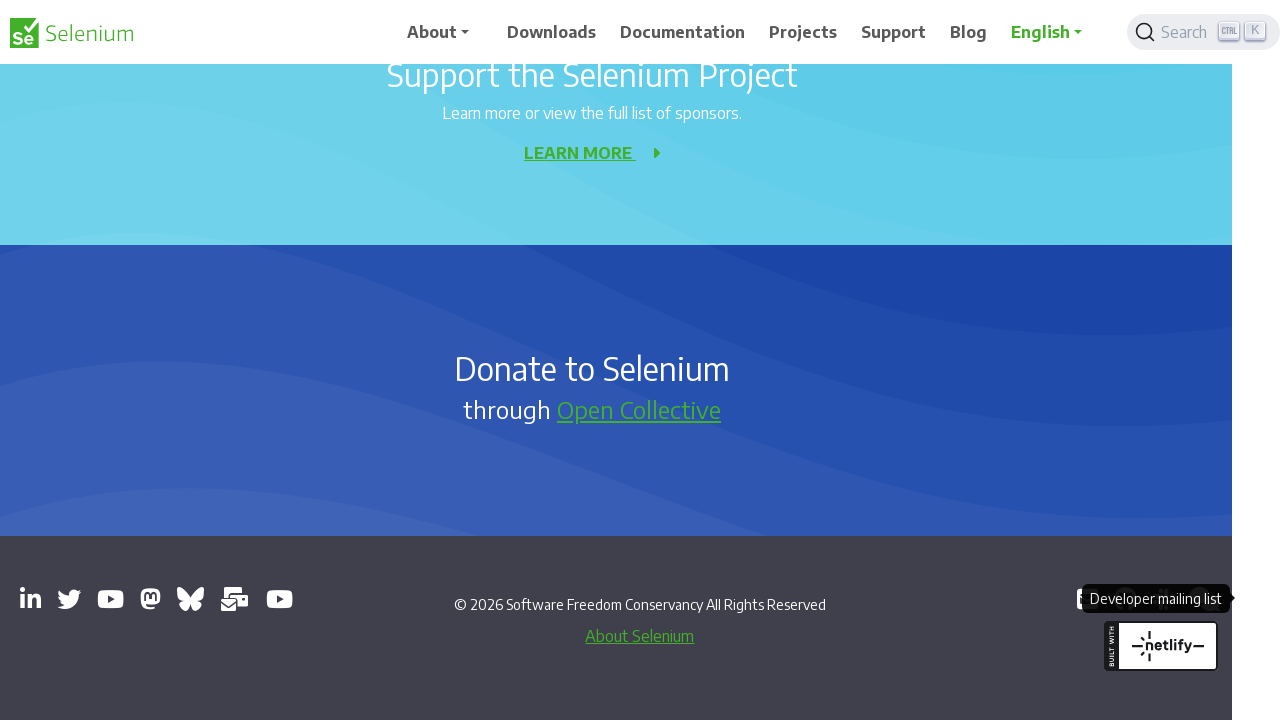

Retrieved title and URL from opened tab: Title=, URL=chrome-error://chromewebdata/
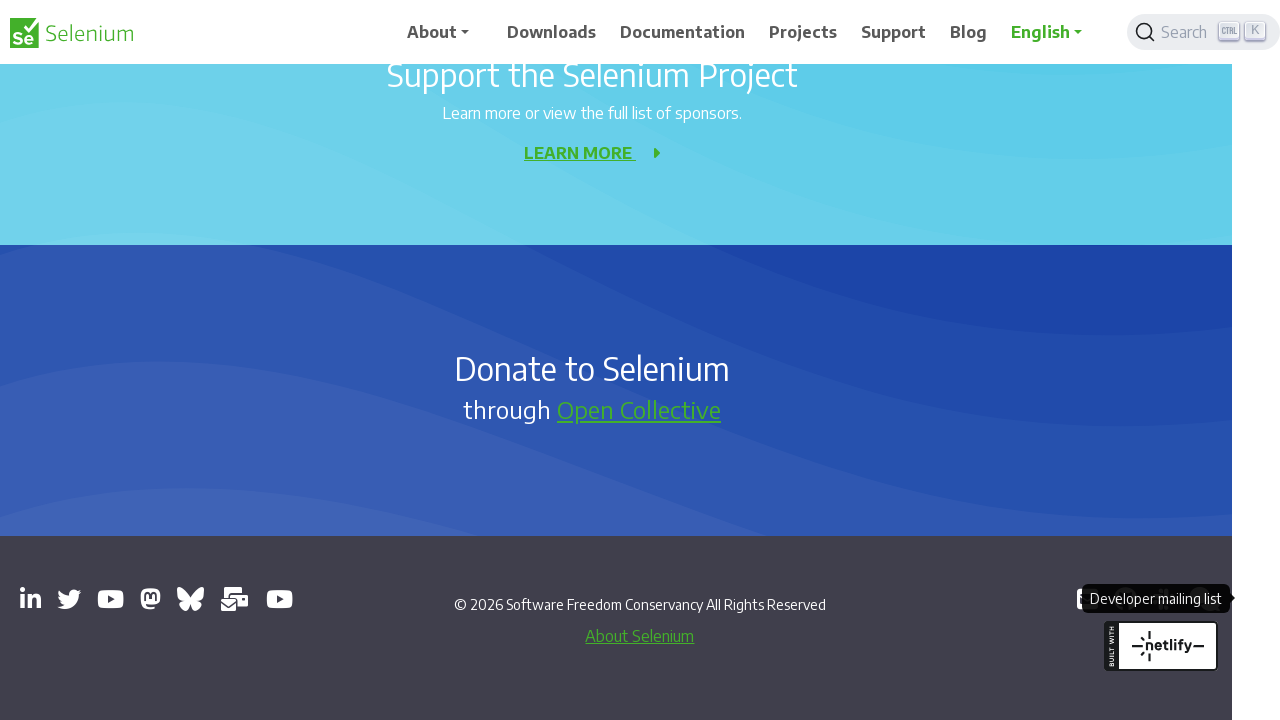

Waited for page load: https://www.youtube.com/@SeleniumHQProject
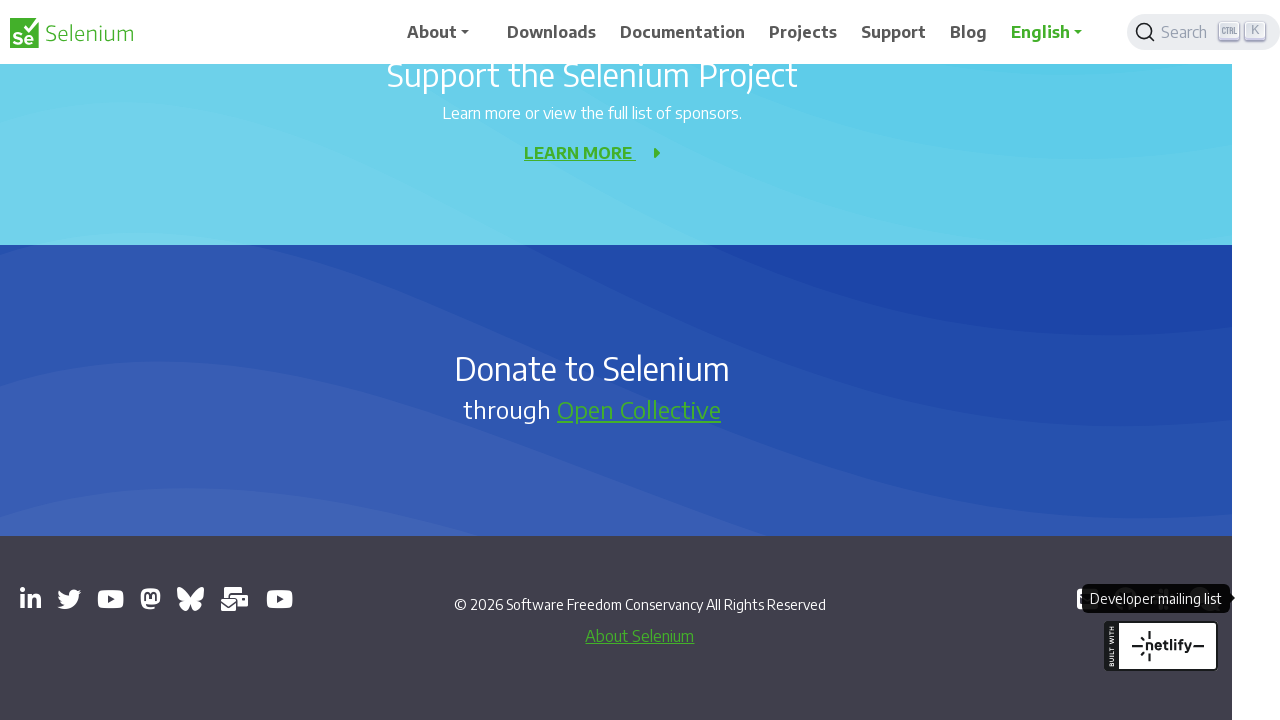

Retrieved title and URL from opened tab: Title=SeleniumHQ Project - YouTube, URL=https://www.youtube.com/@SeleniumHQProject
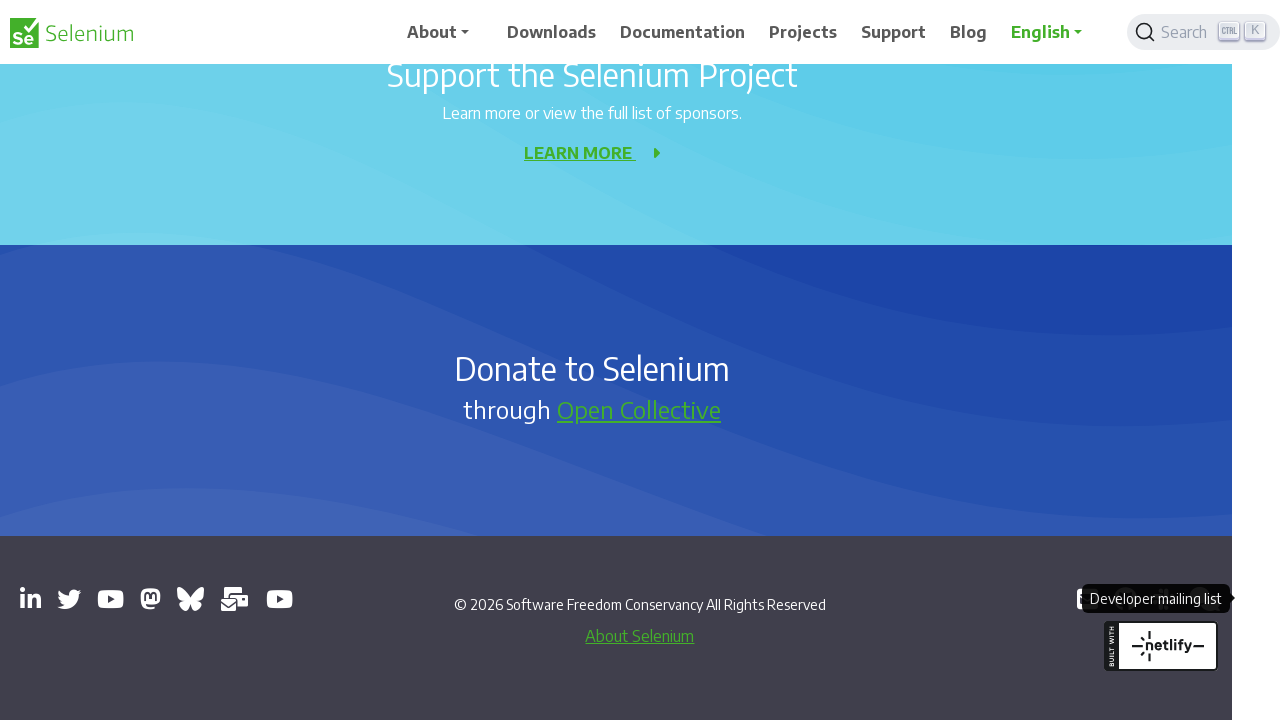

Waited for page load: https://mastodon.social/redirect/accounts/110869641967823055
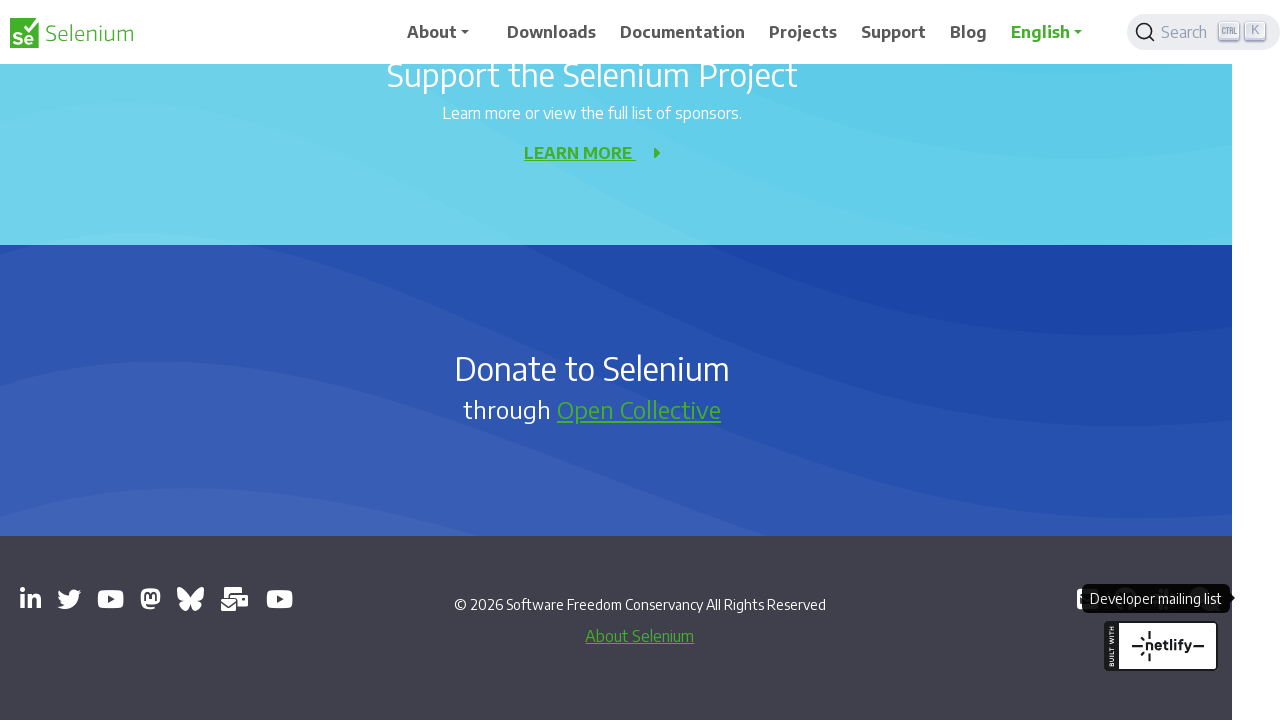

Retrieved title and URL from opened tab: Title=Mastodon, URL=https://mastodon.social/redirect/accounts/110869641967823055
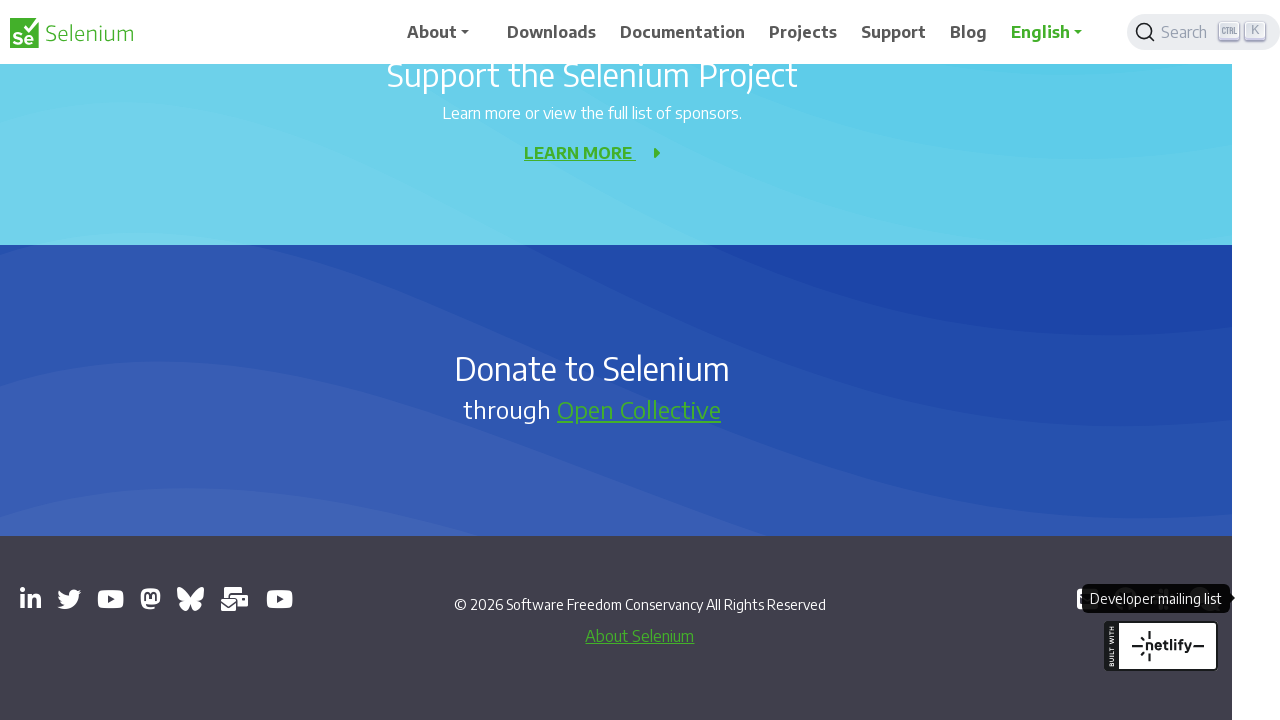

Waited for page load: https://bsky.app/profile/seleniumconf.bsky.social
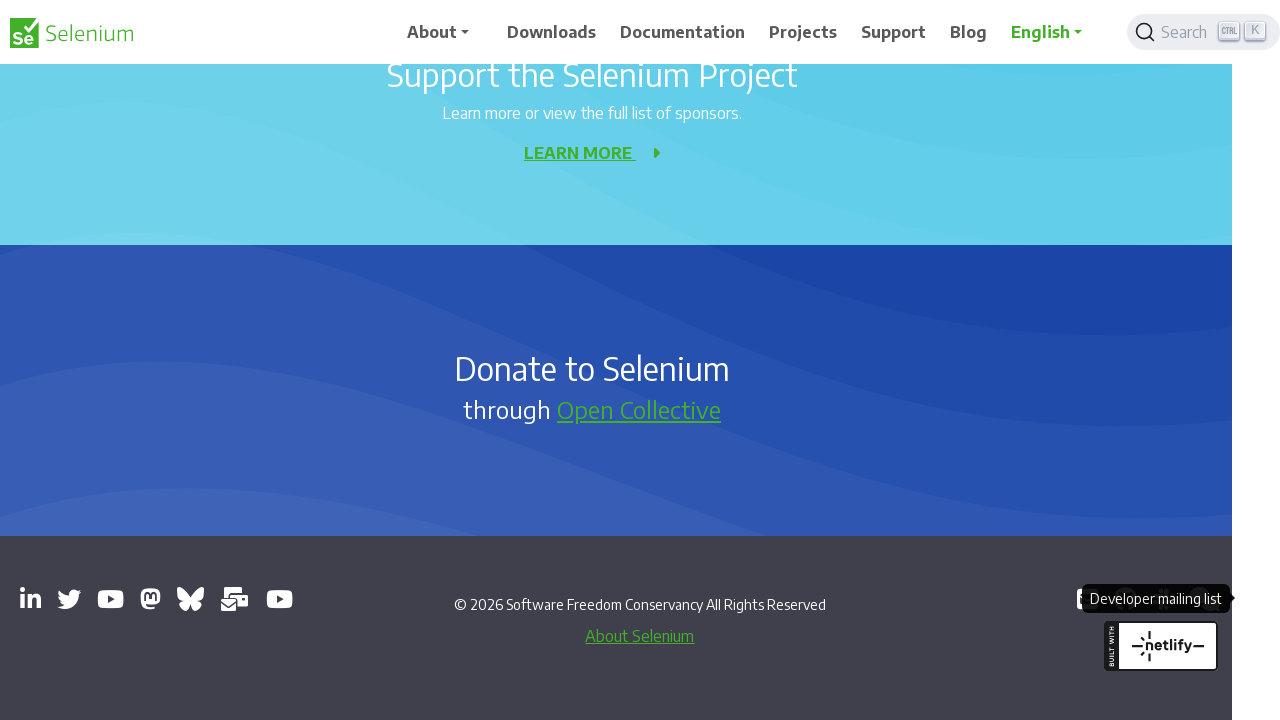

Retrieved title and URL from opened tab: Title=SeleniumConf (@seleniumconf.bsky.social) — Bluesky, URL=https://bsky.app/profile/seleniumconf.bsky.social
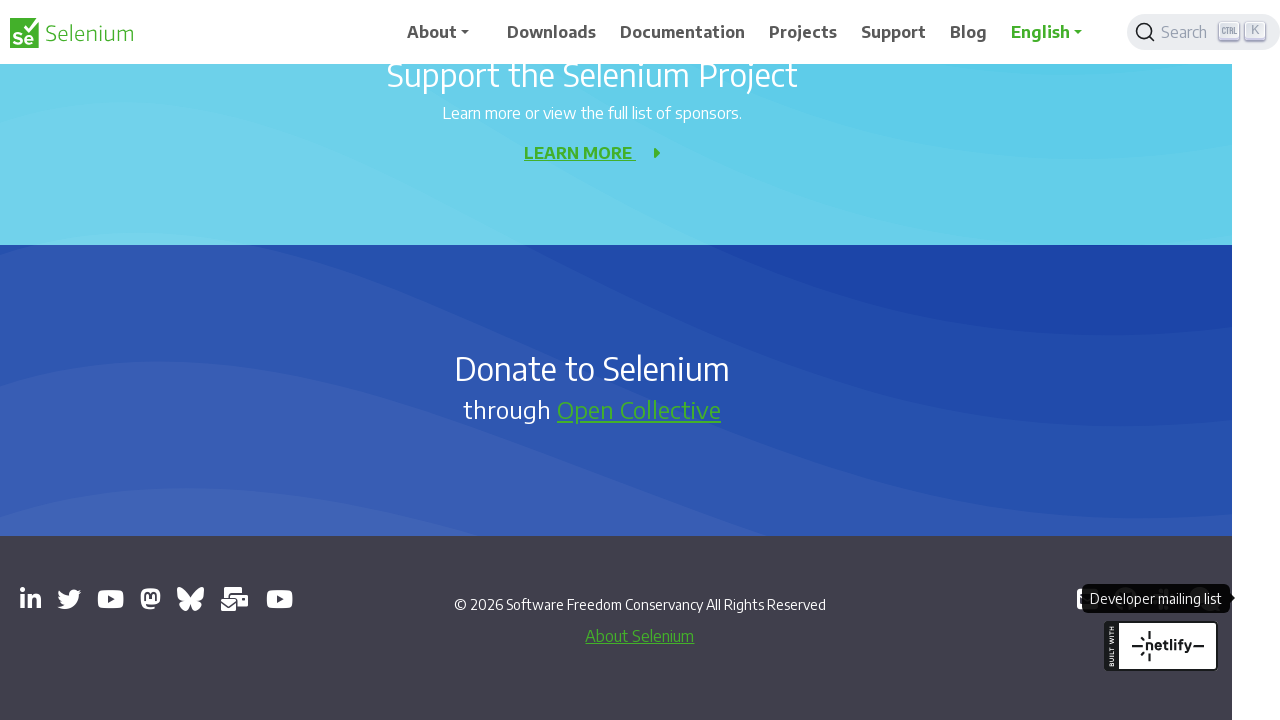

Waited for page load: https://groups.google.com/g/selenium-users
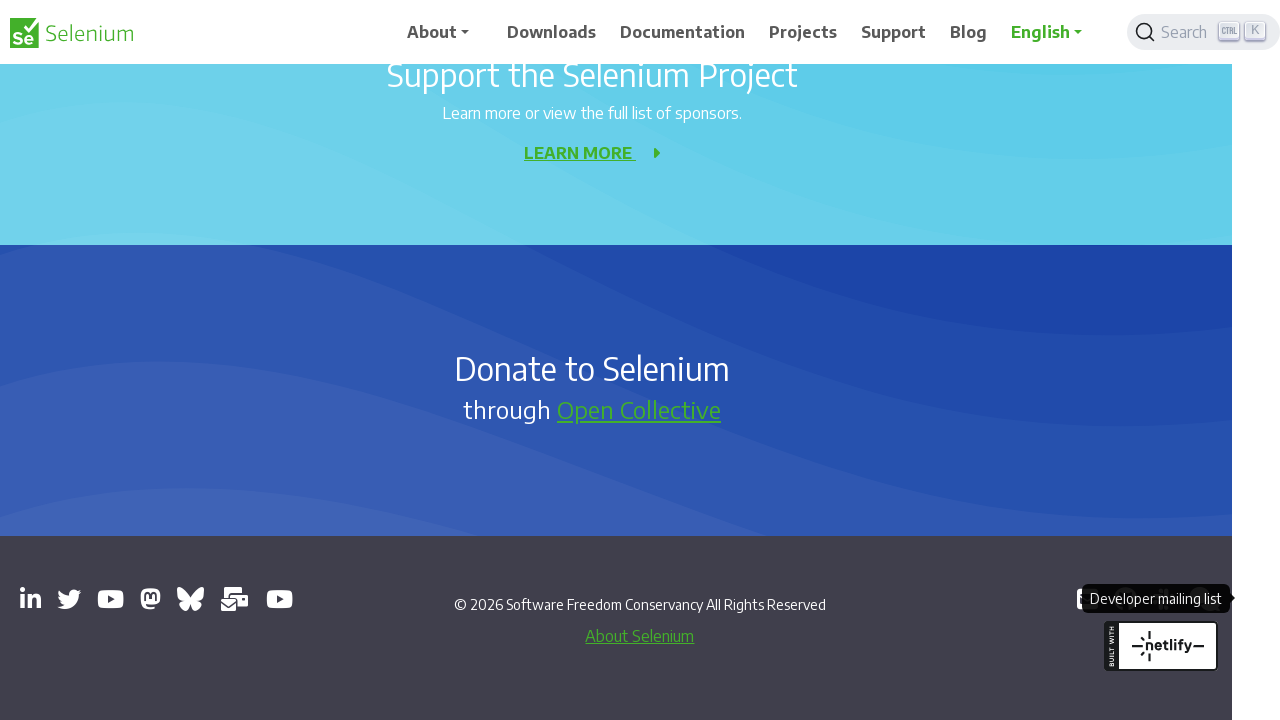

Retrieved title and URL from opened tab: Title=Selenium Users - Google Groups, URL=https://groups.google.com/g/selenium-users
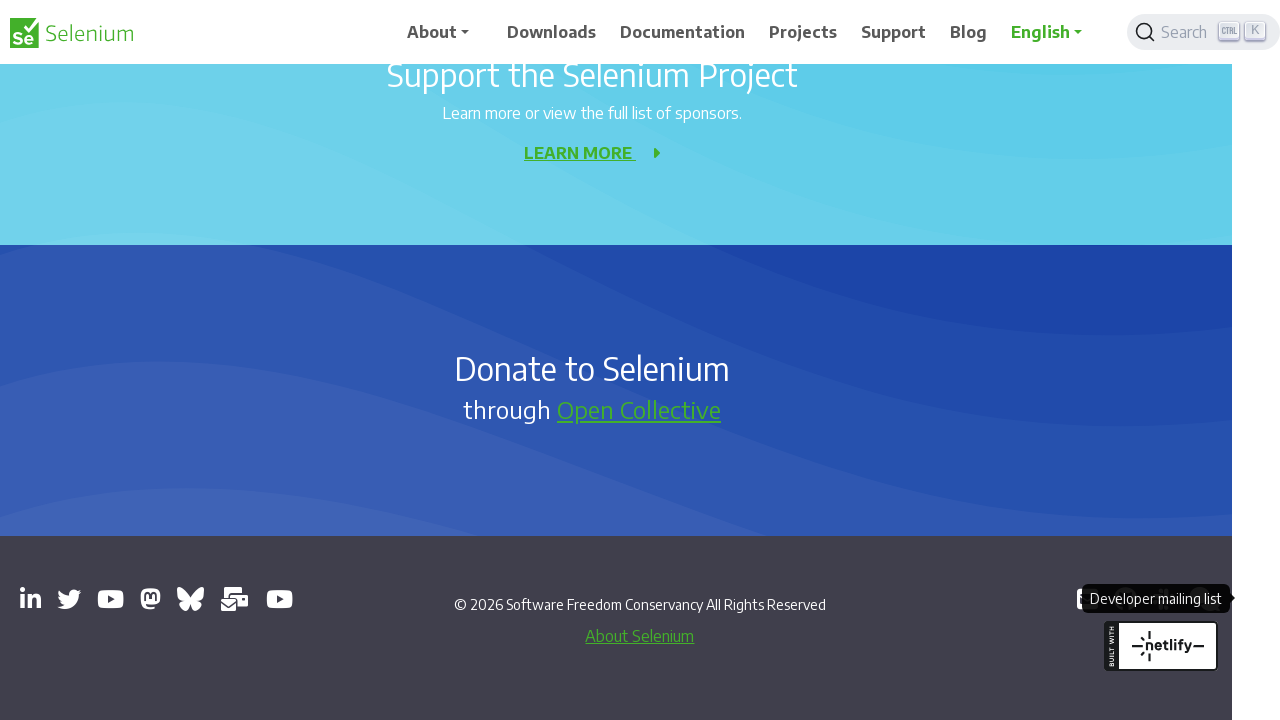

Waited for page load: https://www.youtube.com/channel/UCbDlgX_613xNMrDqCe3QNEw
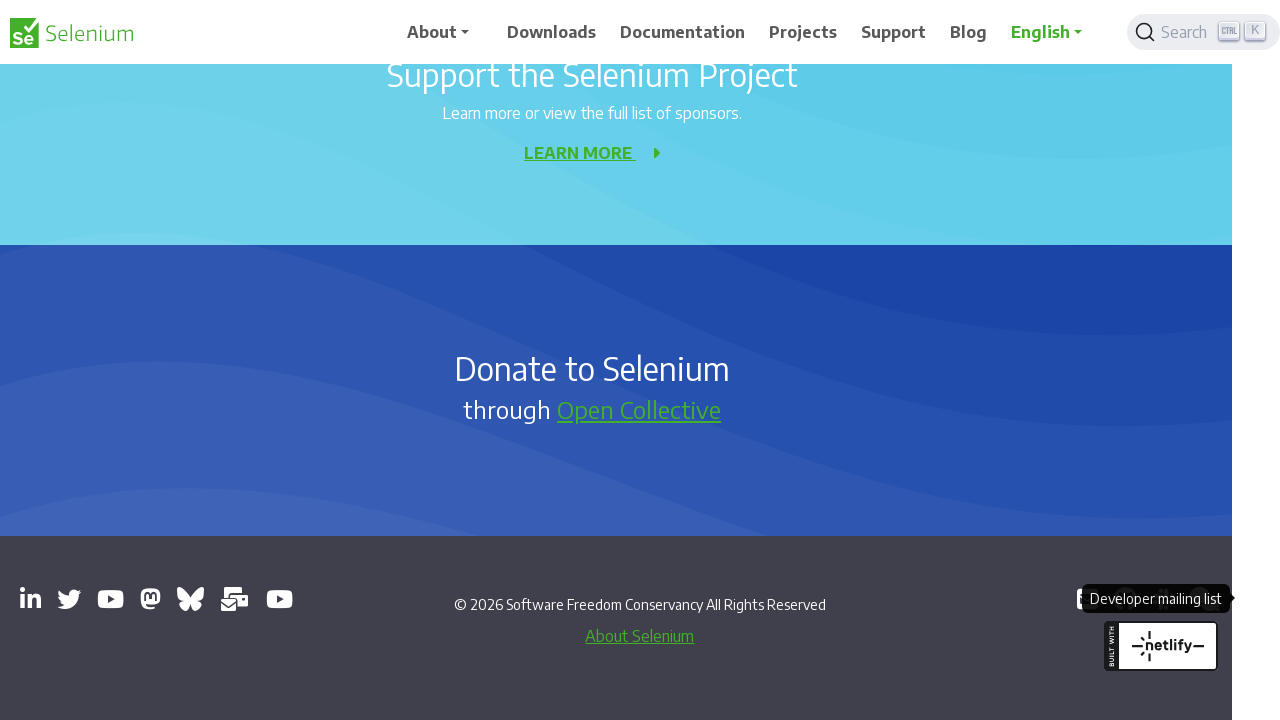

Retrieved title and URL from opened tab: Title=Selenium Conference - YouTube, URL=https://www.youtube.com/channel/UCbDlgX_613xNMrDqCe3QNEw
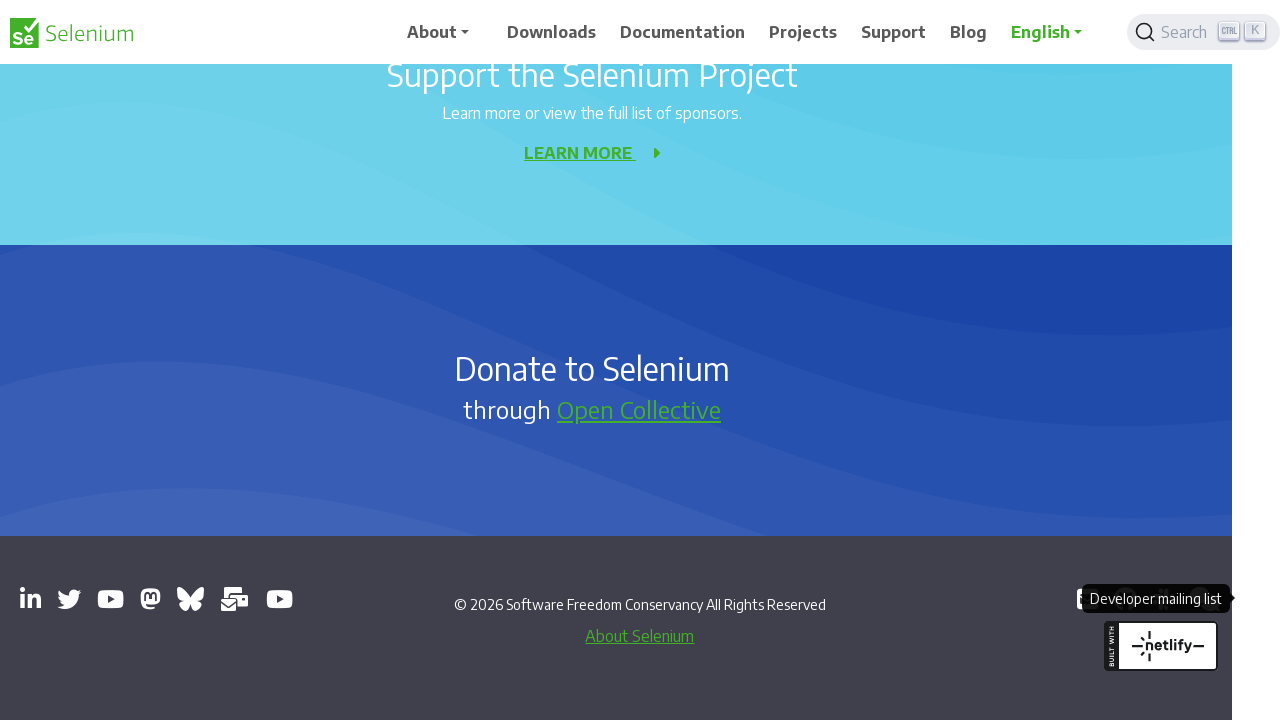

Waited for page load: https://github.com/seleniumhq/selenium
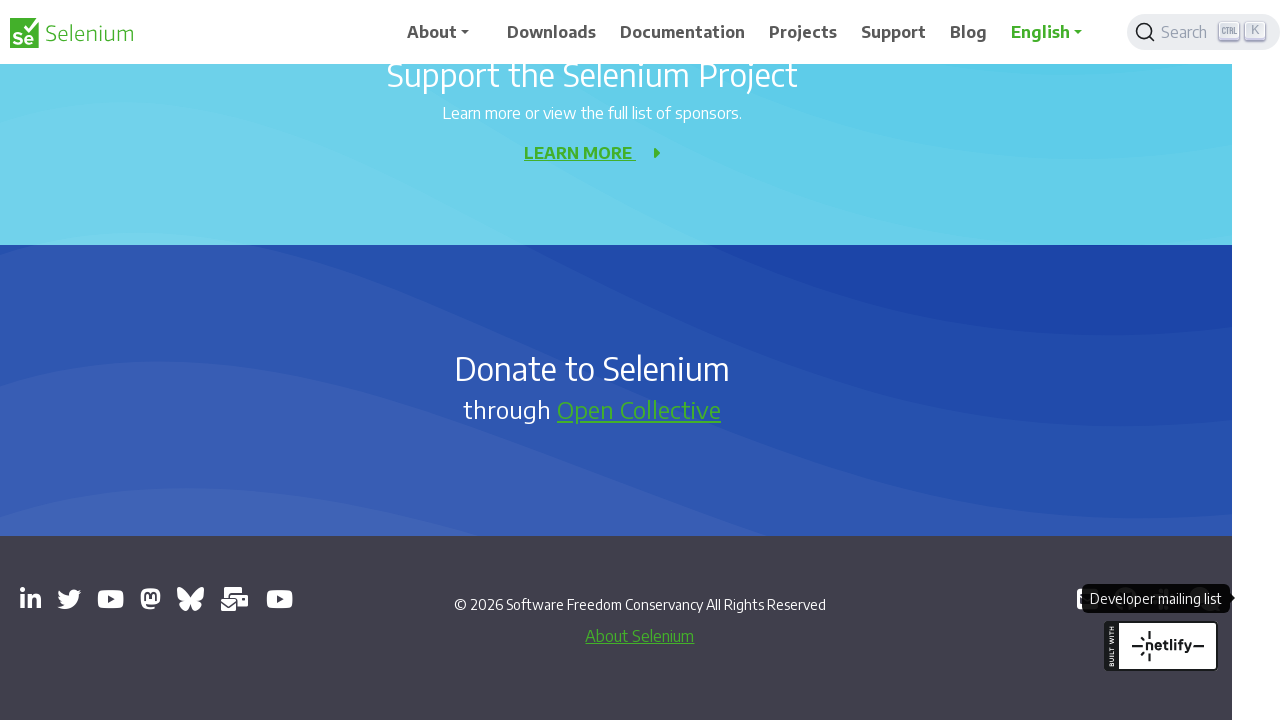

Retrieved title and URL from opened tab: Title=GitHub - SeleniumHQ/selenium: A browser automation framework and ecosystem., URL=https://github.com/seleniumhq/selenium
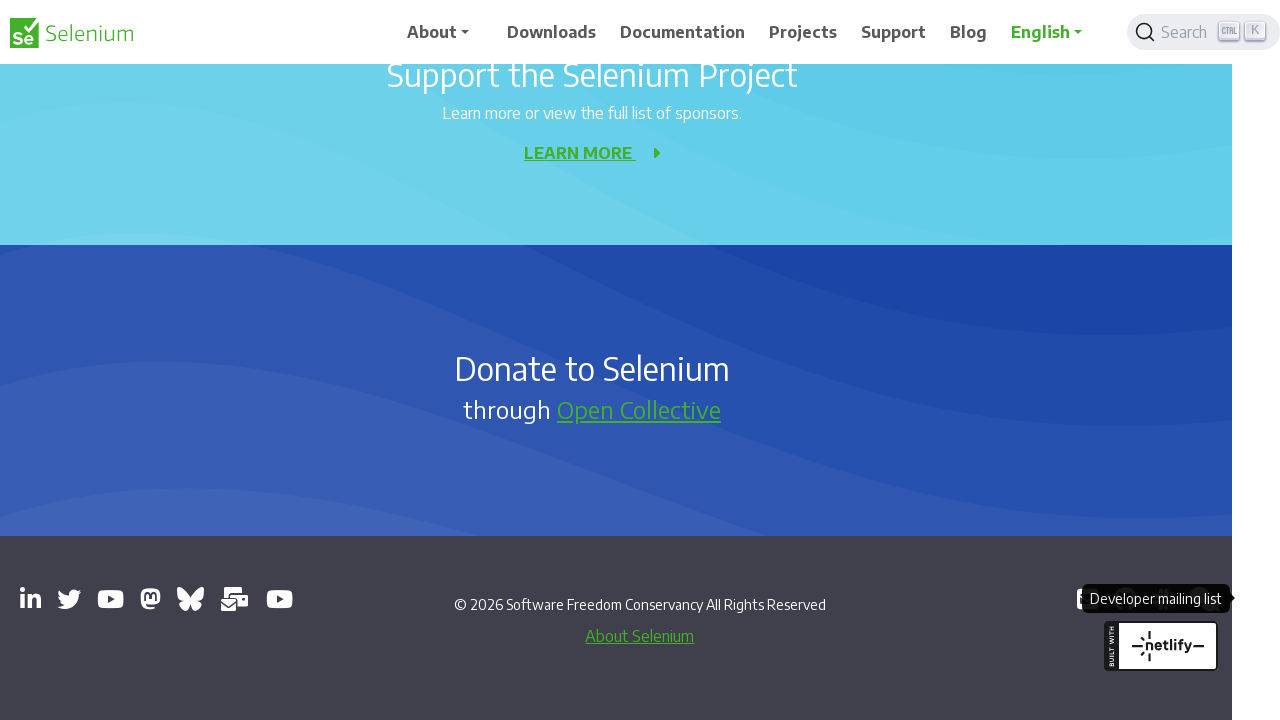

Waited for page load: https://inviter.co/seleniumhq
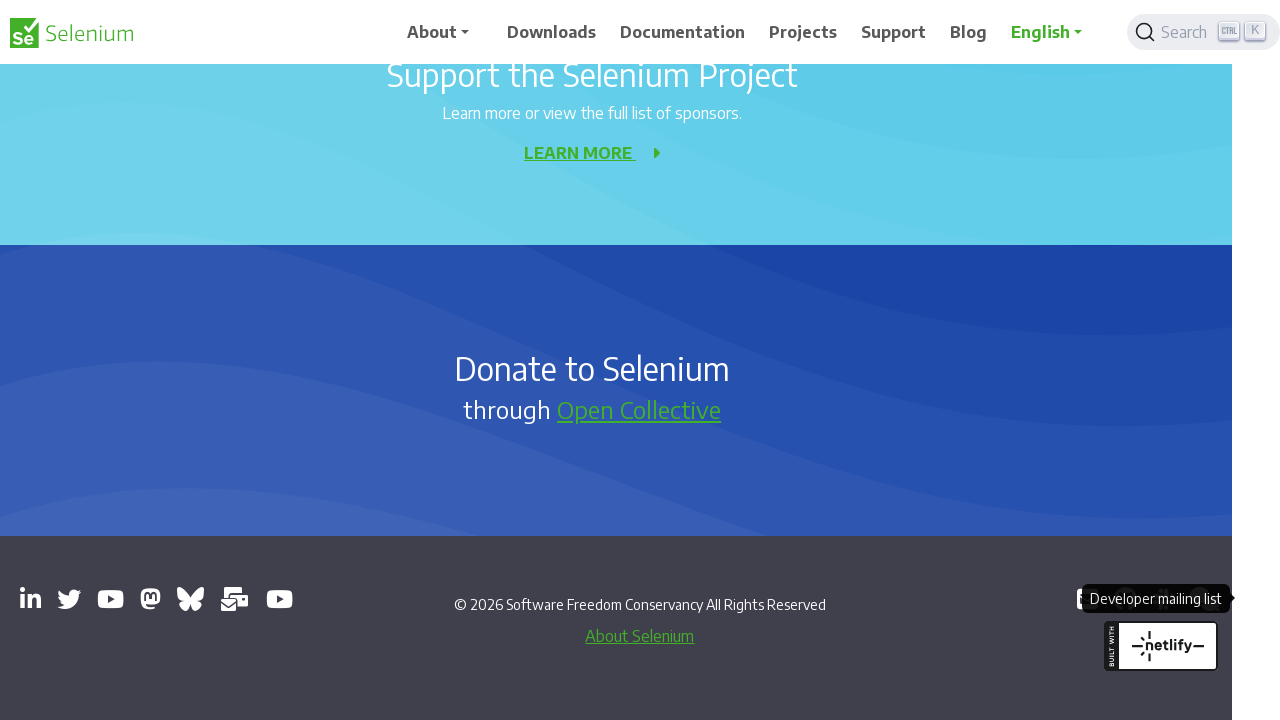

Retrieved title and URL from opened tab: Title=, URL=https://inviter.co/seleniumhq
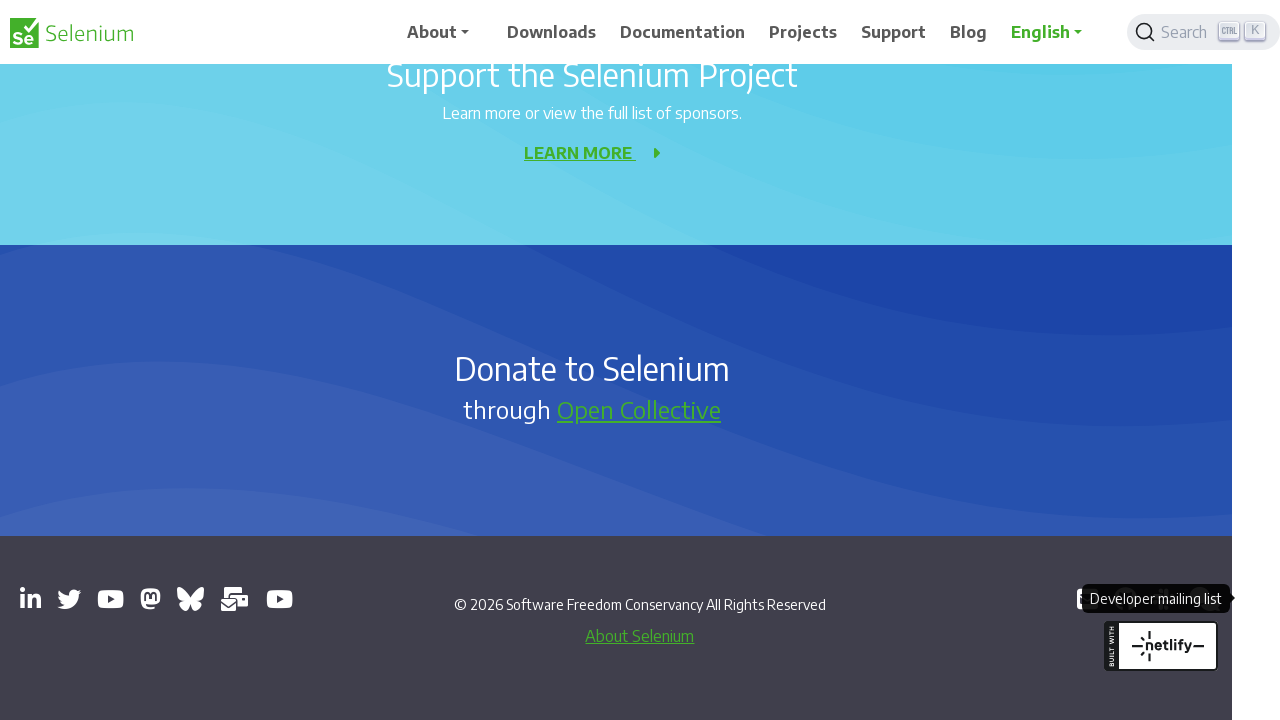

Waited for page load: https://web.libera.chat/#selenium
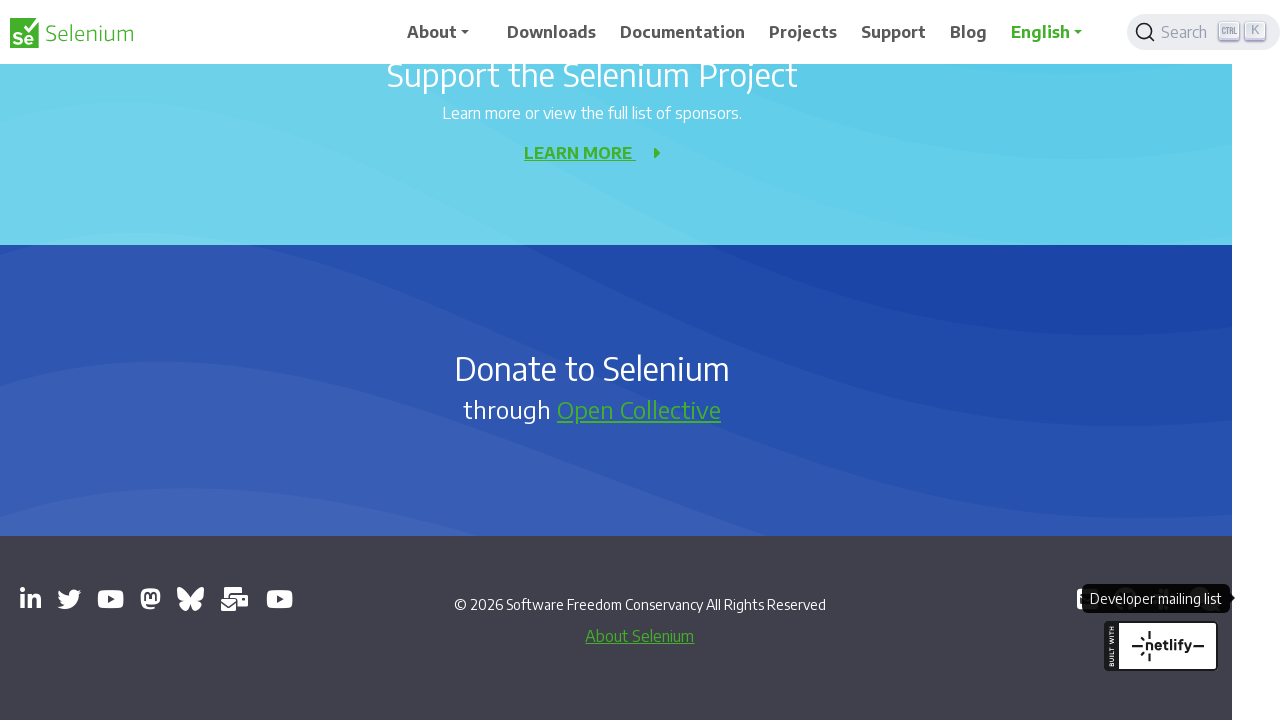

Retrieved title and URL from opened tab: Title=Libera.Chat, URL=https://web.libera.chat/#selenium
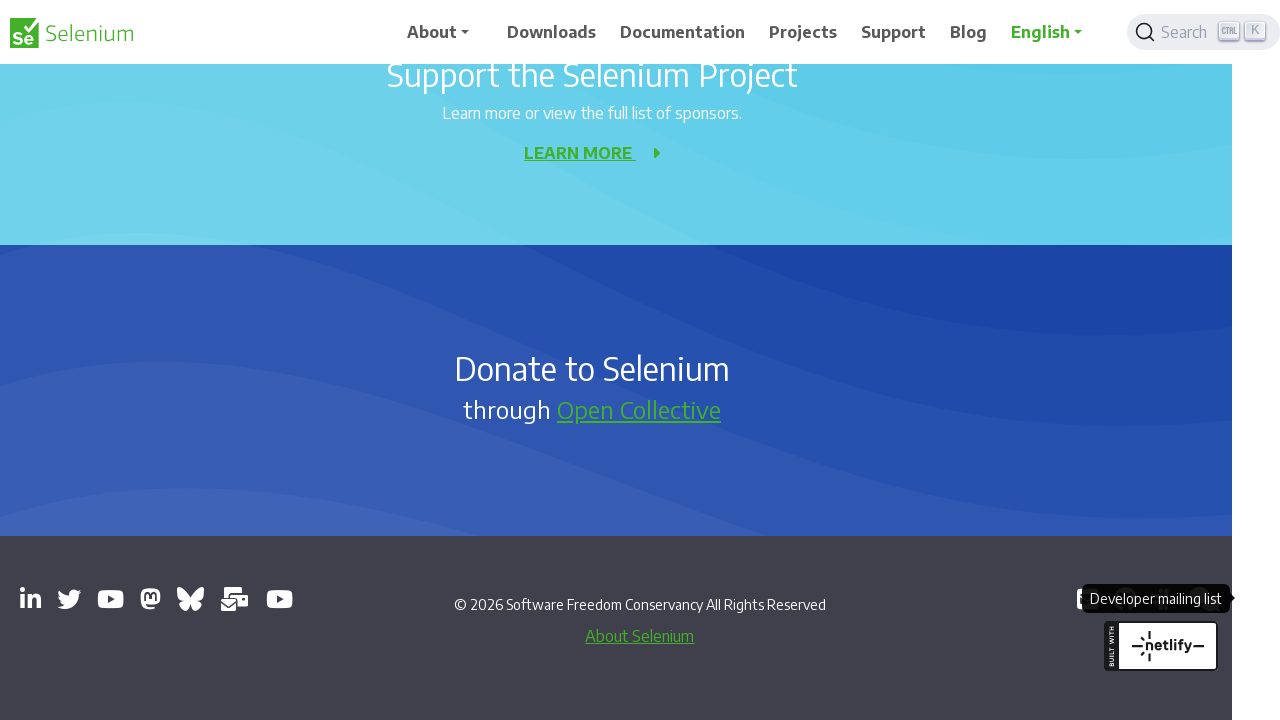

Waited for page load: https://groups.google.com/g/selenium-developers
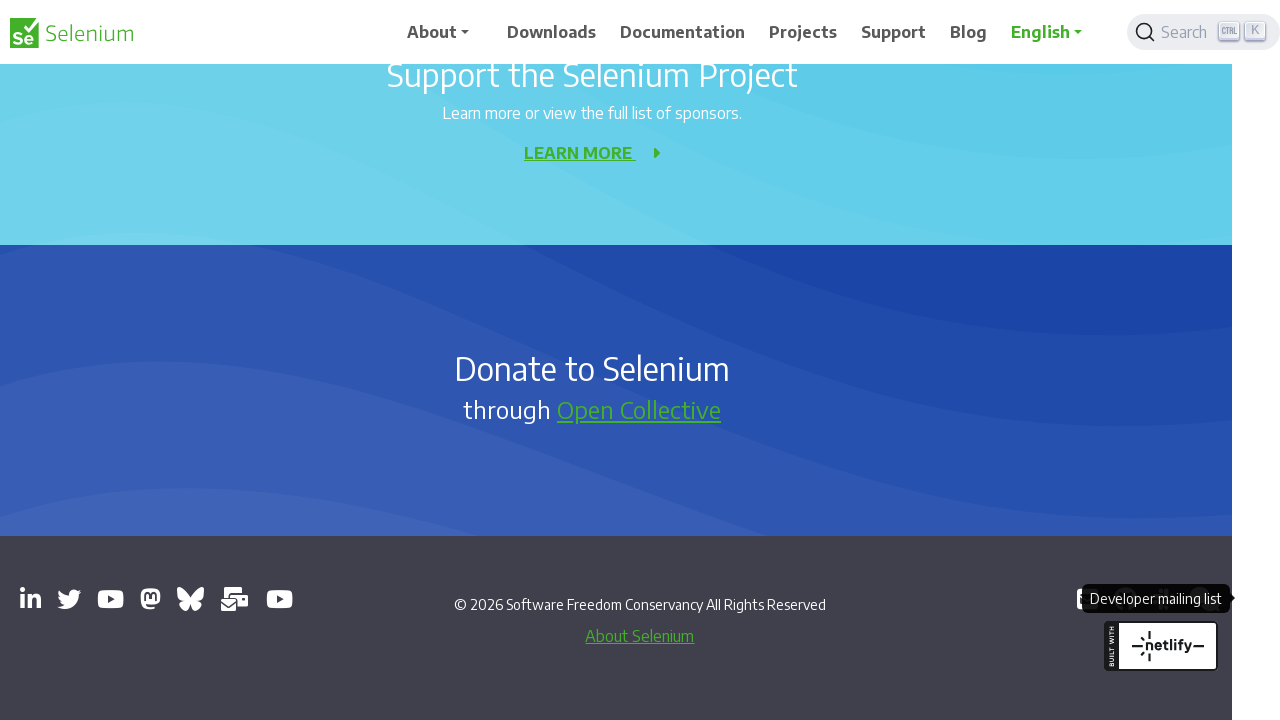

Retrieved title and URL from opened tab: Title=Selenium Developers - Google Groups, URL=https://groups.google.com/g/selenium-developers
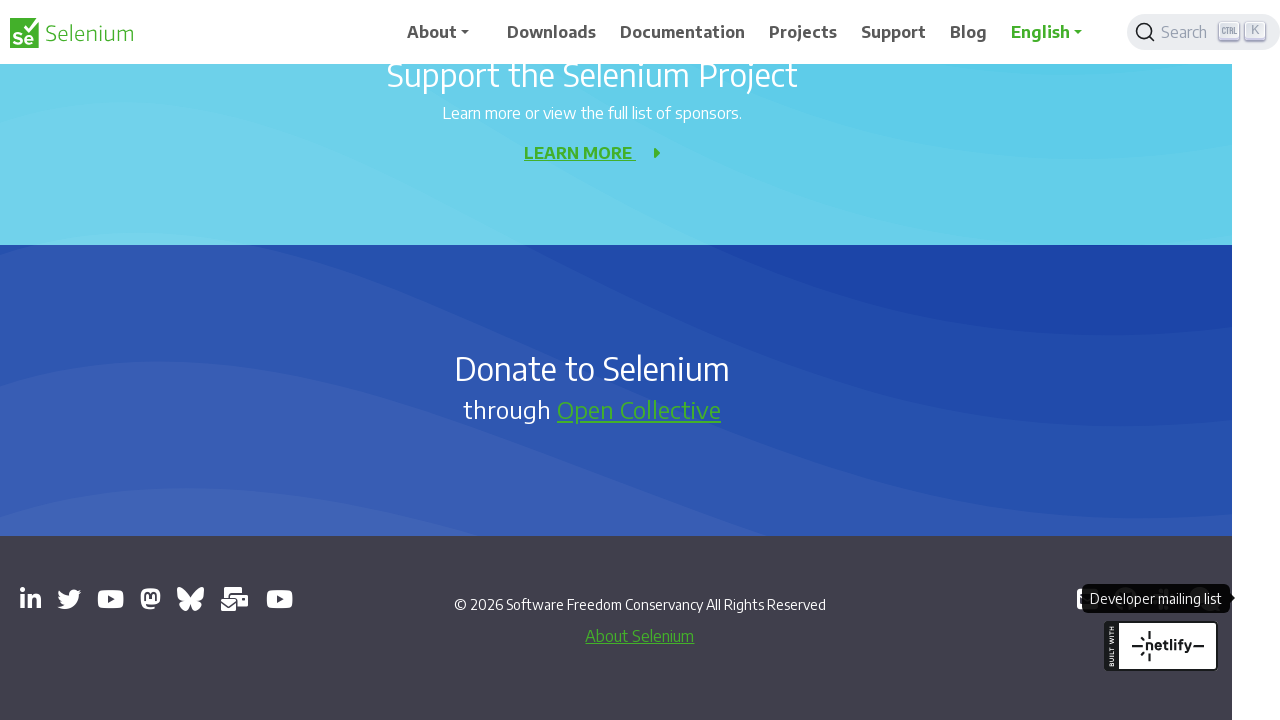

Closed opened tab: https://seleniumconf.com/register/?utm_medium=Referral&utm_source=selenium.dev&utm_campaign=register
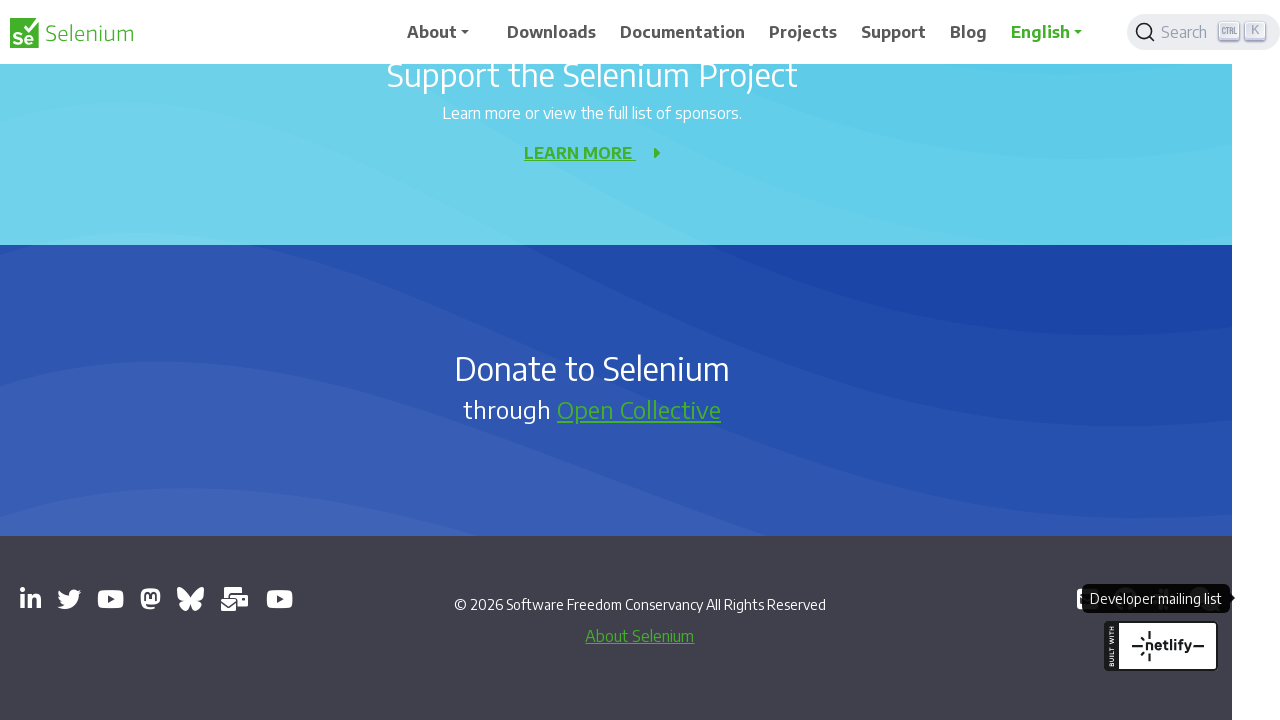

Closed opened tab: chrome-error://chromewebdata/
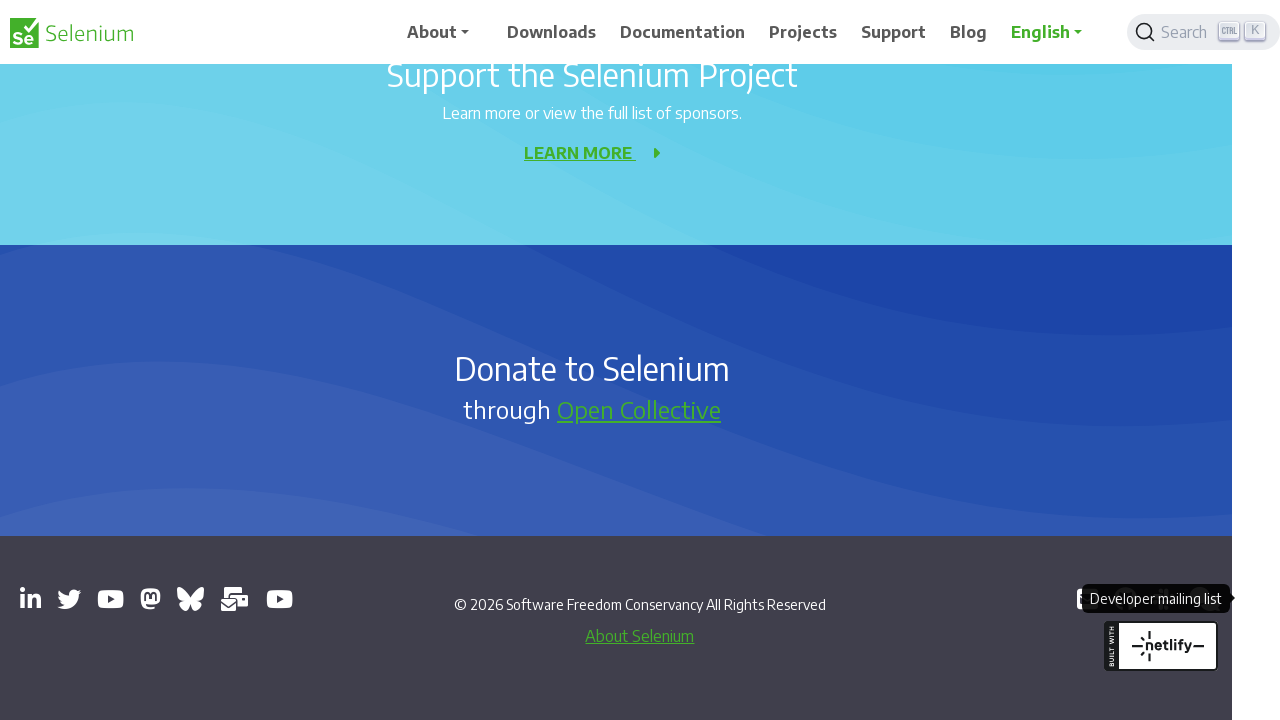

Closed opened tab: chrome-error://chromewebdata/
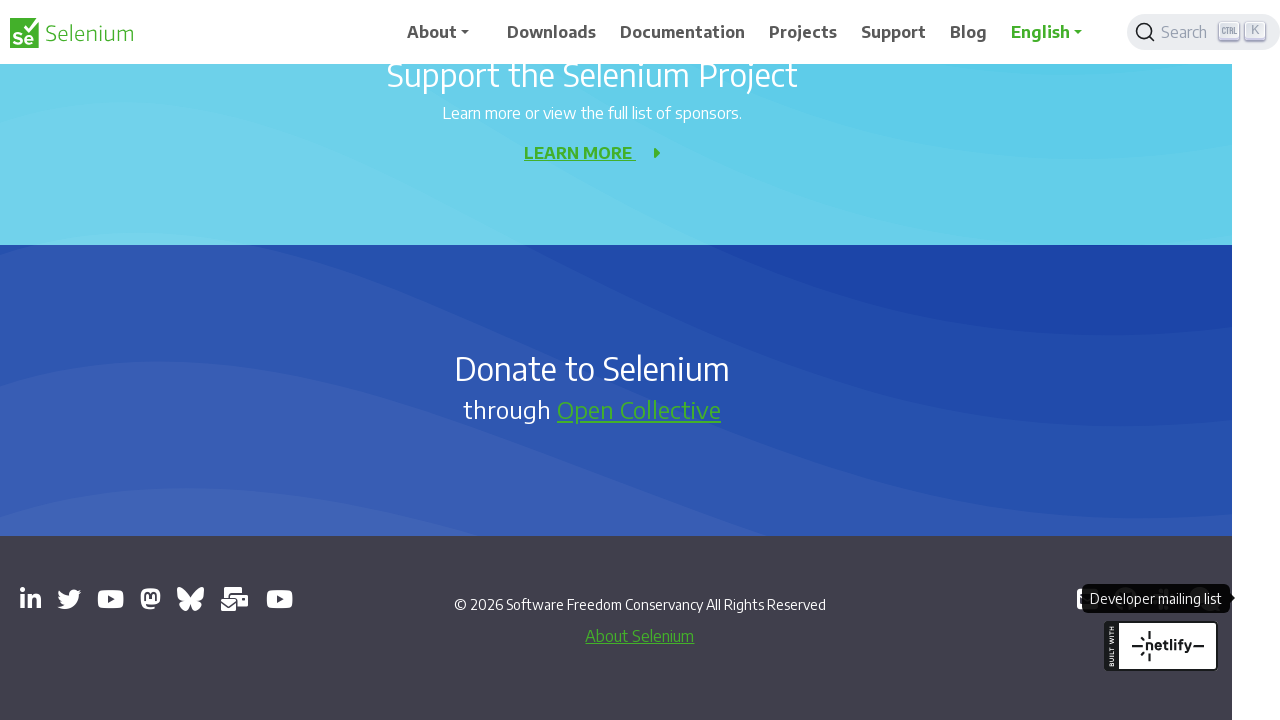

Closed opened tab: chrome-error://chromewebdata/
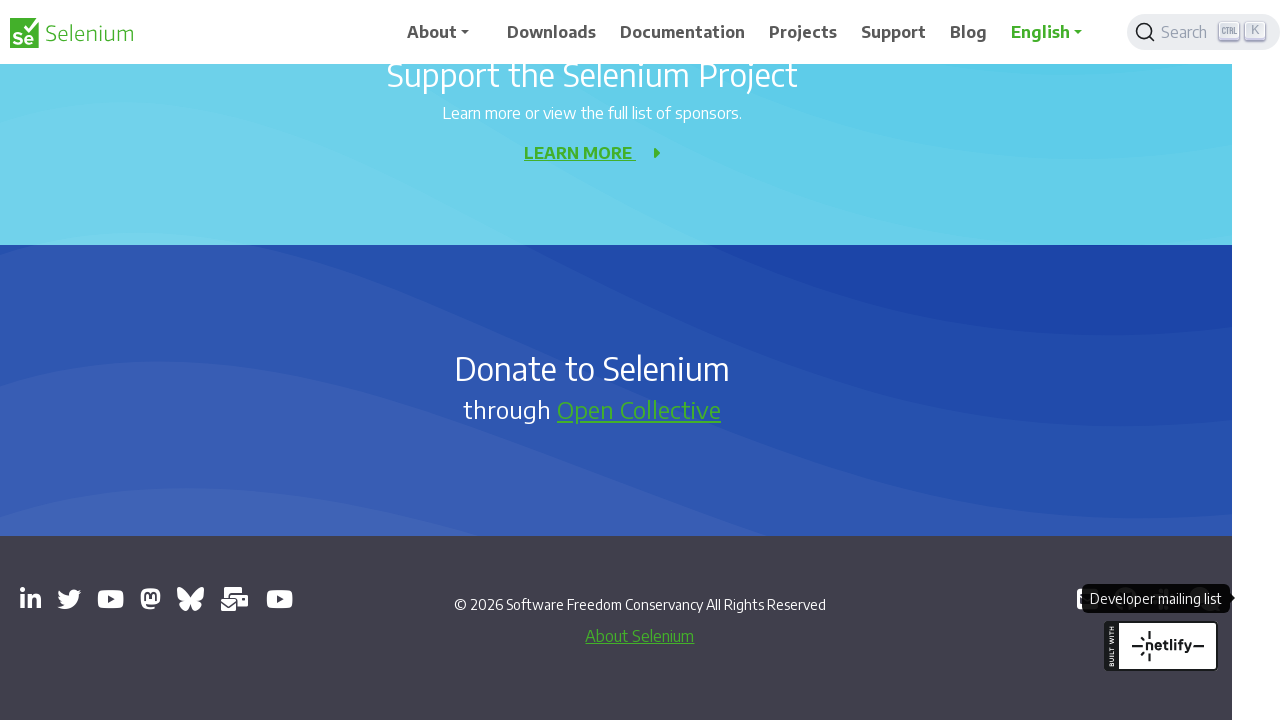

Closed opened tab: https://www.youtube.com/@SeleniumHQProject
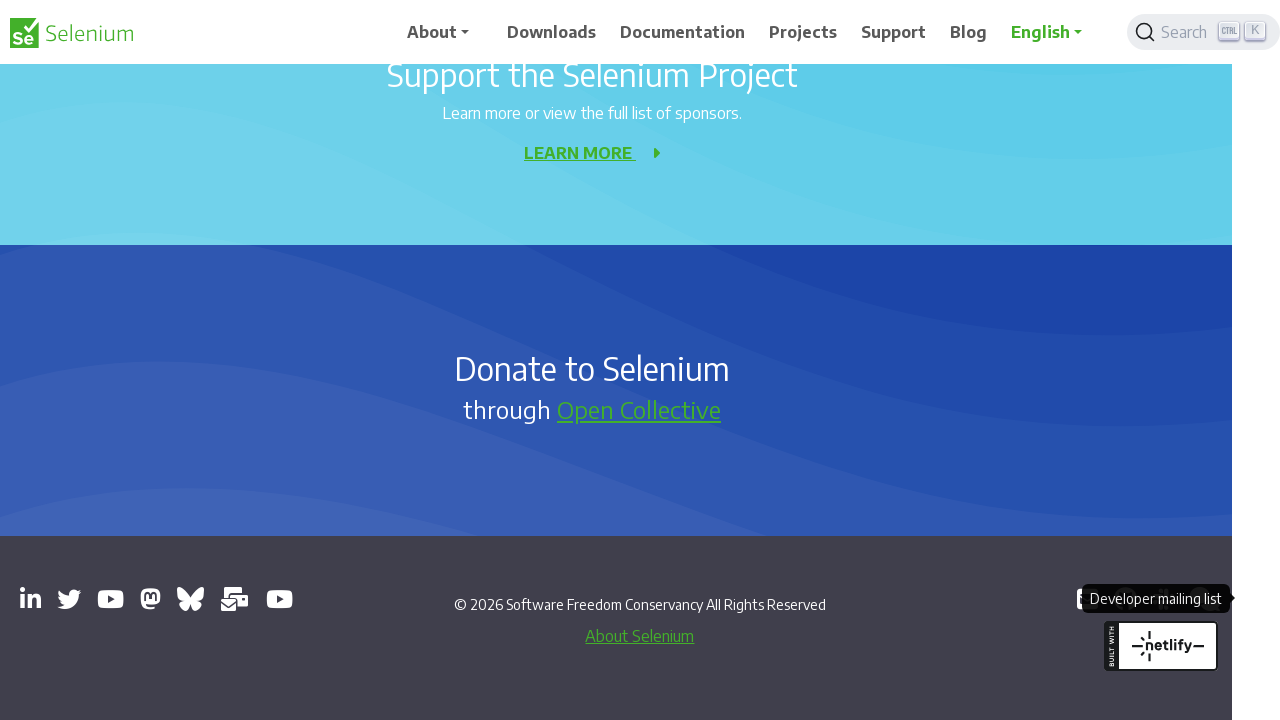

Closed opened tab: https://mastodon.social/redirect/accounts/110869641967823055
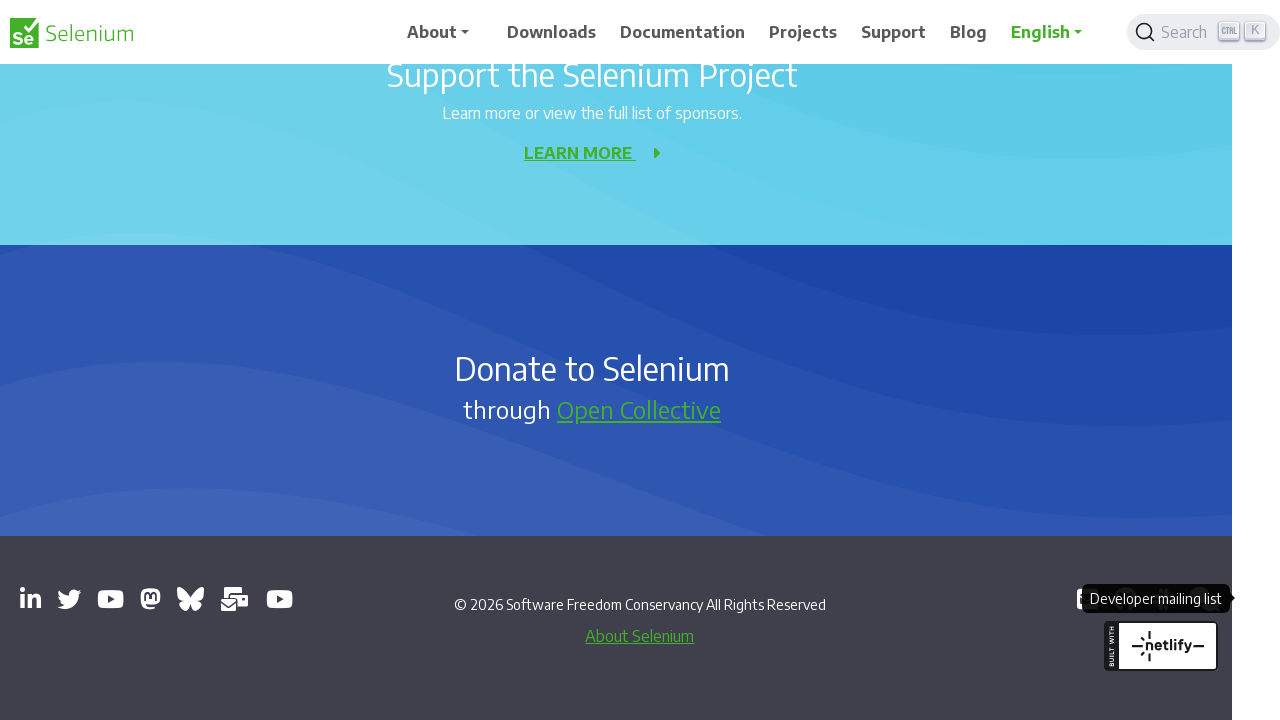

Closed opened tab: https://bsky.app/profile/seleniumconf.bsky.social
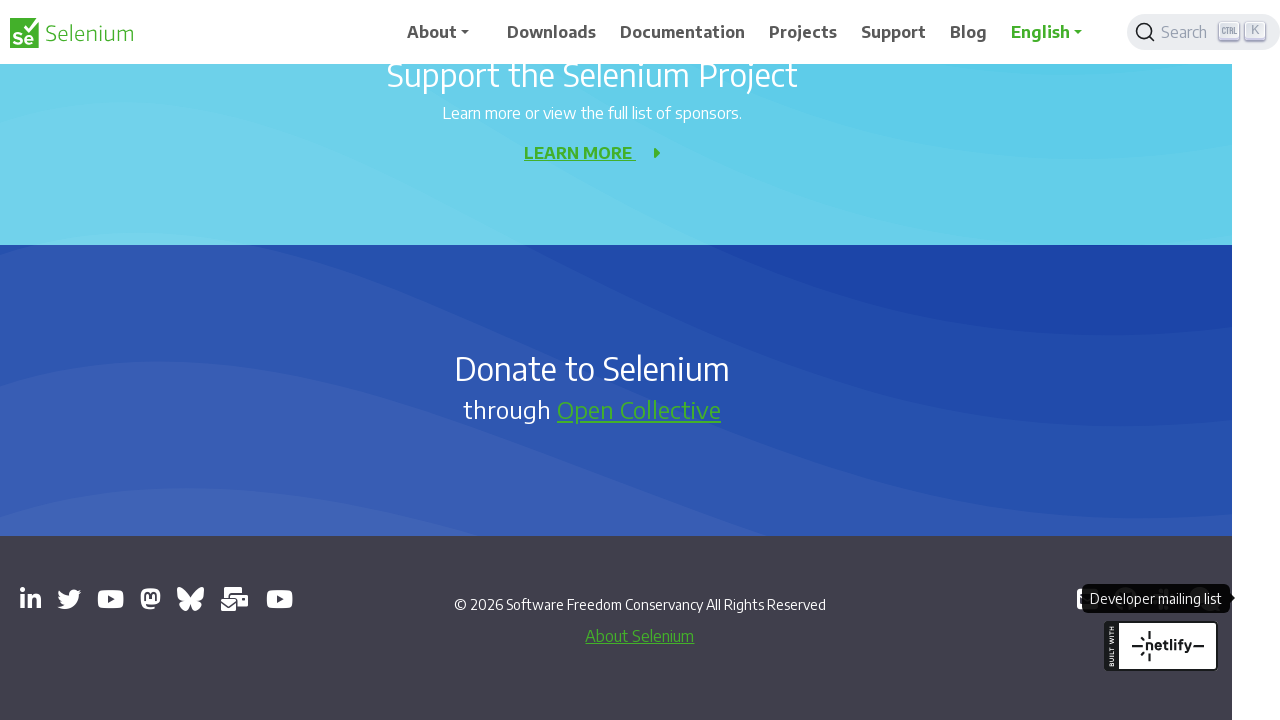

Closed opened tab: https://groups.google.com/g/selenium-users
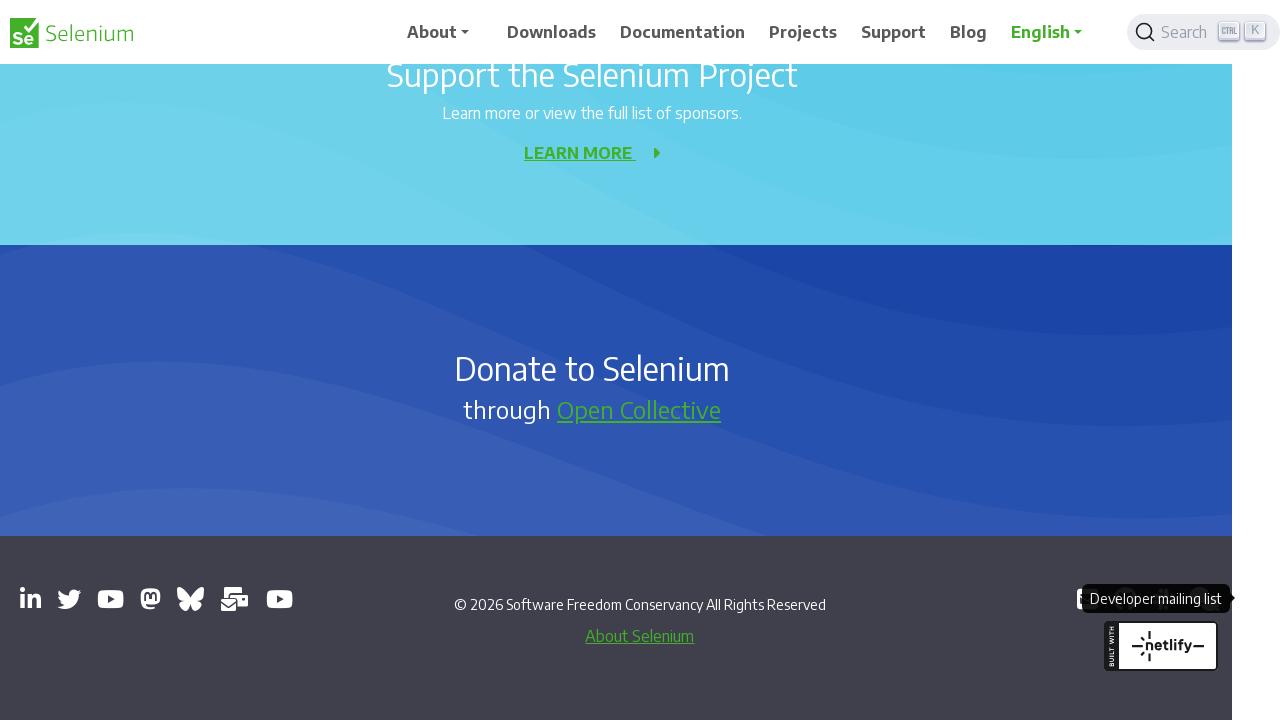

Closed opened tab: https://www.youtube.com/channel/UCbDlgX_613xNMrDqCe3QNEw
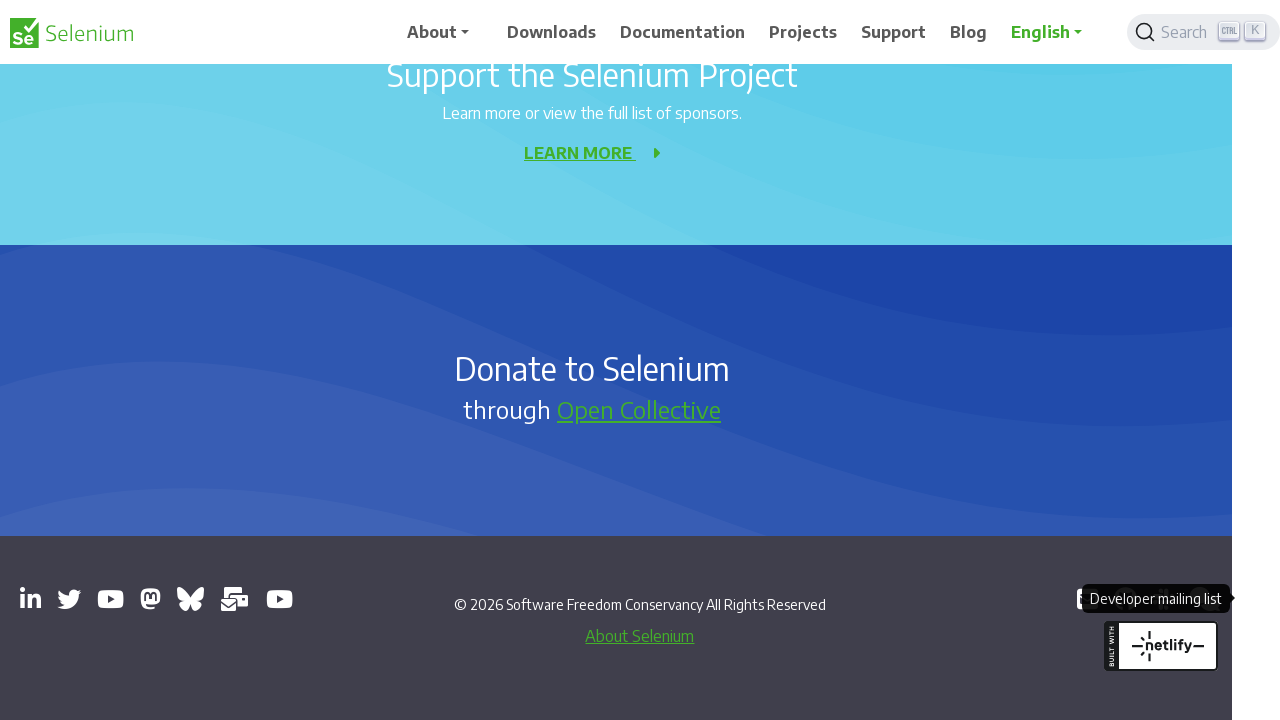

Closed opened tab: https://github.com/seleniumhq/selenium
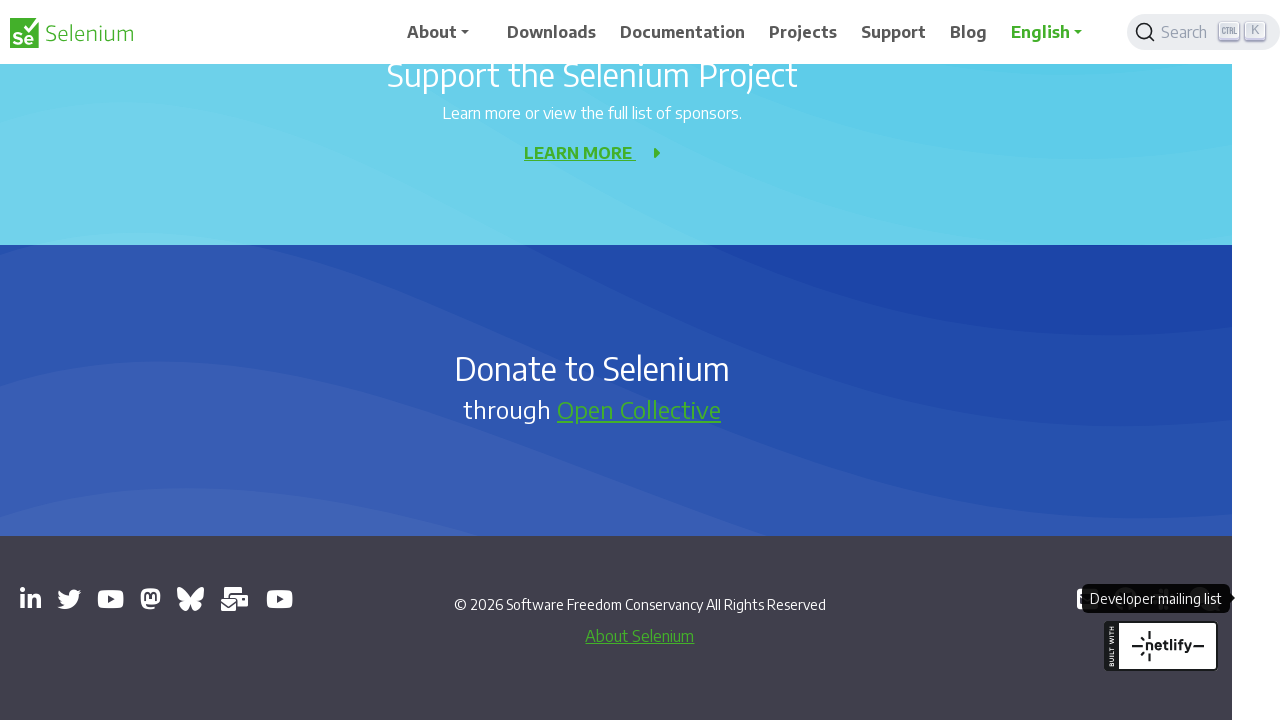

Closed opened tab: https://inviter.co/seleniumhq
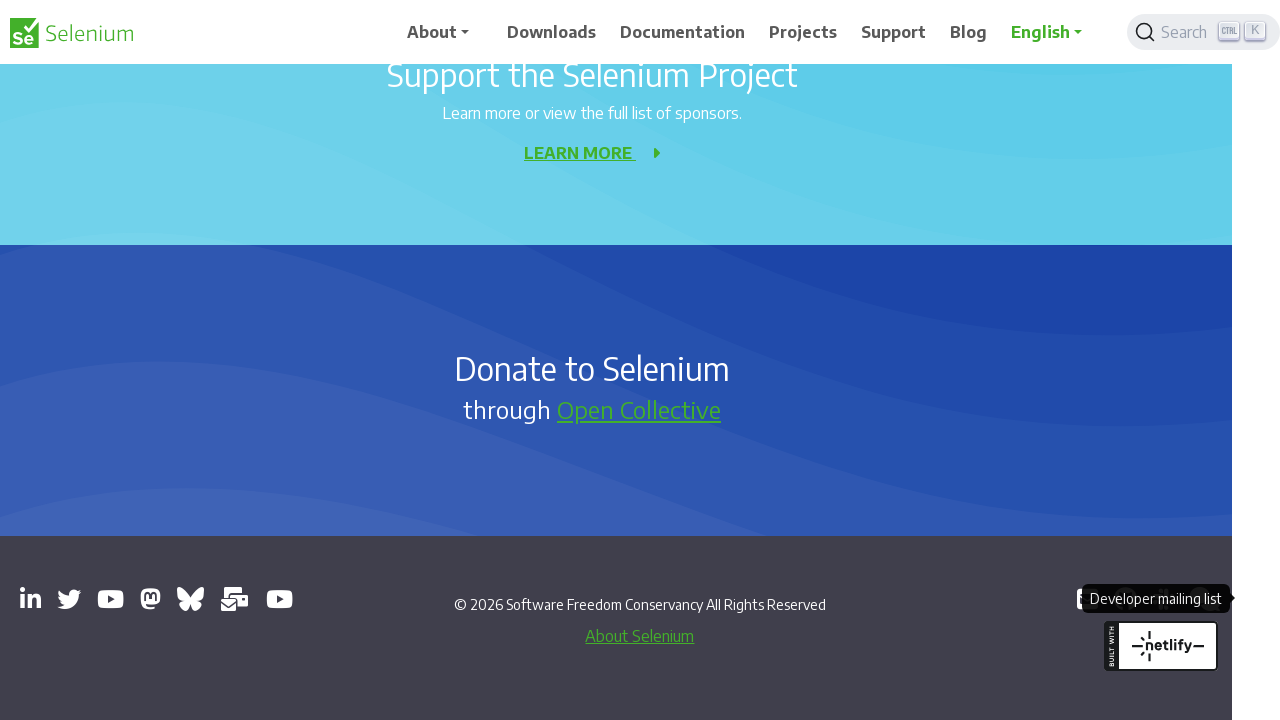

Closed opened tab: https://web.libera.chat/#selenium
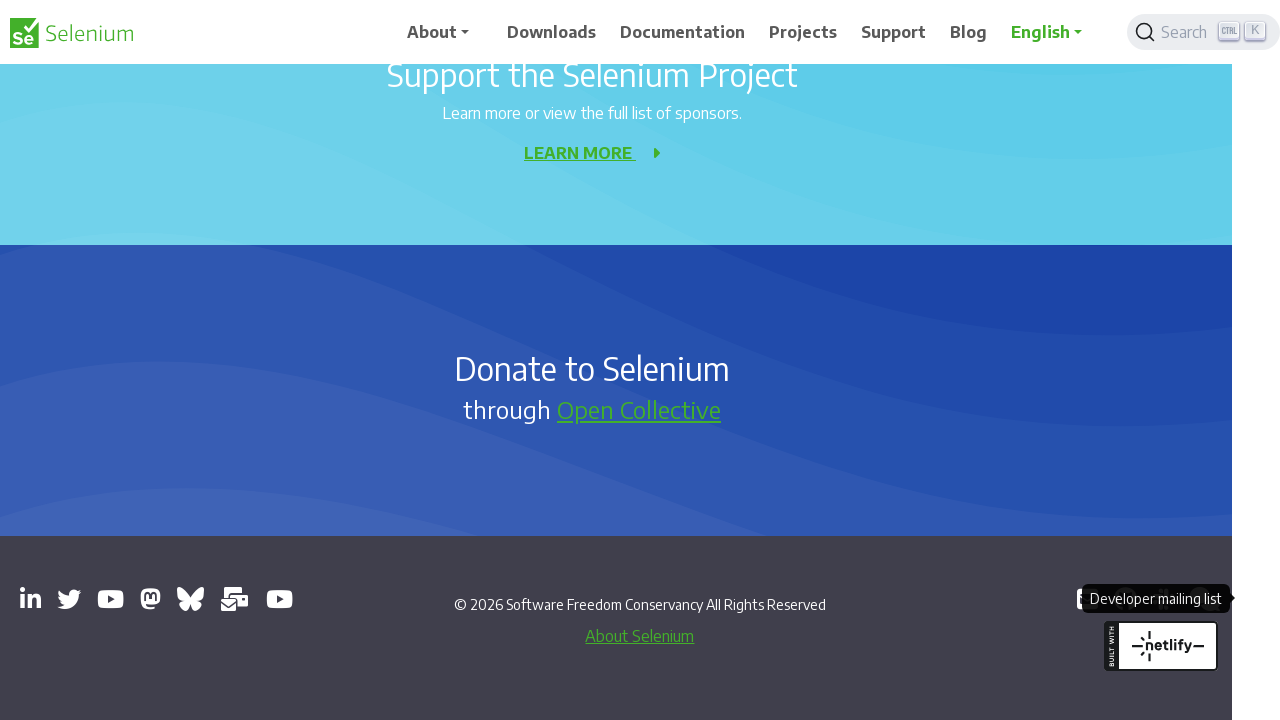

Closed opened tab: https://groups.google.com/g/selenium-developers
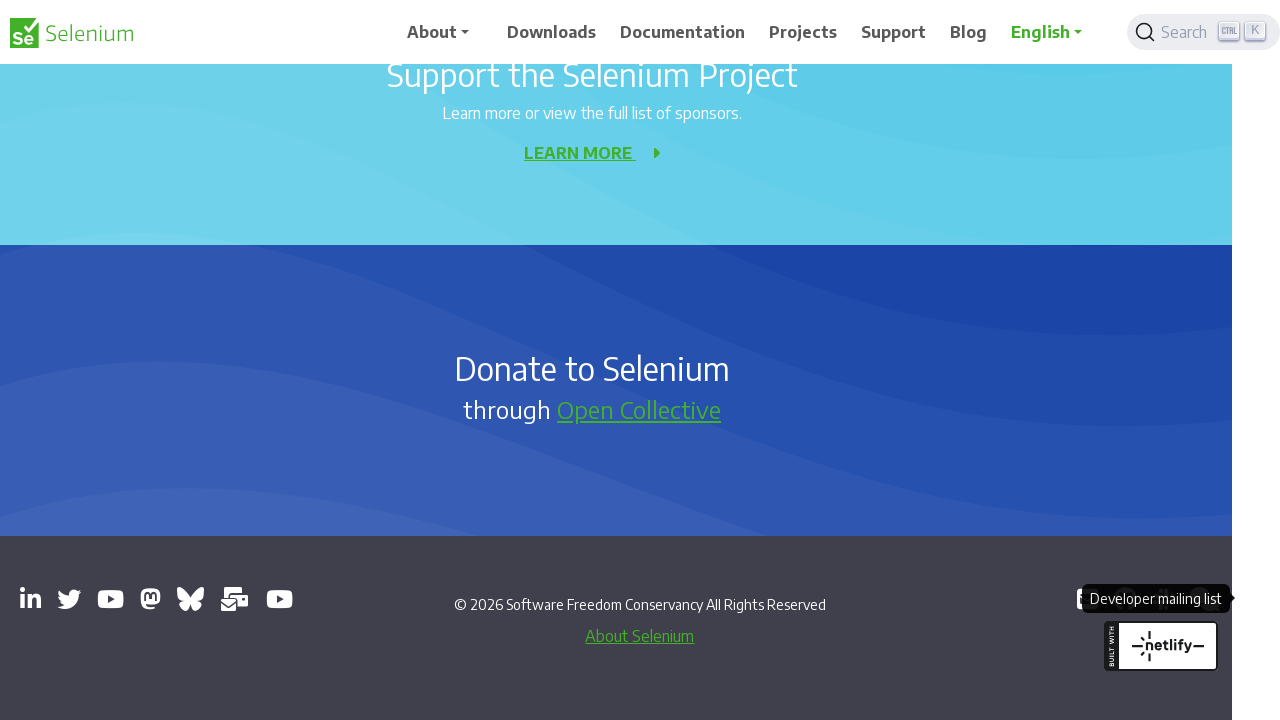

Retrieved main tab info: URL=https://www.selenium.dev/, Title=Selenium
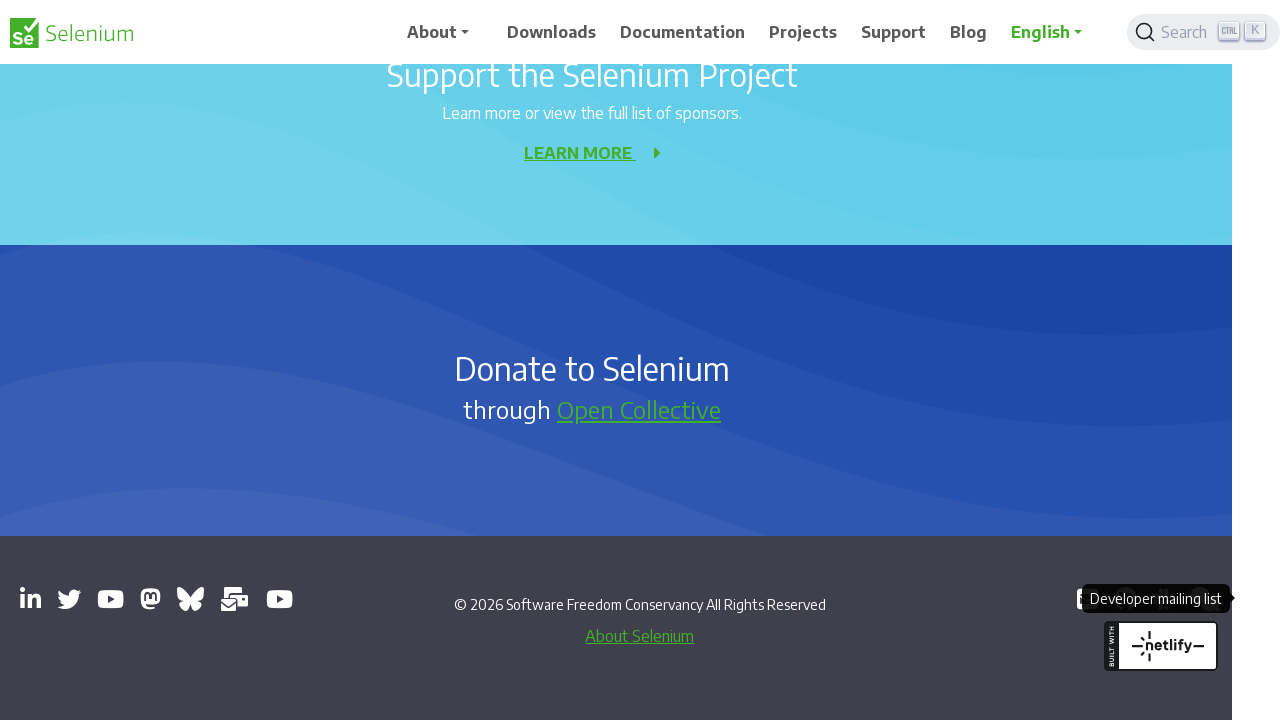

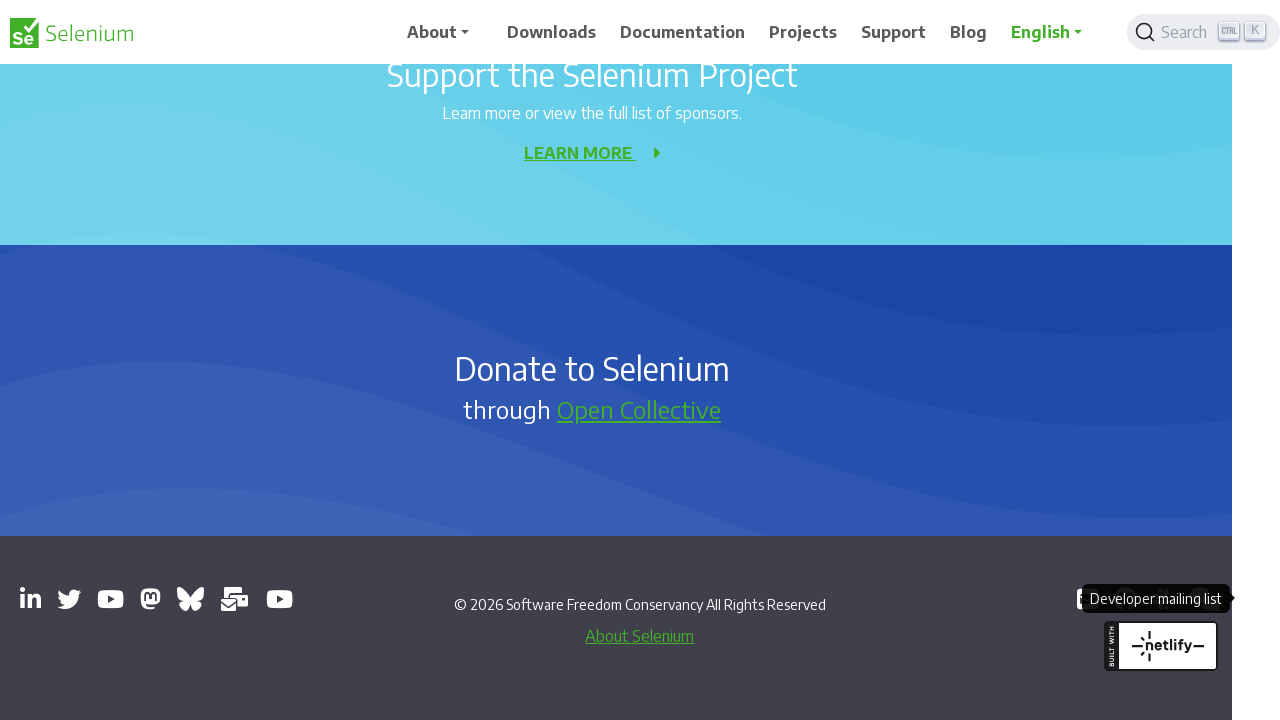